Tests window switching functionality by opening all links that have target="_blank" attribute, switching to each new window, printing its title, and then returning to the main window

Starting URL: https://www.selenium.dev

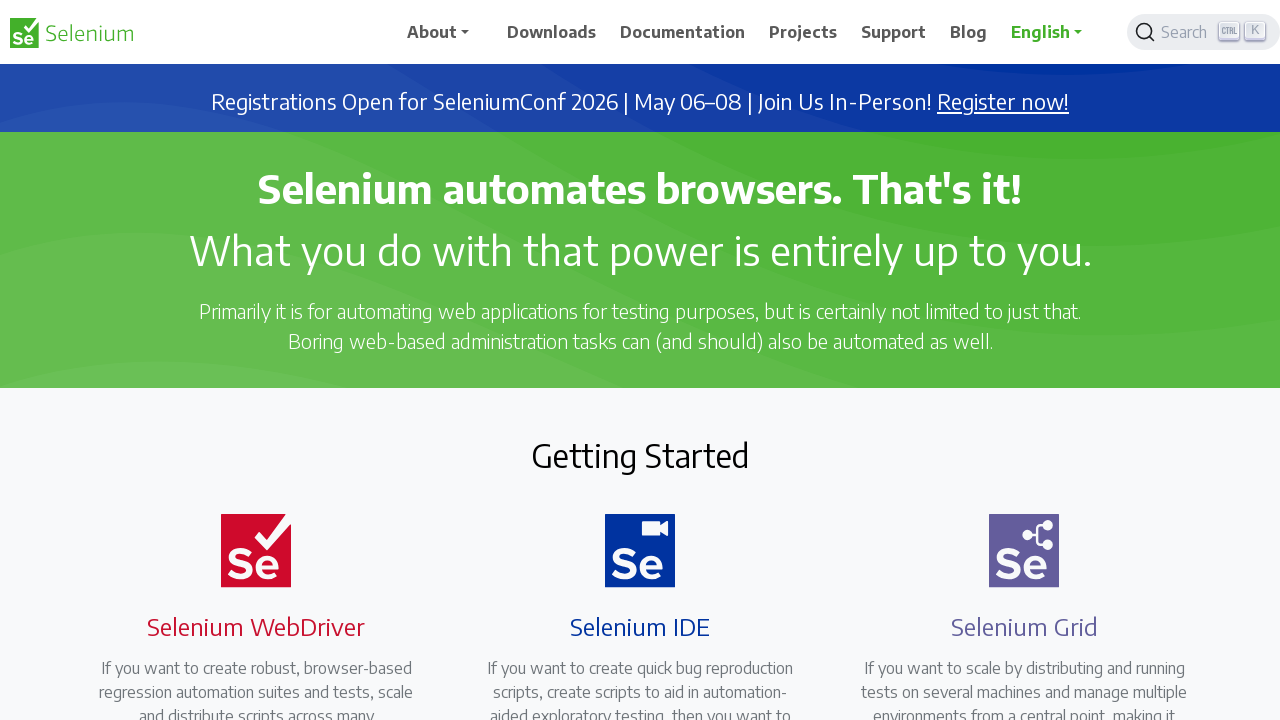

Stored reference to main page
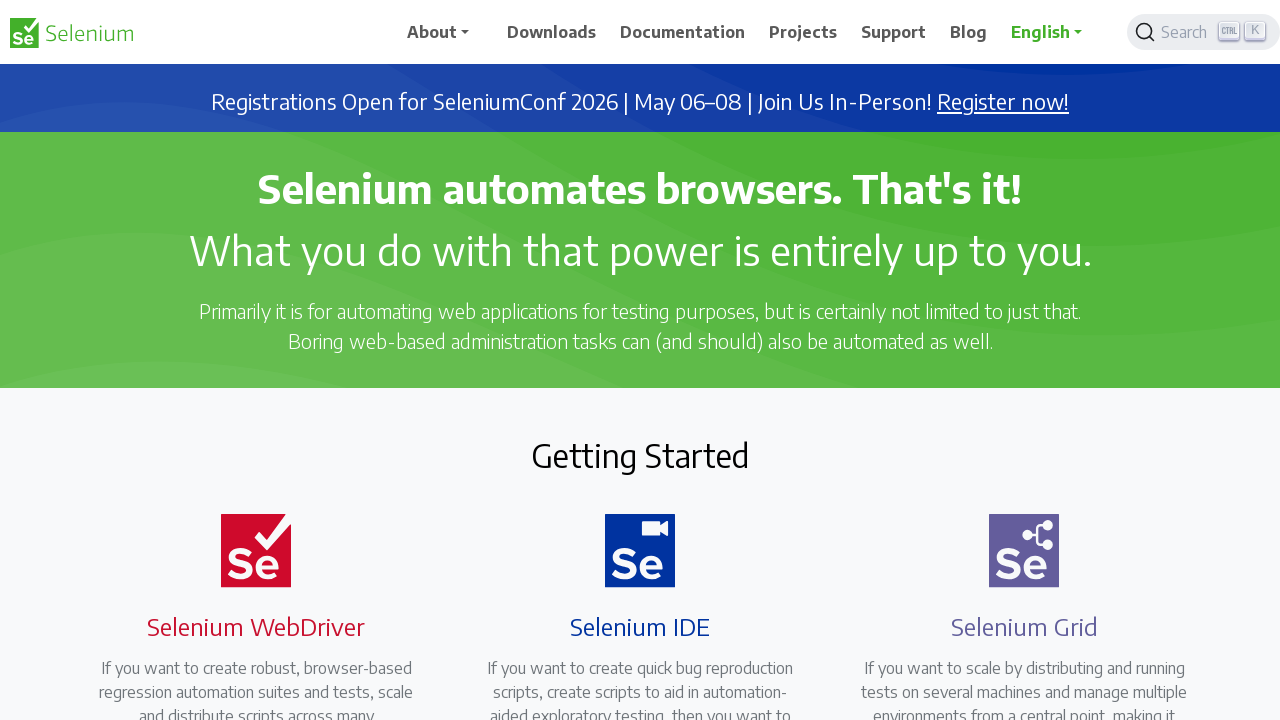

Located all links with target='_blank'
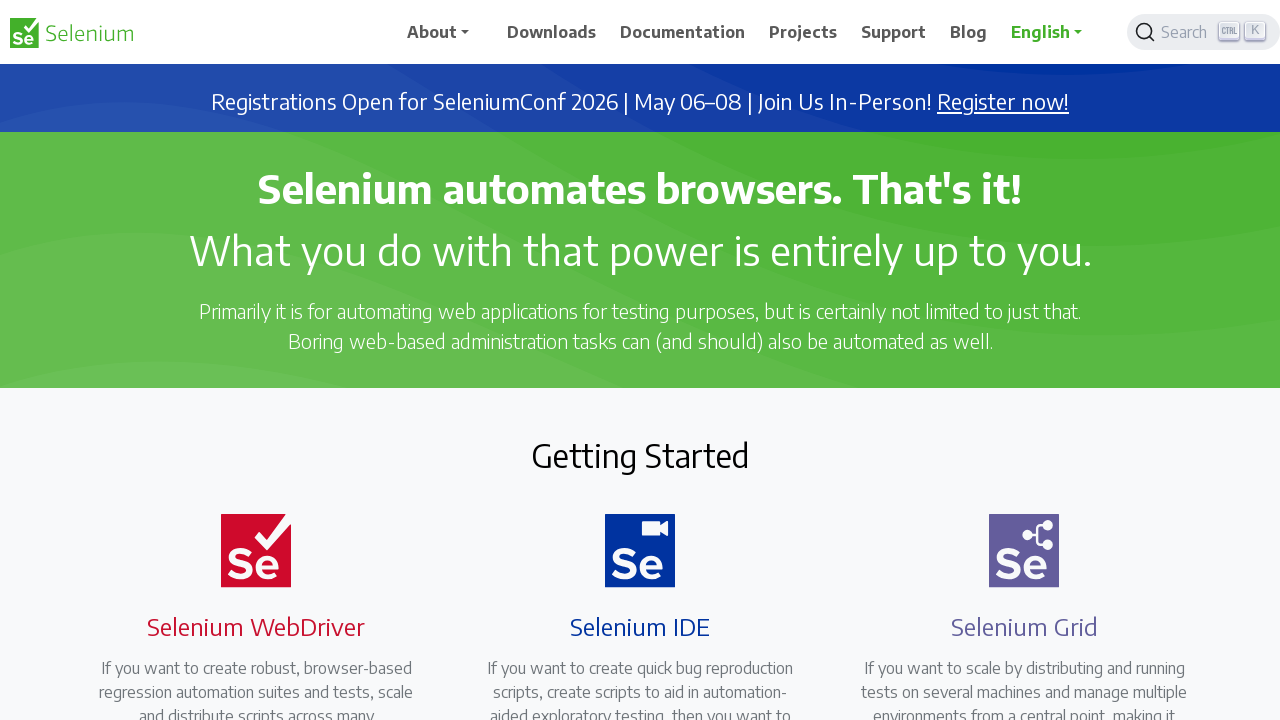

Found 14 links with target='_blank'
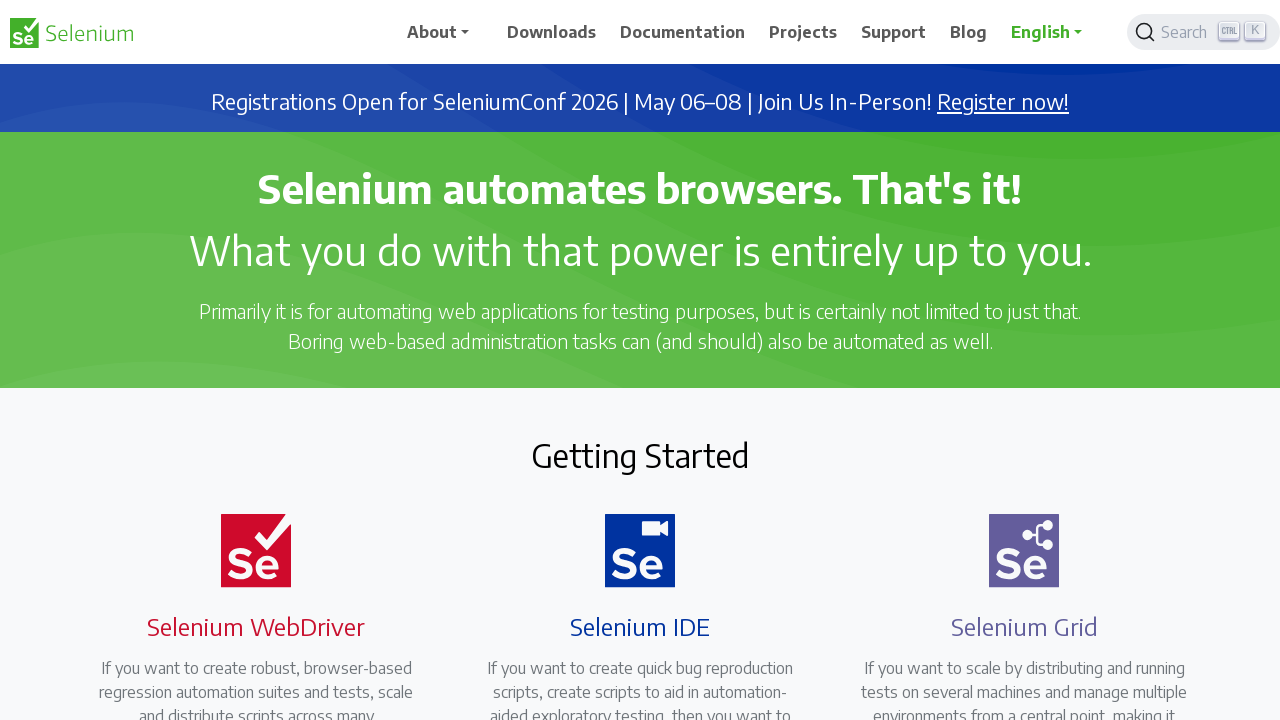

Selected link 1 of 14
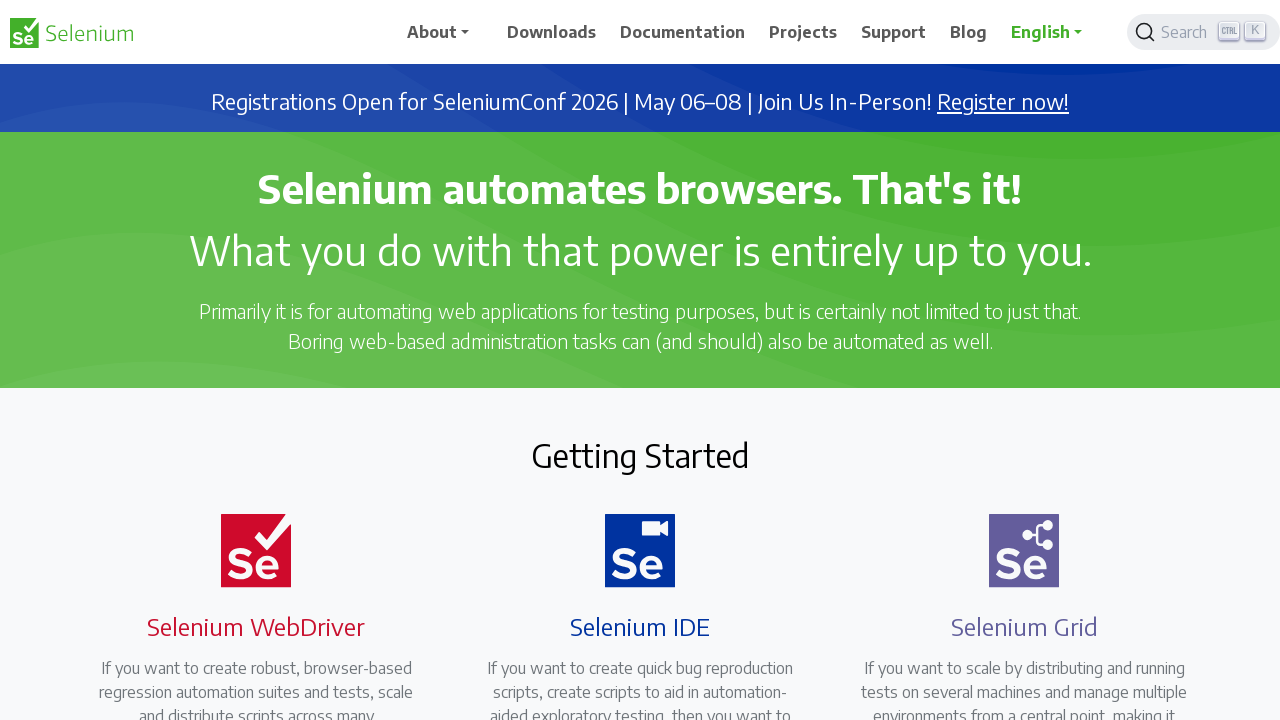

Retrieved href attribute: https://seleniumconf.com/register/?utm_medium=Referral&utm_source=selenium.dev&utm_campaign=register
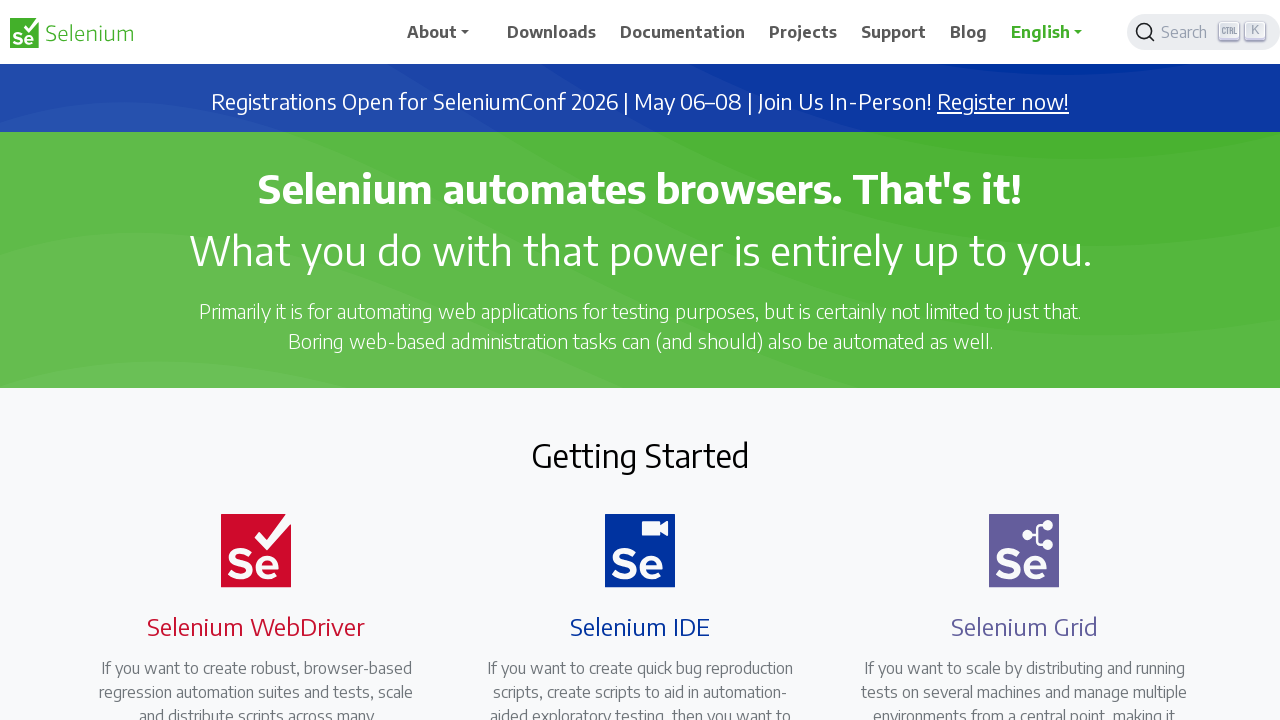

Clicked link and new window/tab opened for URL: https://seleniumconf.com/register/?utm_medium=Referral&utm_source=selenium.dev&utm_campaign=register at (1003, 102) on a[target='_blank'] >> nth=0
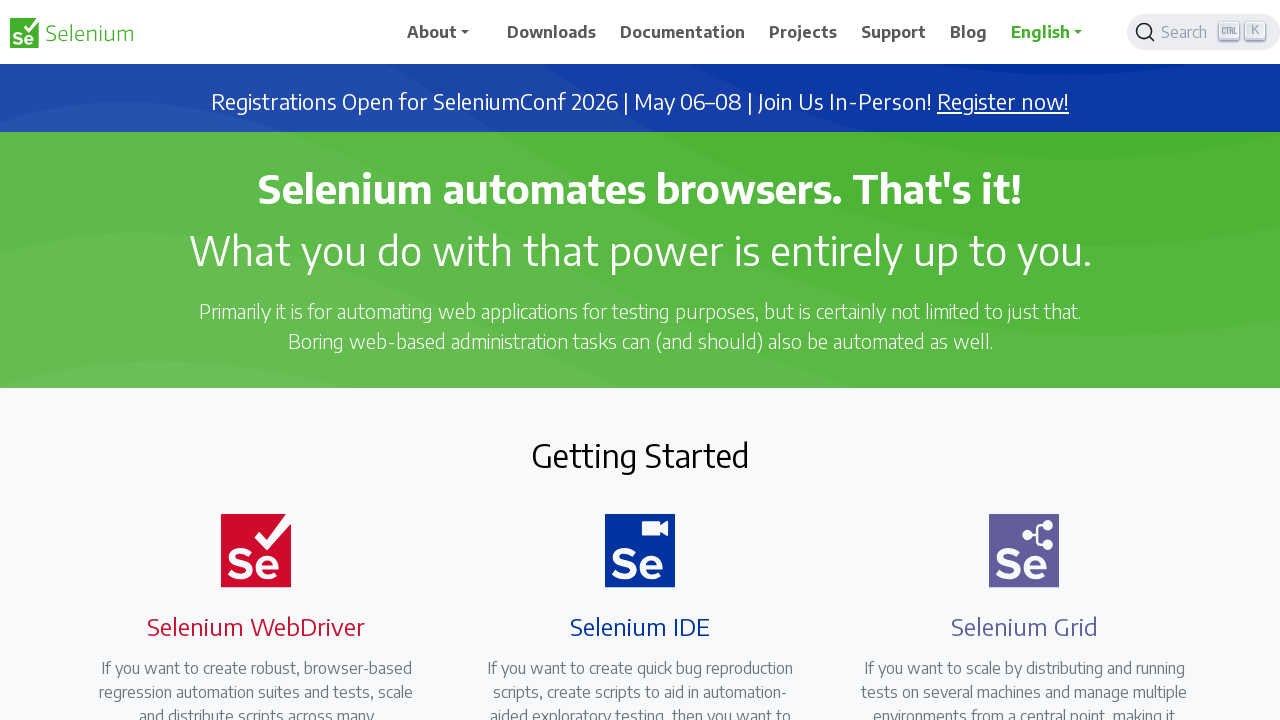

Captured new page/tab (total opened: 1)
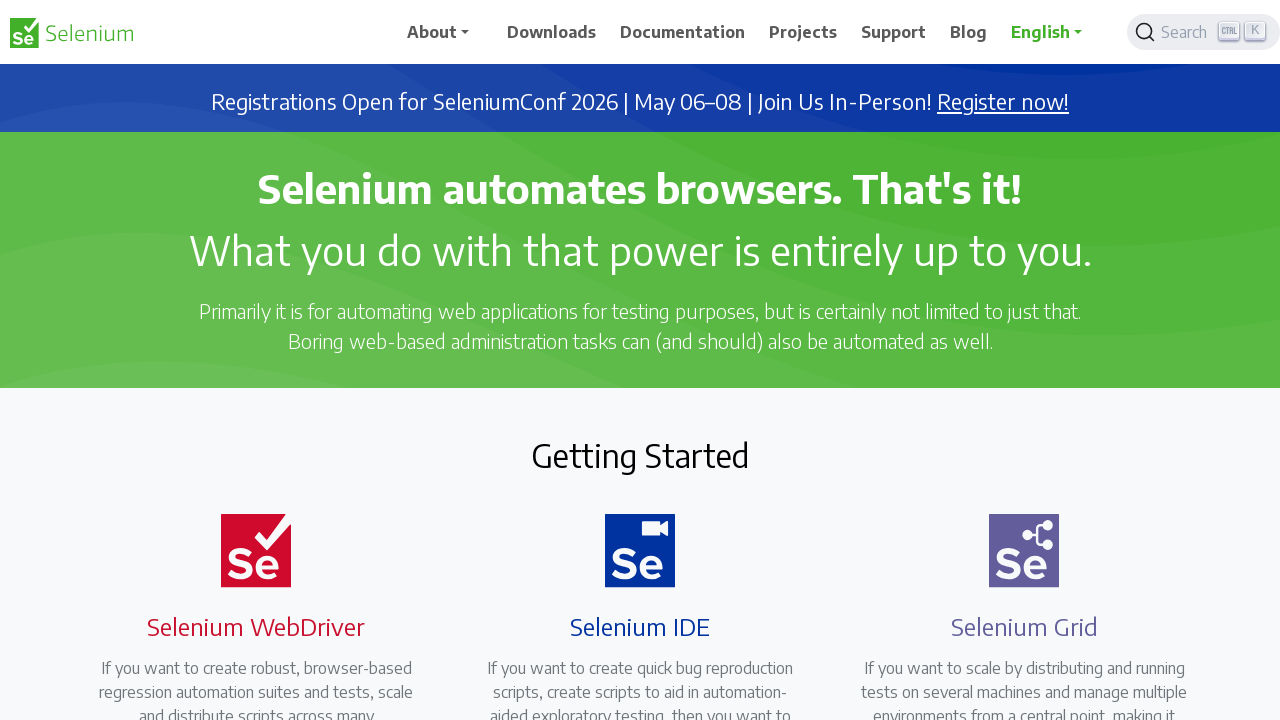

Selected link 2 of 14
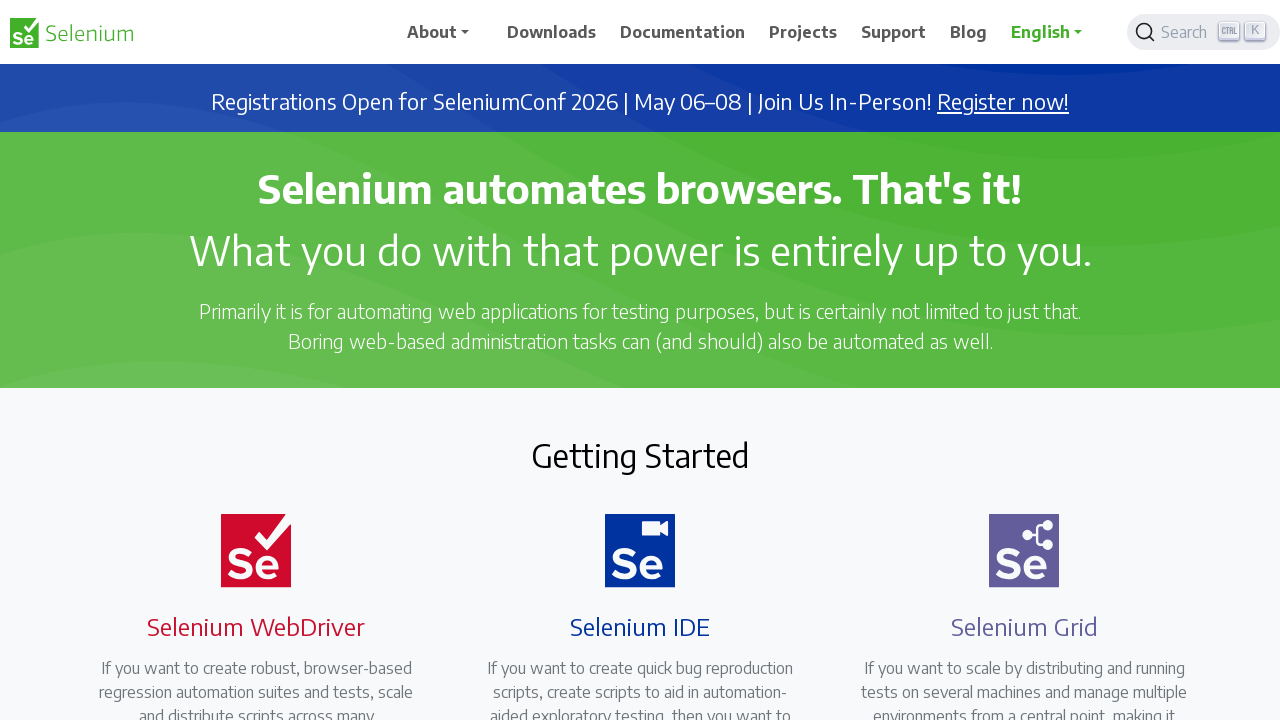

Retrieved href attribute: https://opencollective.com/selenium
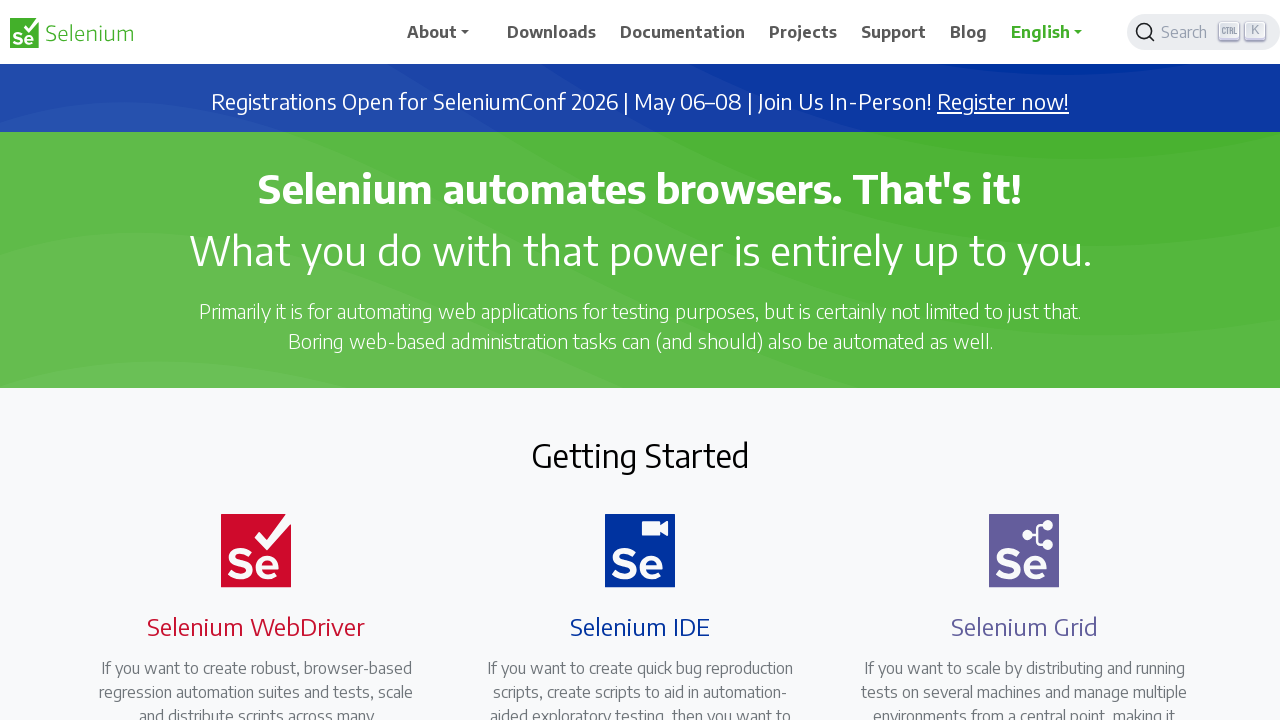

Clicked link and new window/tab opened for URL: https://opencollective.com/selenium at (687, 409) on a[target='_blank'] >> nth=1
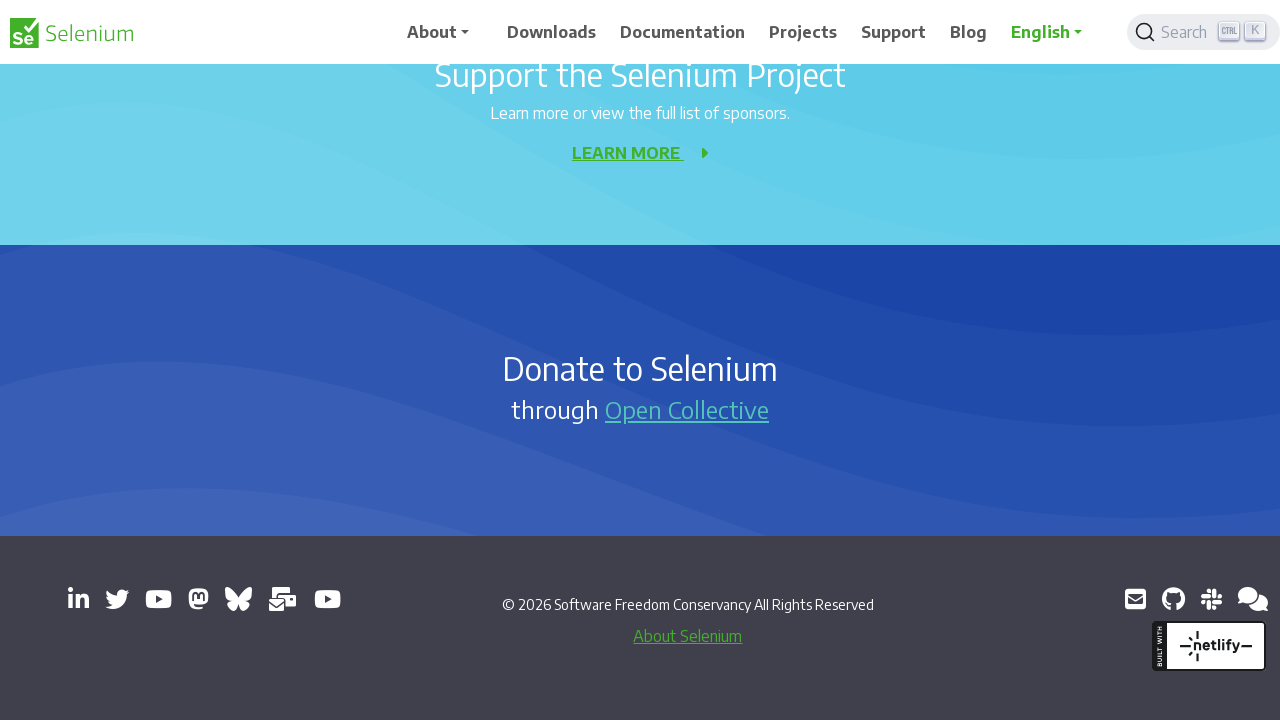

Captured new page/tab (total opened: 2)
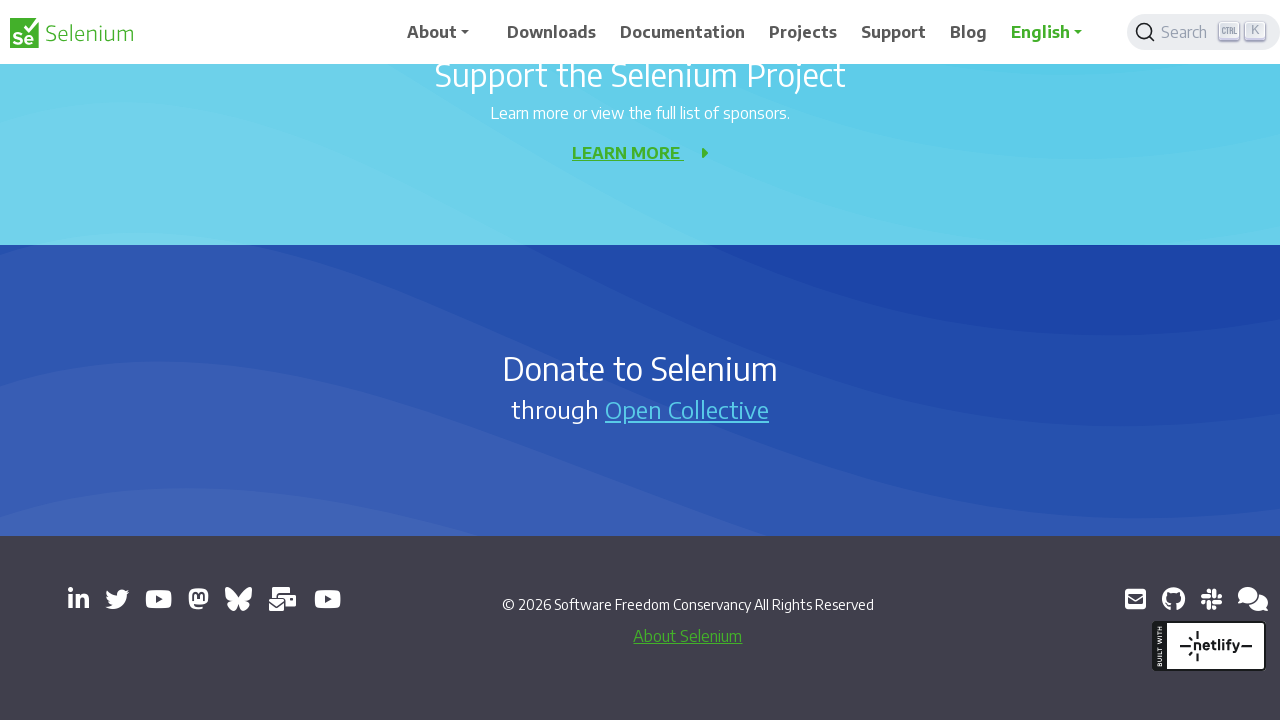

Selected link 3 of 14
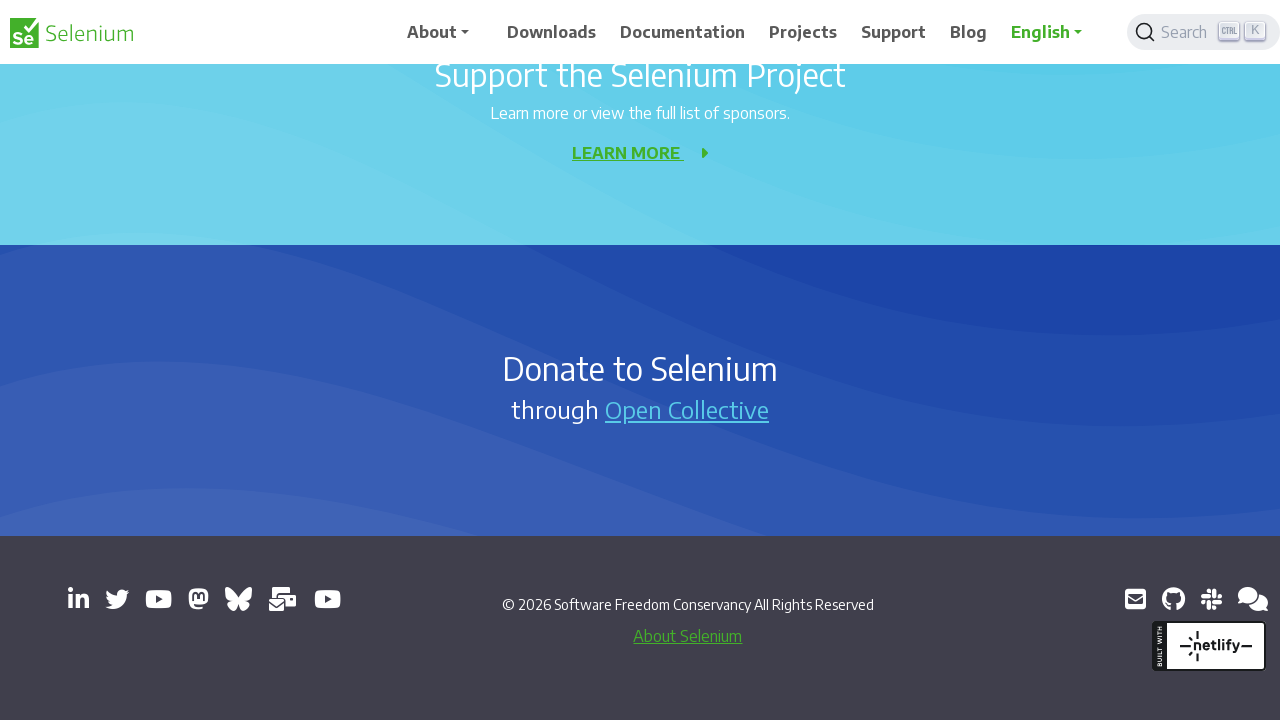

Retrieved href attribute: https://www.linkedin.com/company/4826427/
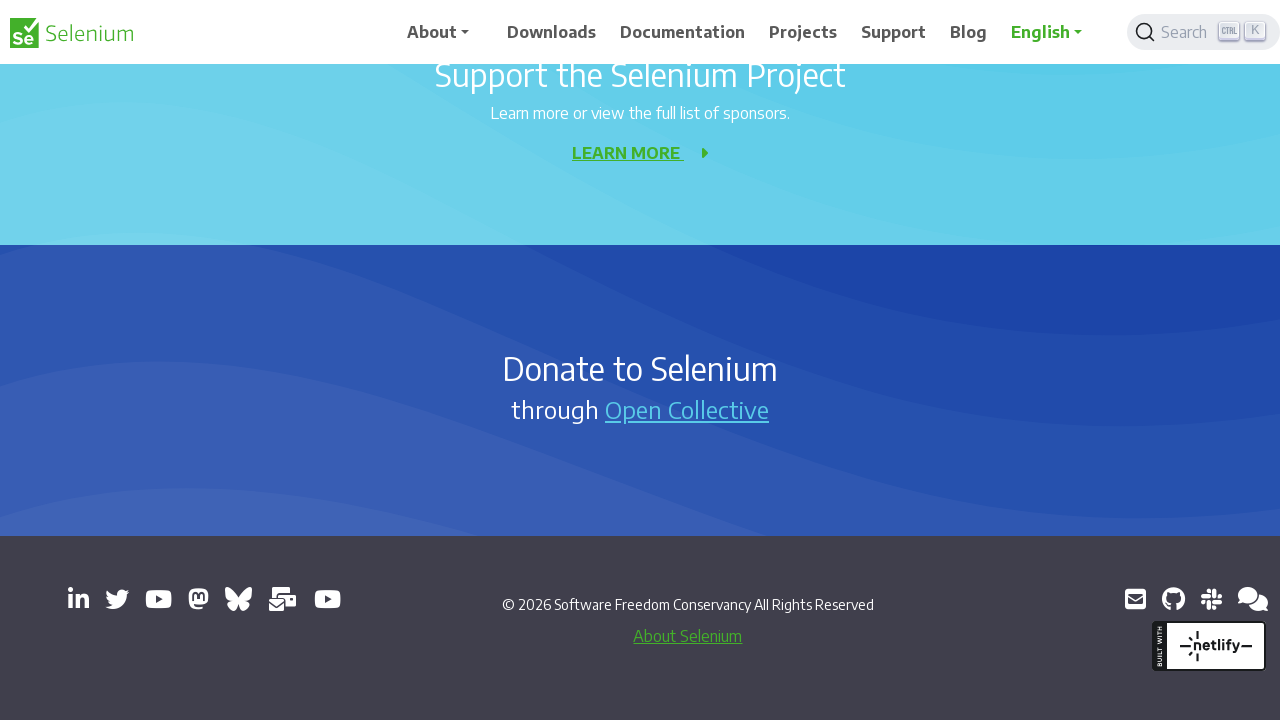

Clicked link and new window/tab opened for URL: https://www.linkedin.com/company/4826427/ at (78, 599) on a[target='_blank'] >> nth=2
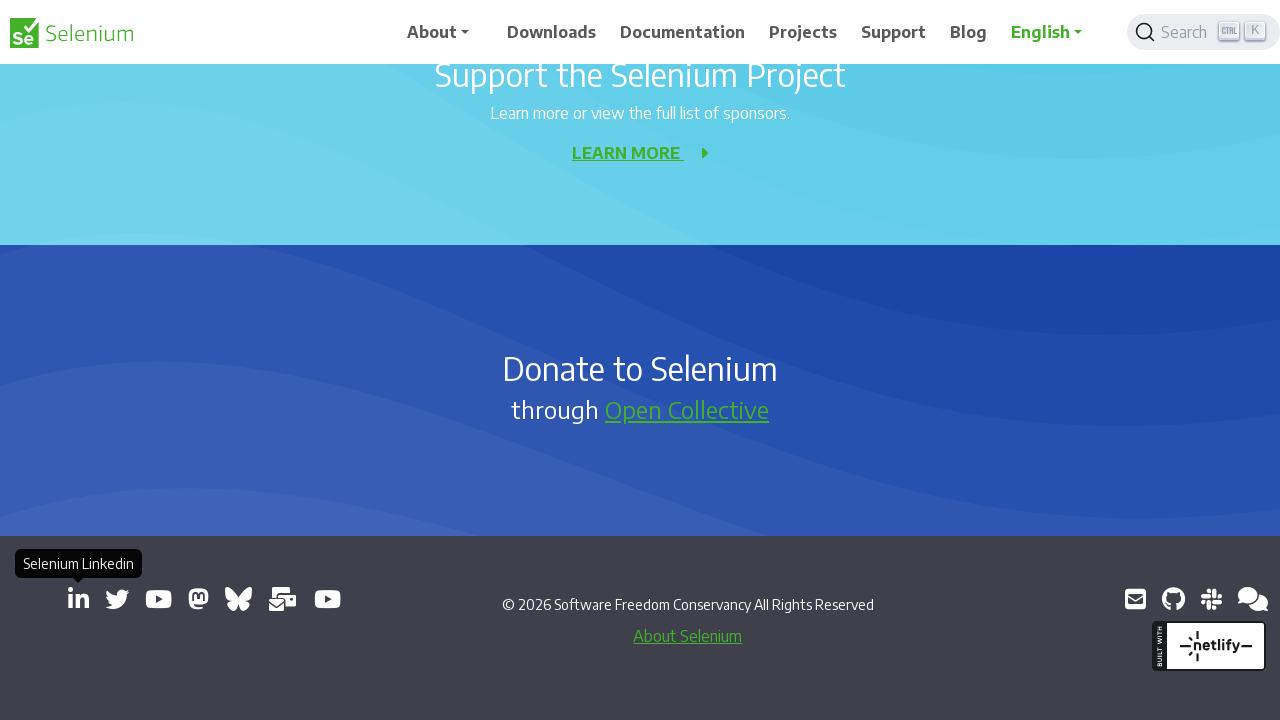

Captured new page/tab (total opened: 3)
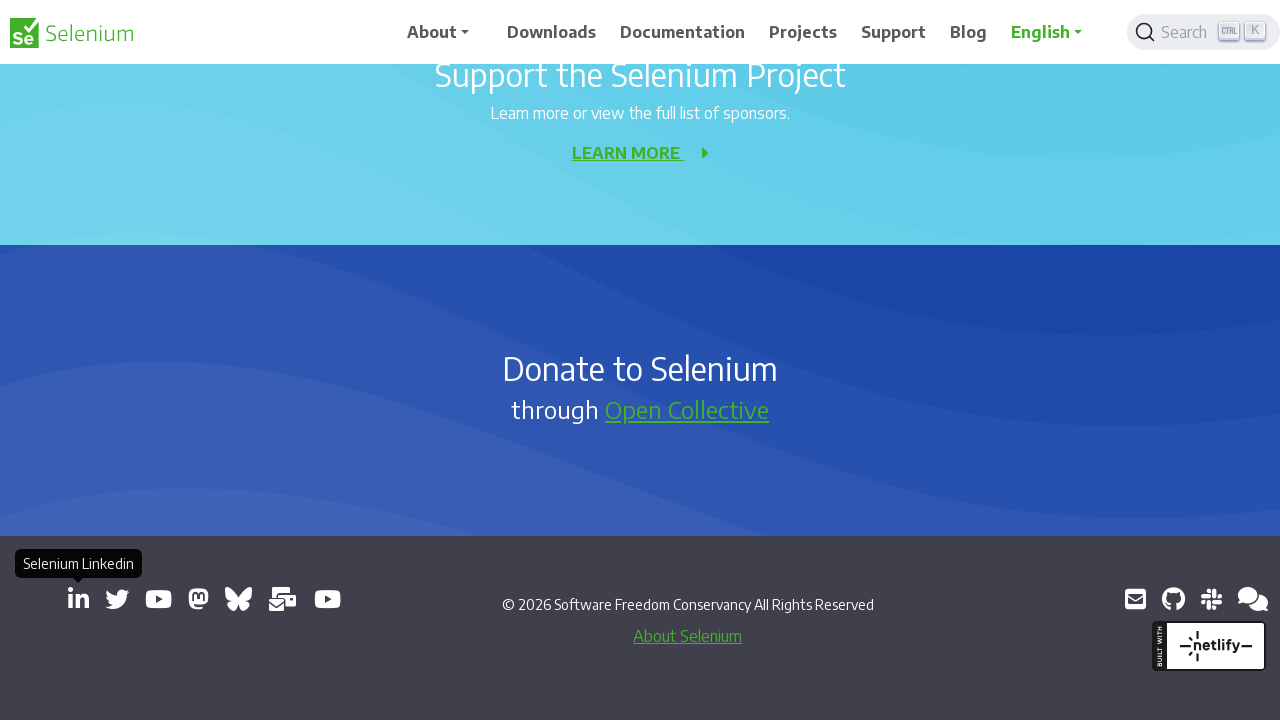

Selected link 4 of 14
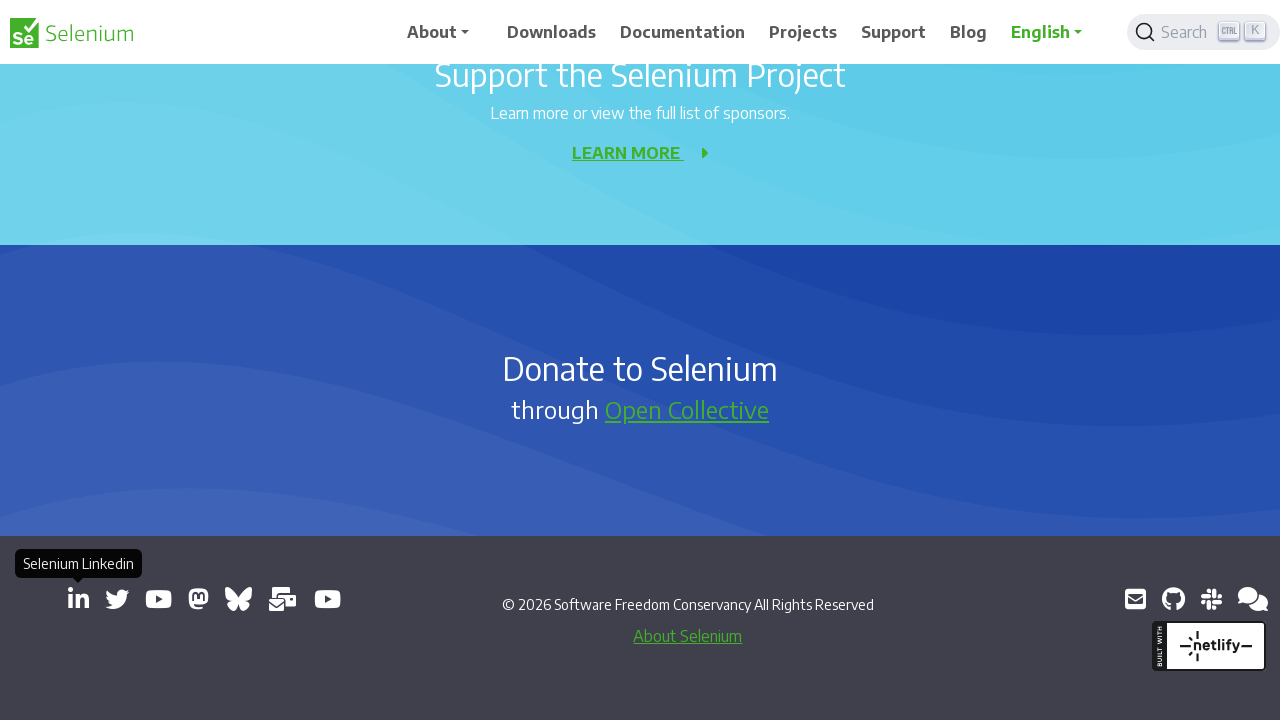

Retrieved href attribute: https://x.com/SeleniumHQ
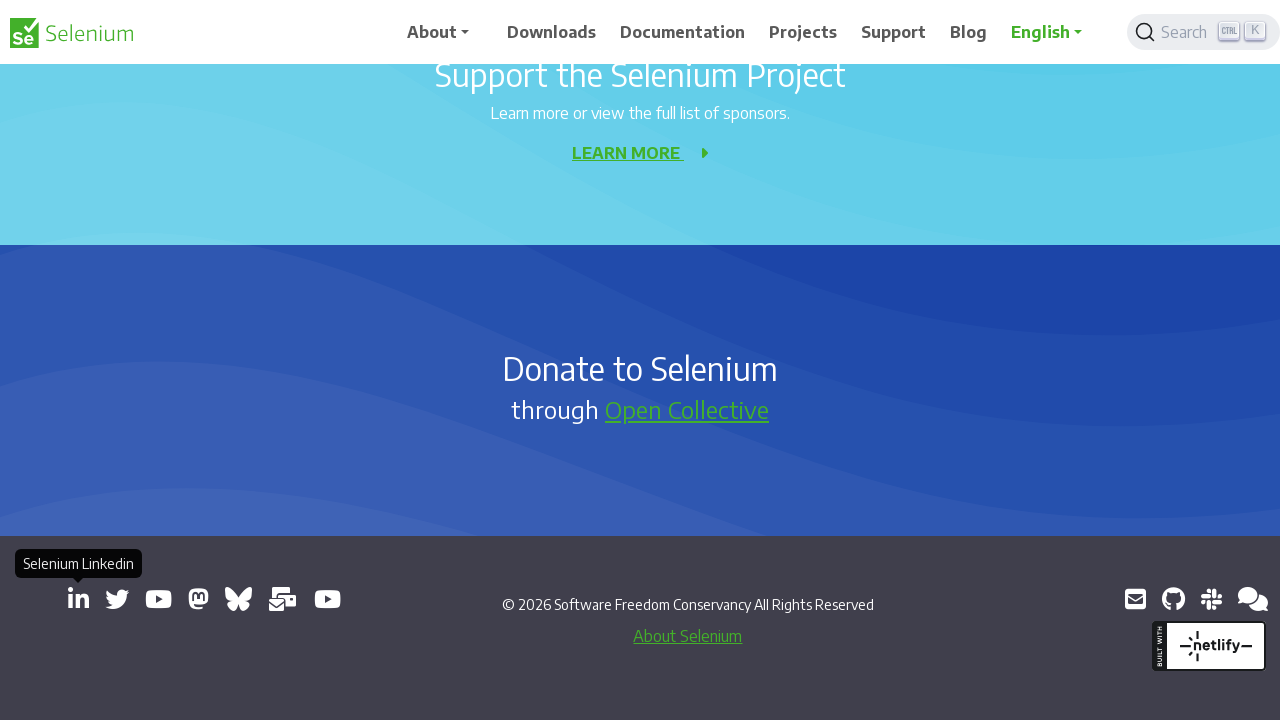

Clicked link and new window/tab opened for URL: https://x.com/SeleniumHQ at (117, 599) on a[target='_blank'] >> nth=3
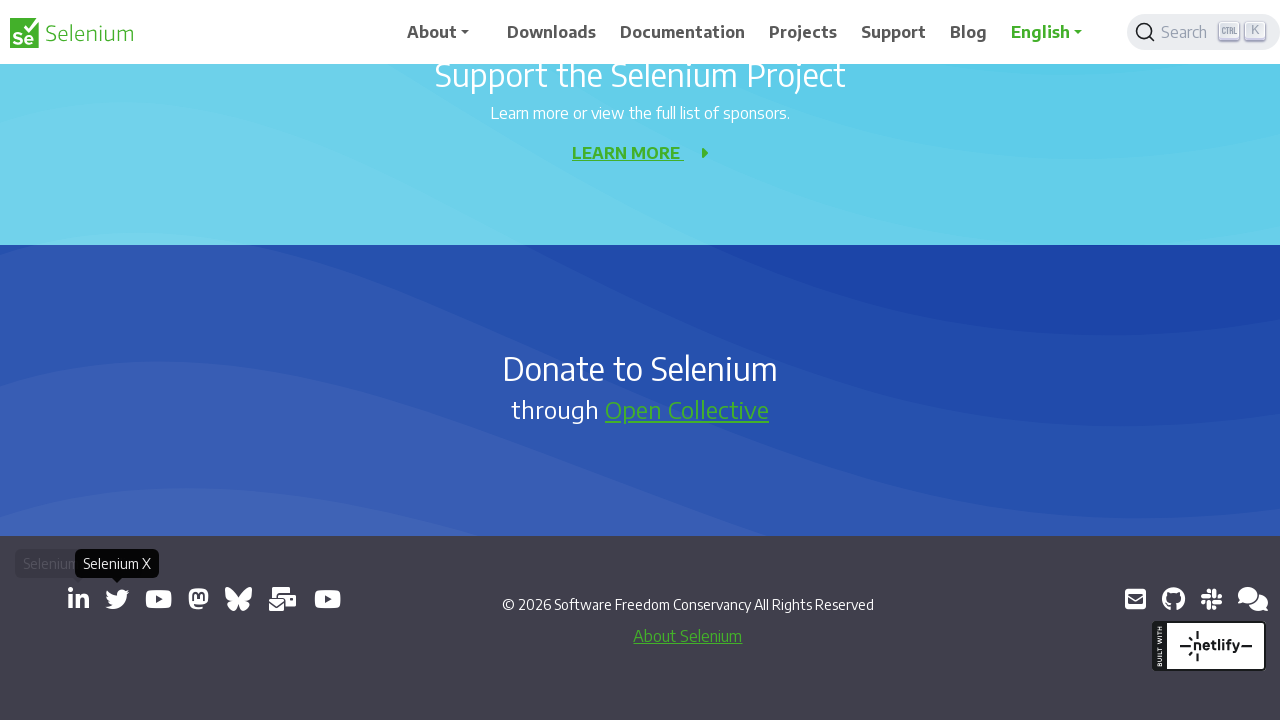

Captured new page/tab (total opened: 4)
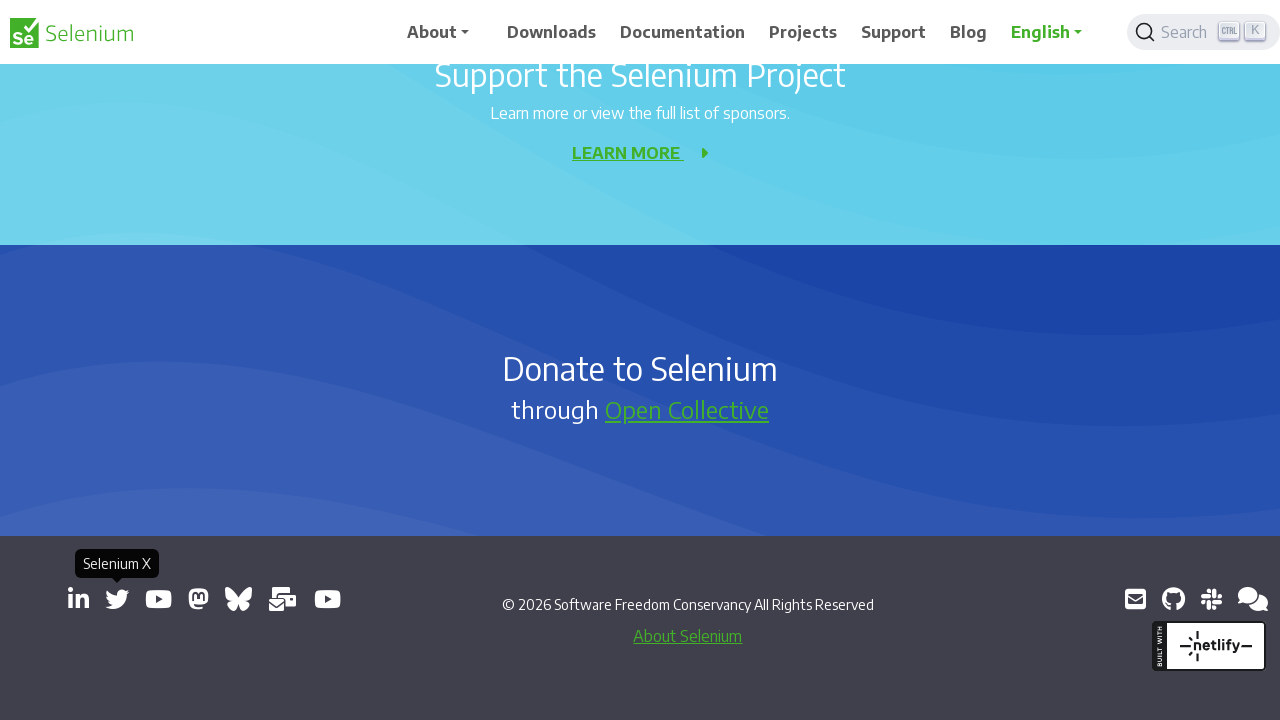

Selected link 5 of 14
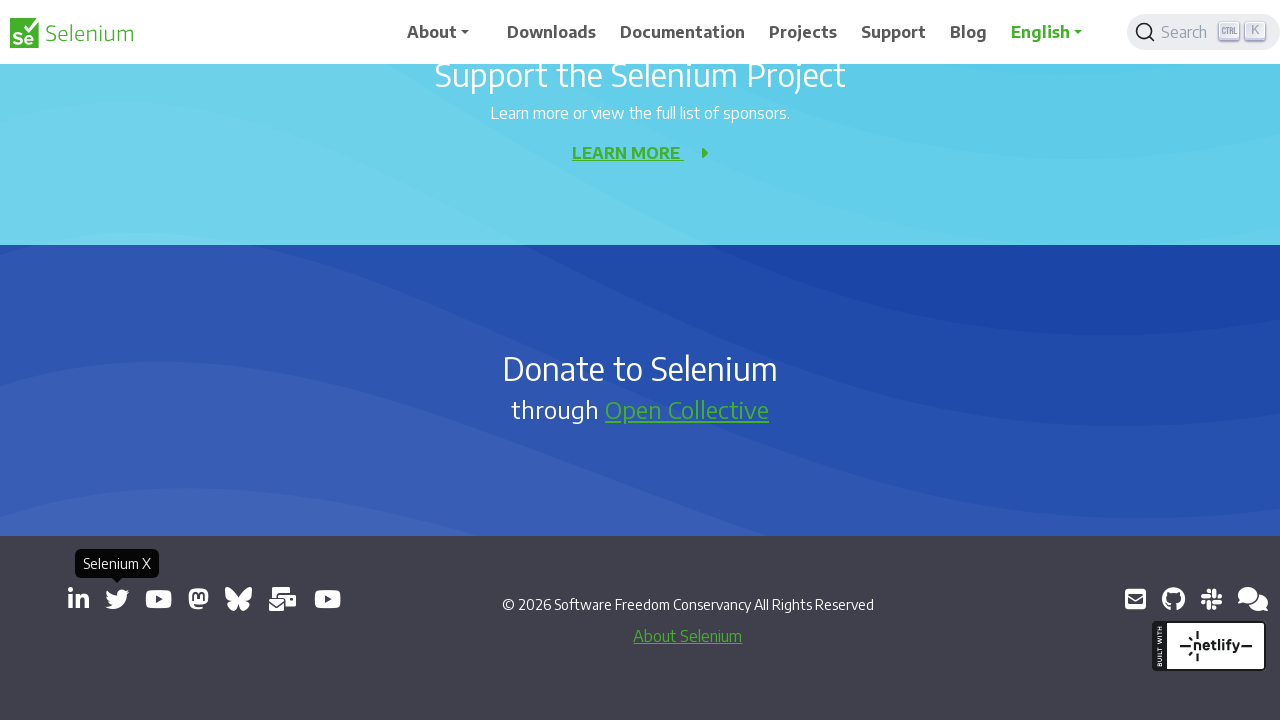

Retrieved href attribute: https://www.youtube.com/@SeleniumHQProject/
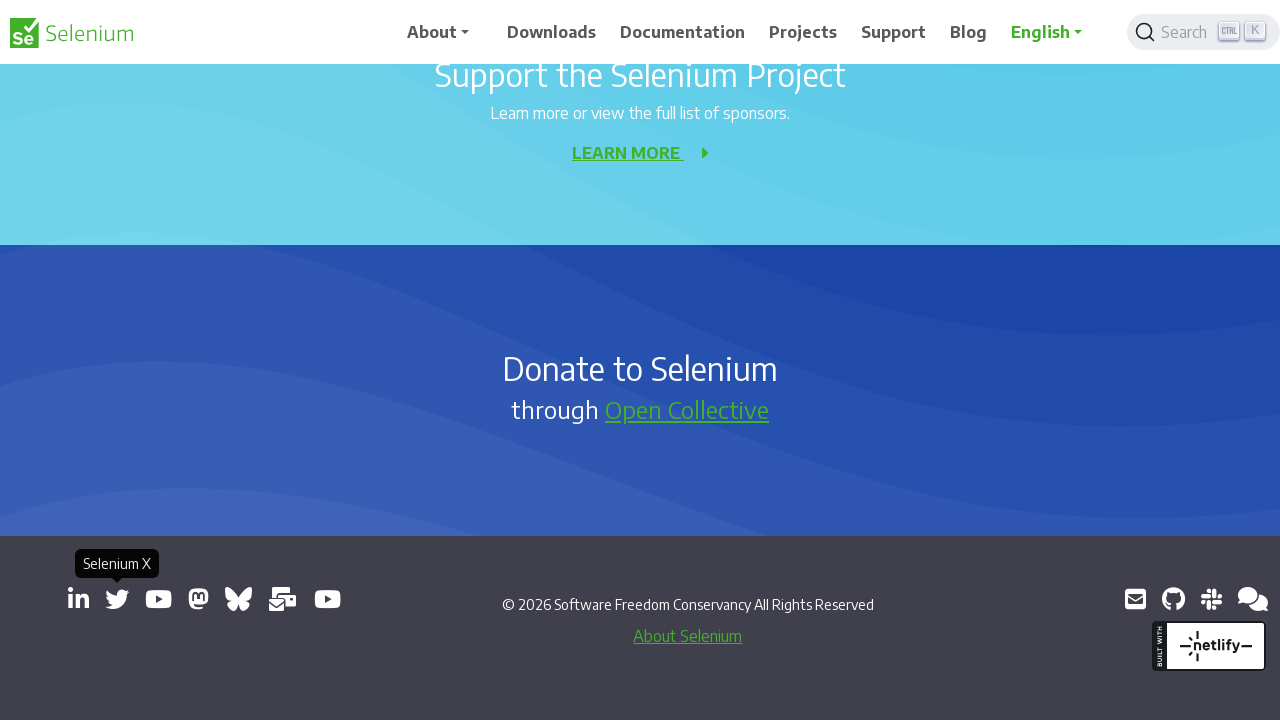

Clicked link and new window/tab opened for URL: https://www.youtube.com/@SeleniumHQProject/ at (158, 599) on a[target='_blank'] >> nth=4
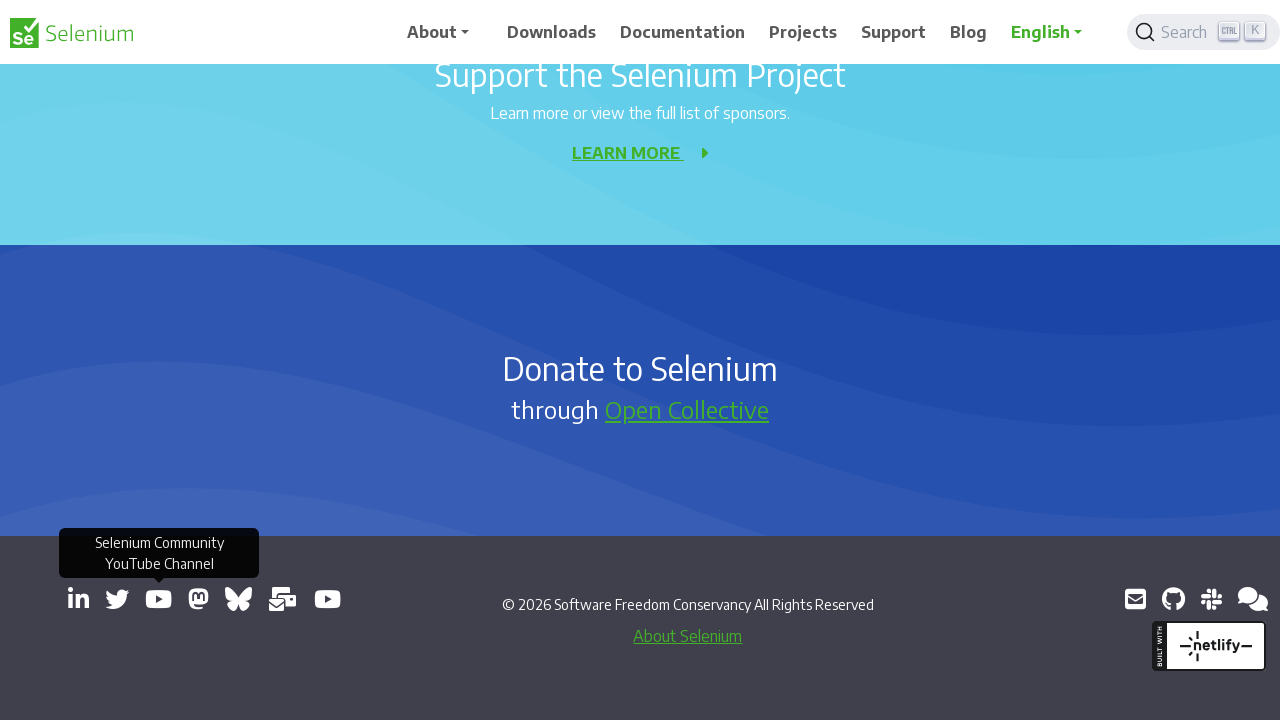

Captured new page/tab (total opened: 5)
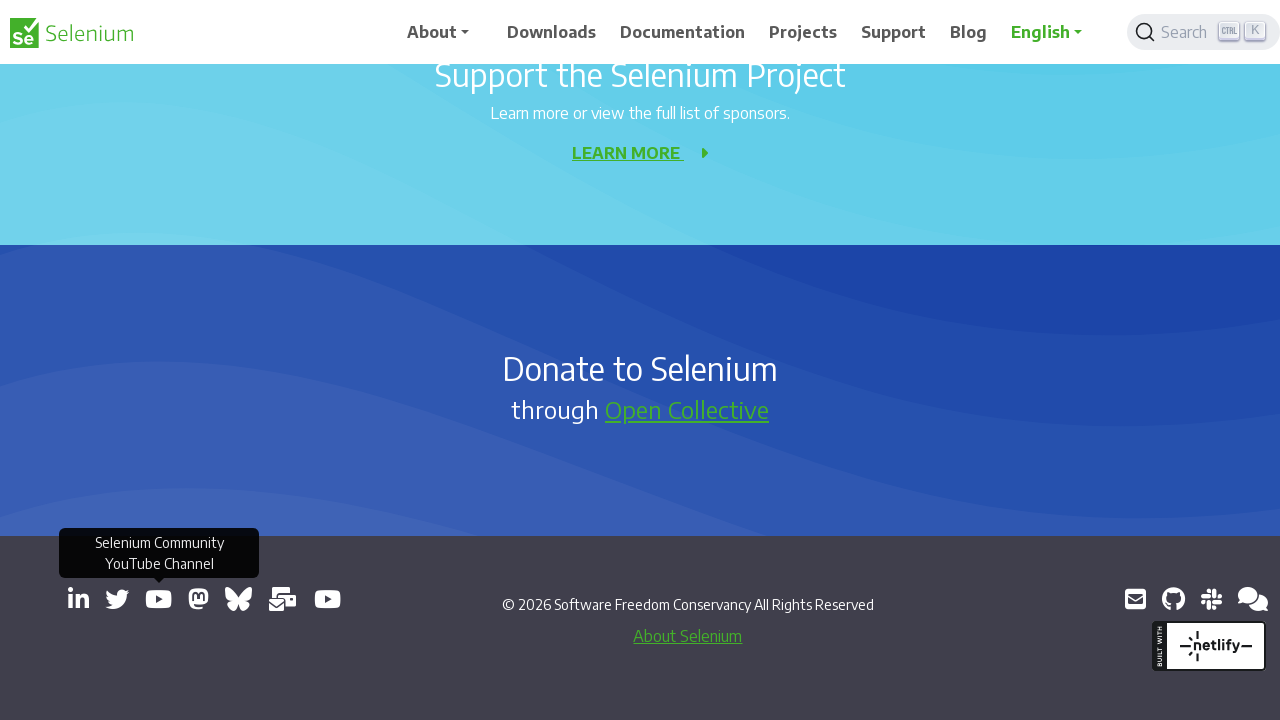

Selected link 6 of 14
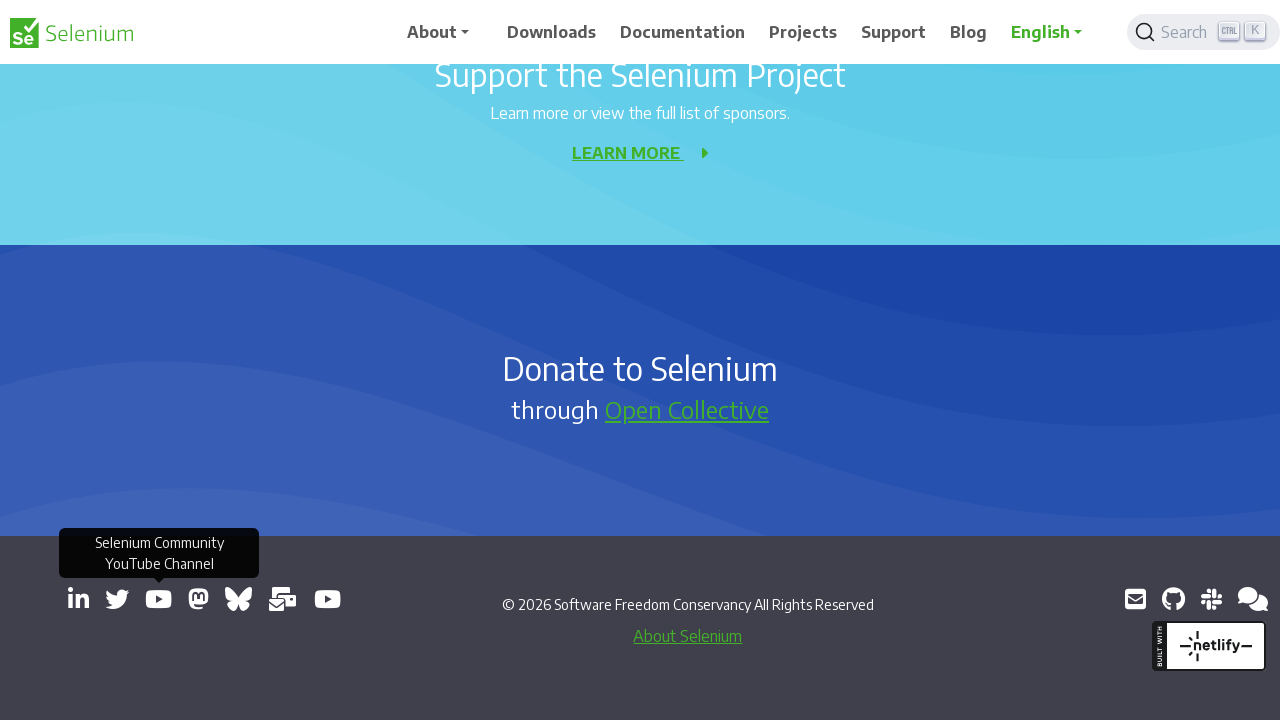

Retrieved href attribute: https://mastodon.social/@seleniumHQ@fosstodon.org
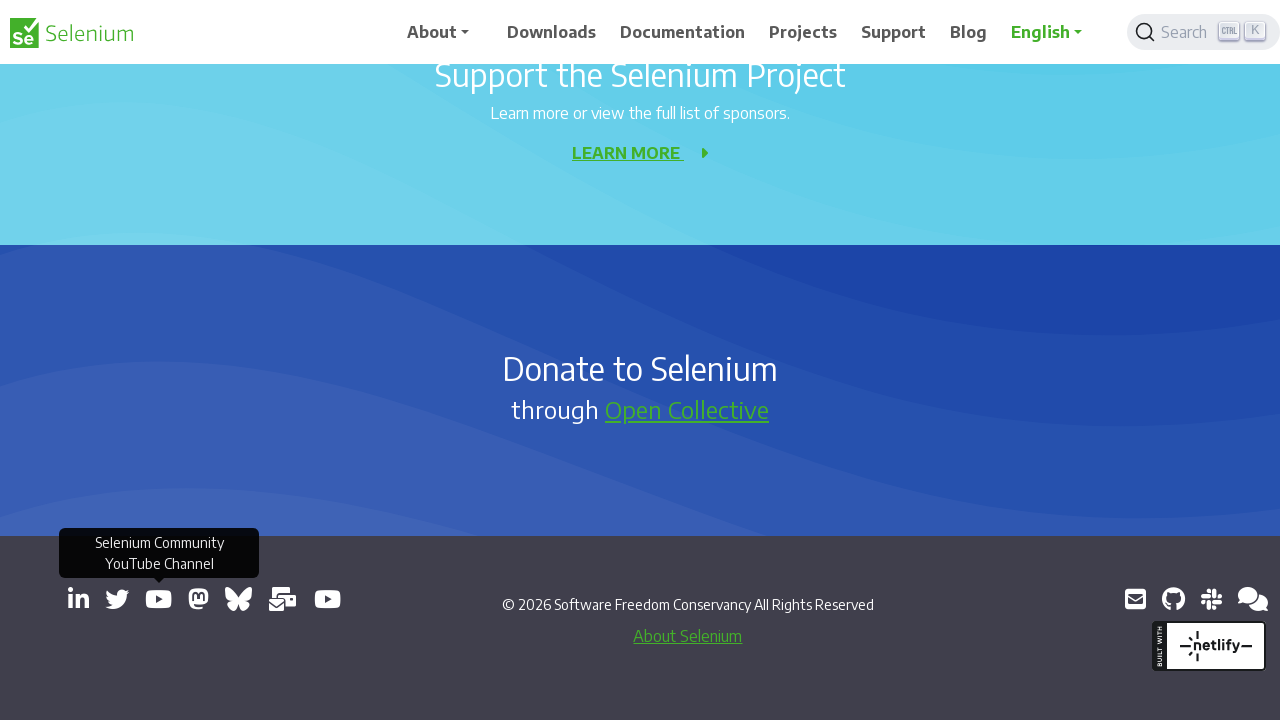

Clicked link and new window/tab opened for URL: https://mastodon.social/@seleniumHQ@fosstodon.org at (198, 599) on a[target='_blank'] >> nth=5
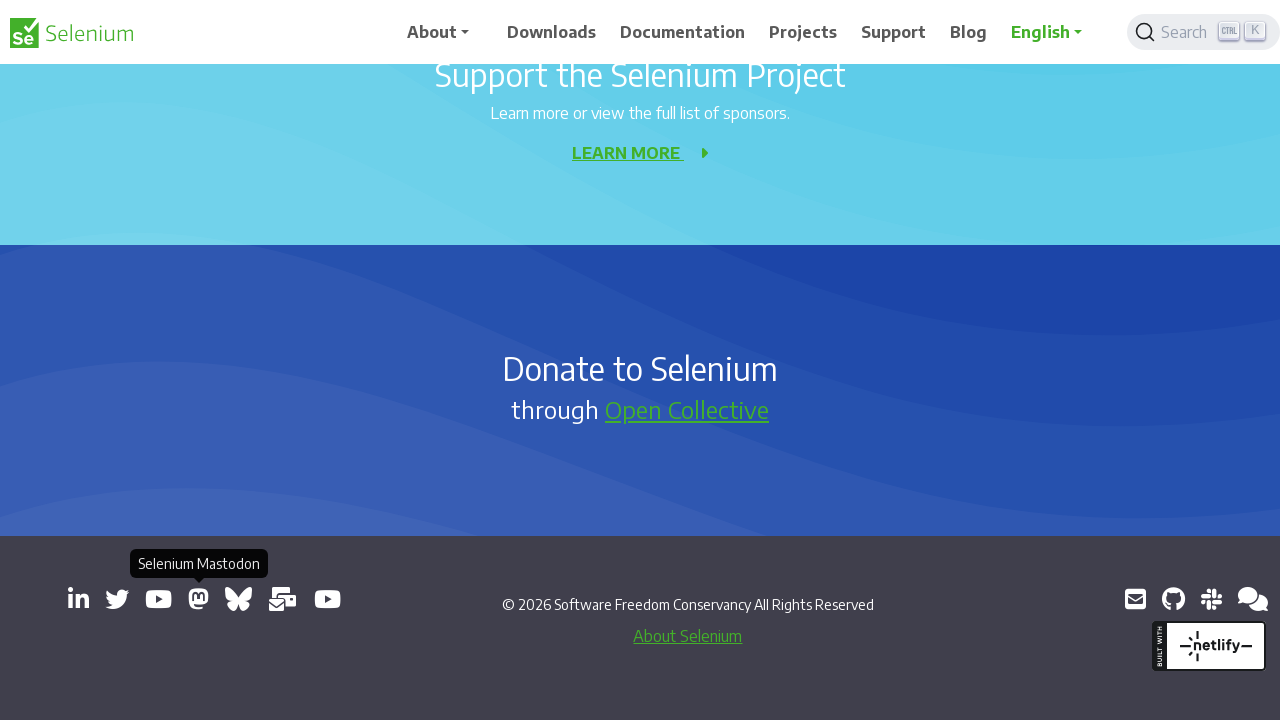

Captured new page/tab (total opened: 6)
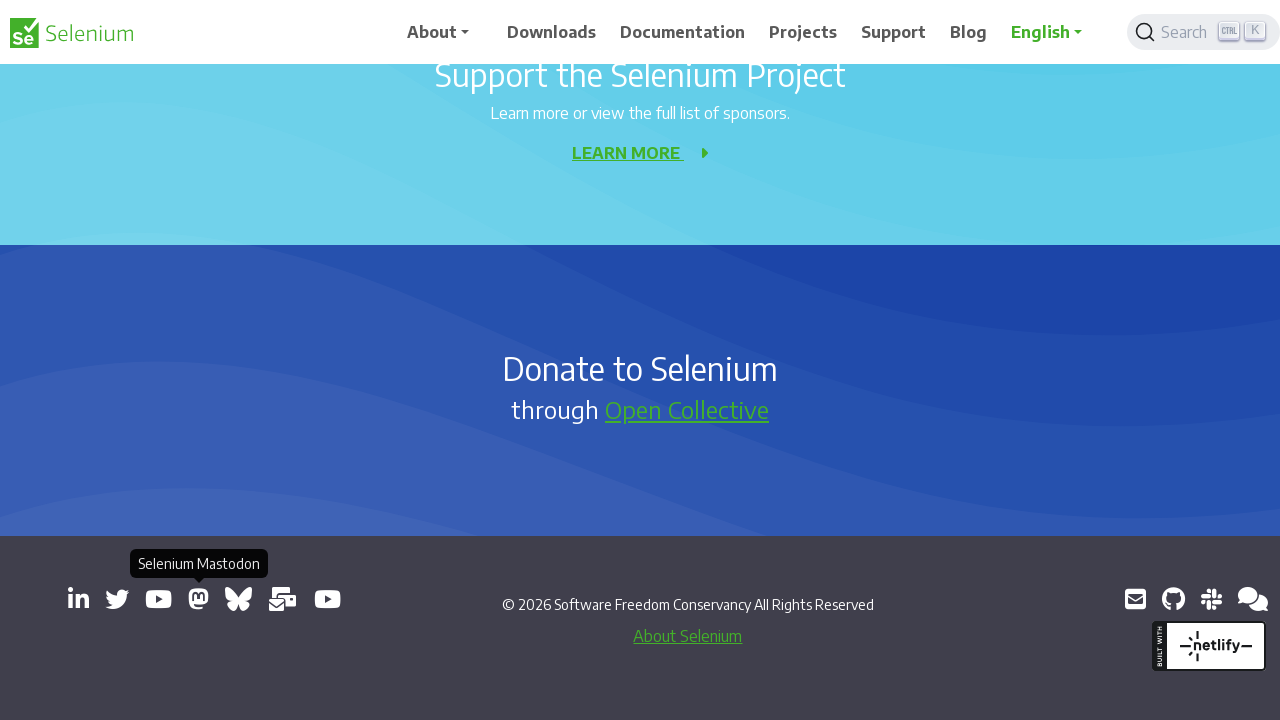

Selected link 7 of 14
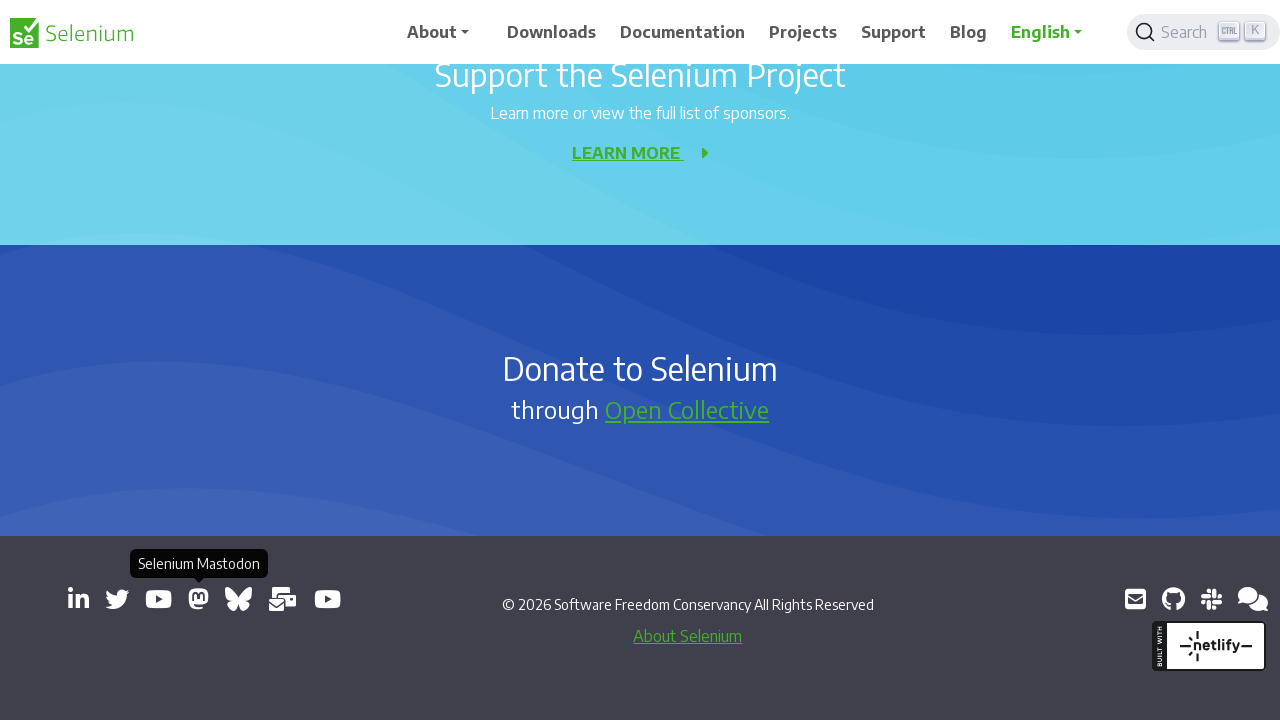

Retrieved href attribute: https://bsky.app/profile/seleniumconf.bsky.social
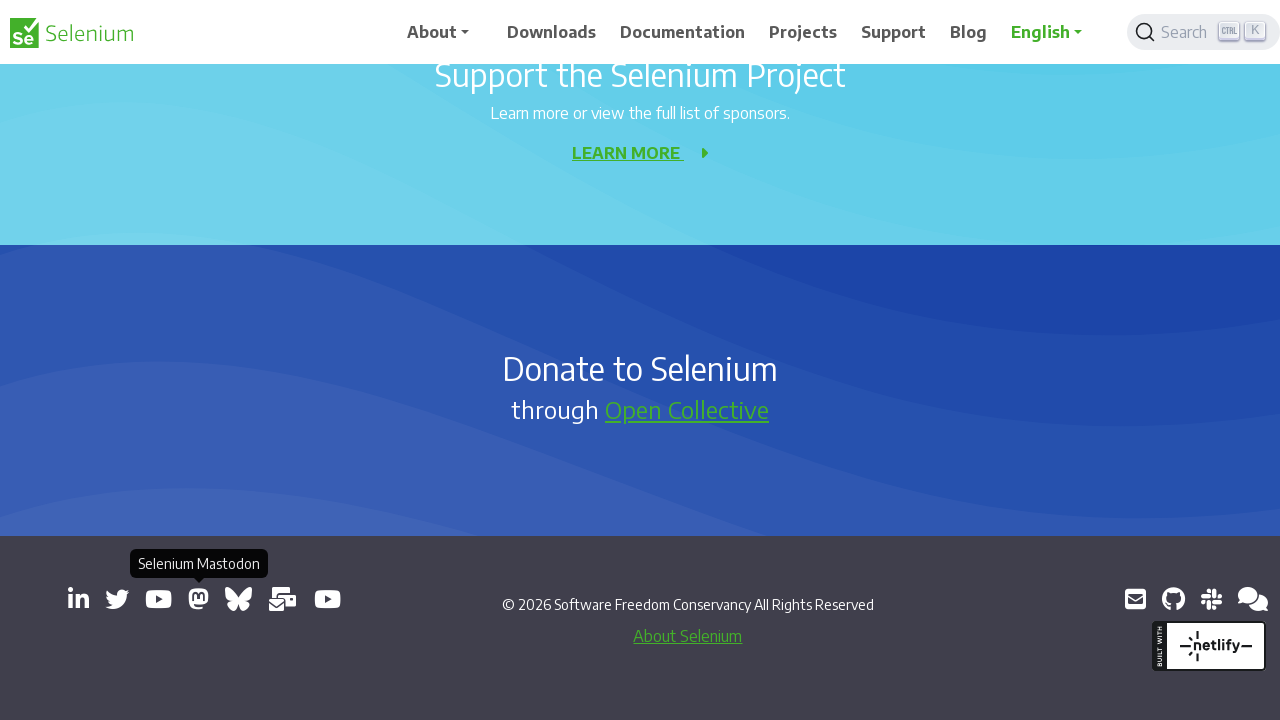

Clicked link and new window/tab opened for URL: https://bsky.app/profile/seleniumconf.bsky.social at (238, 599) on a[target='_blank'] >> nth=6
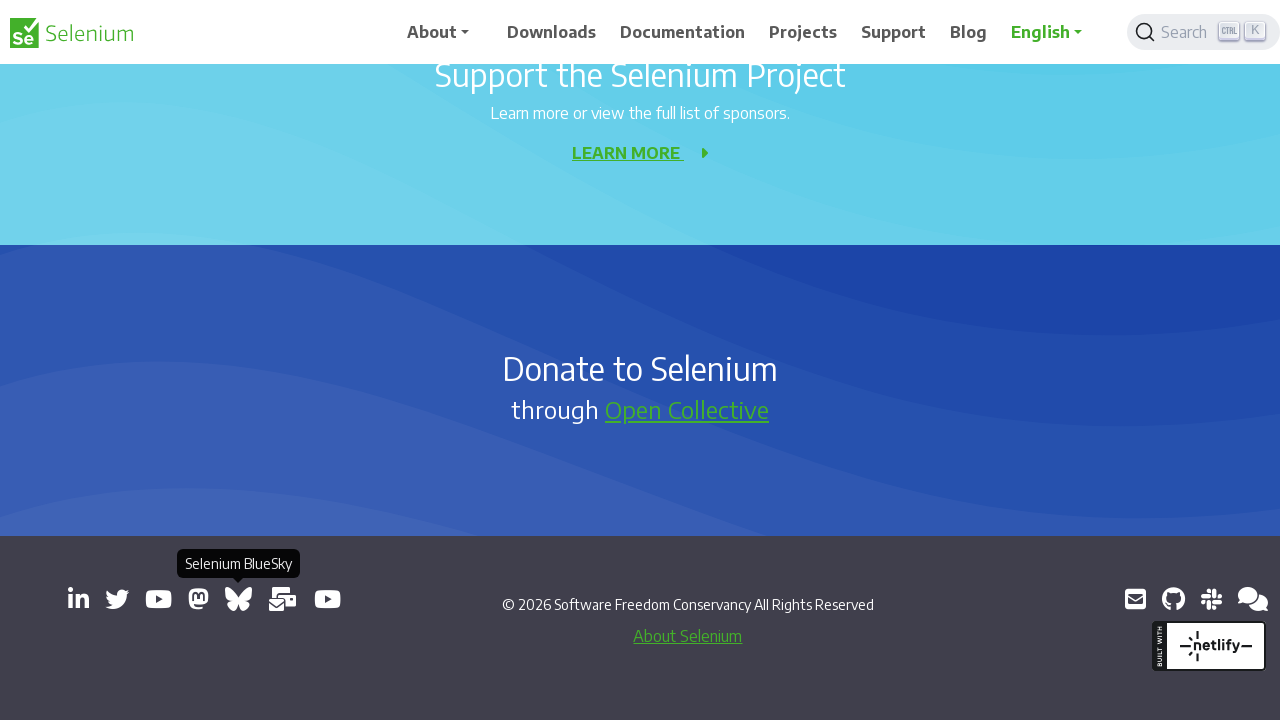

Captured new page/tab (total opened: 7)
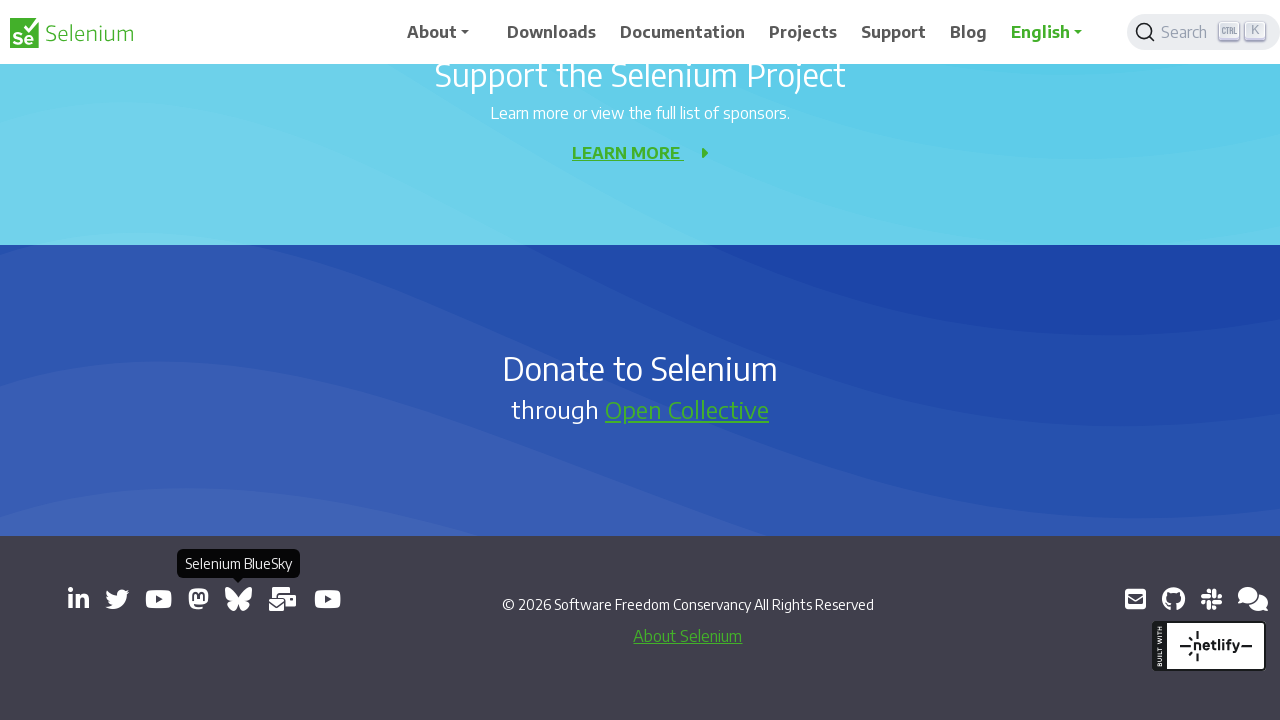

Selected link 8 of 14
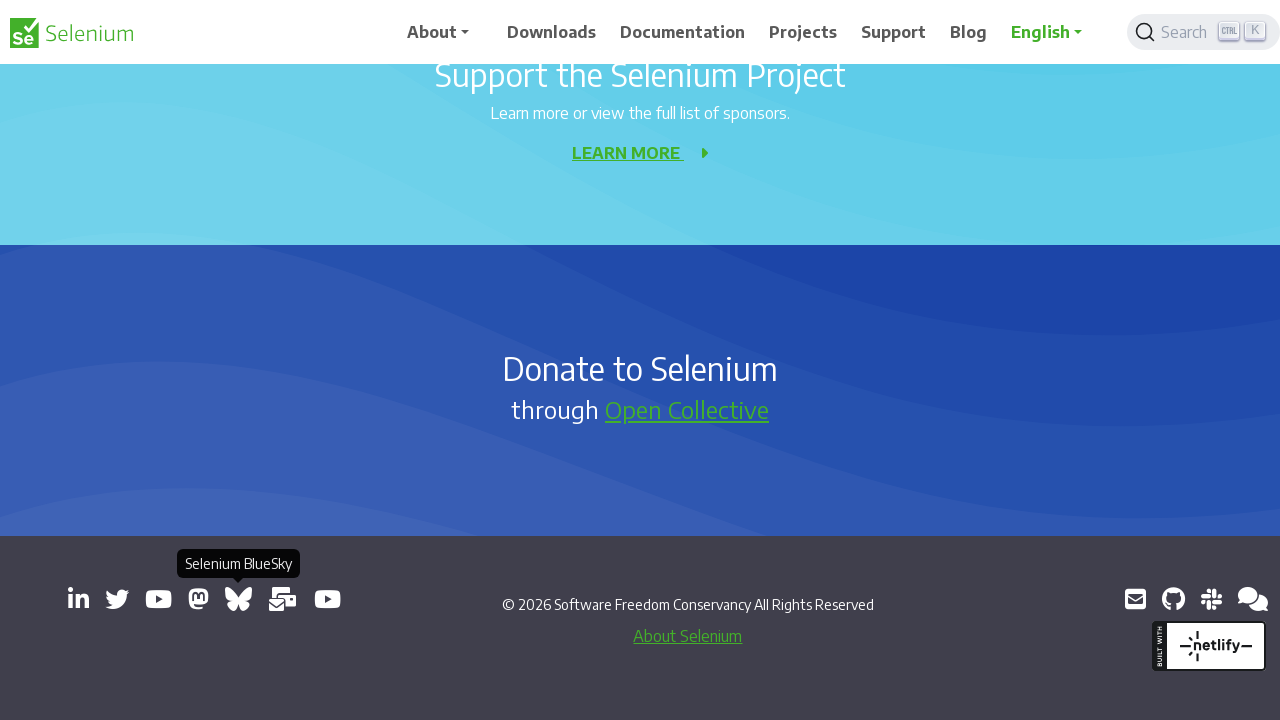

Retrieved href attribute: https://groups.google.com/group/selenium-users
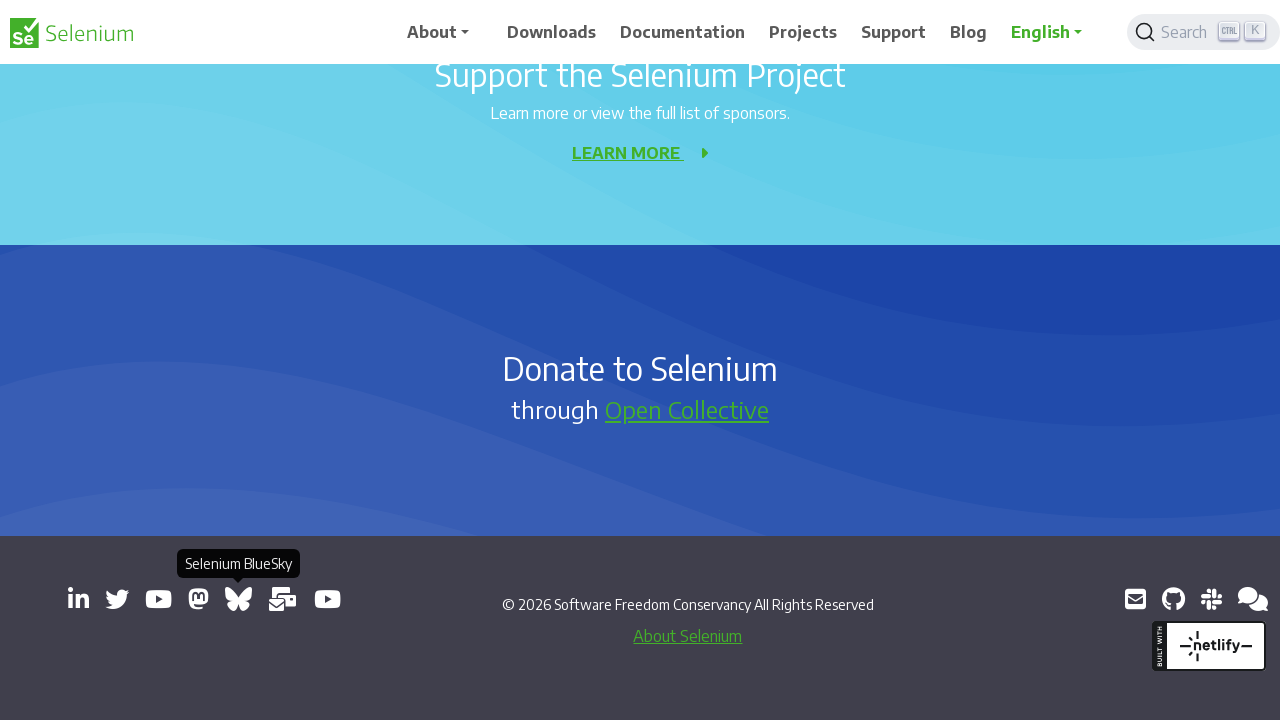

Clicked link and new window/tab opened for URL: https://groups.google.com/group/selenium-users at (283, 599) on a[target='_blank'] >> nth=7
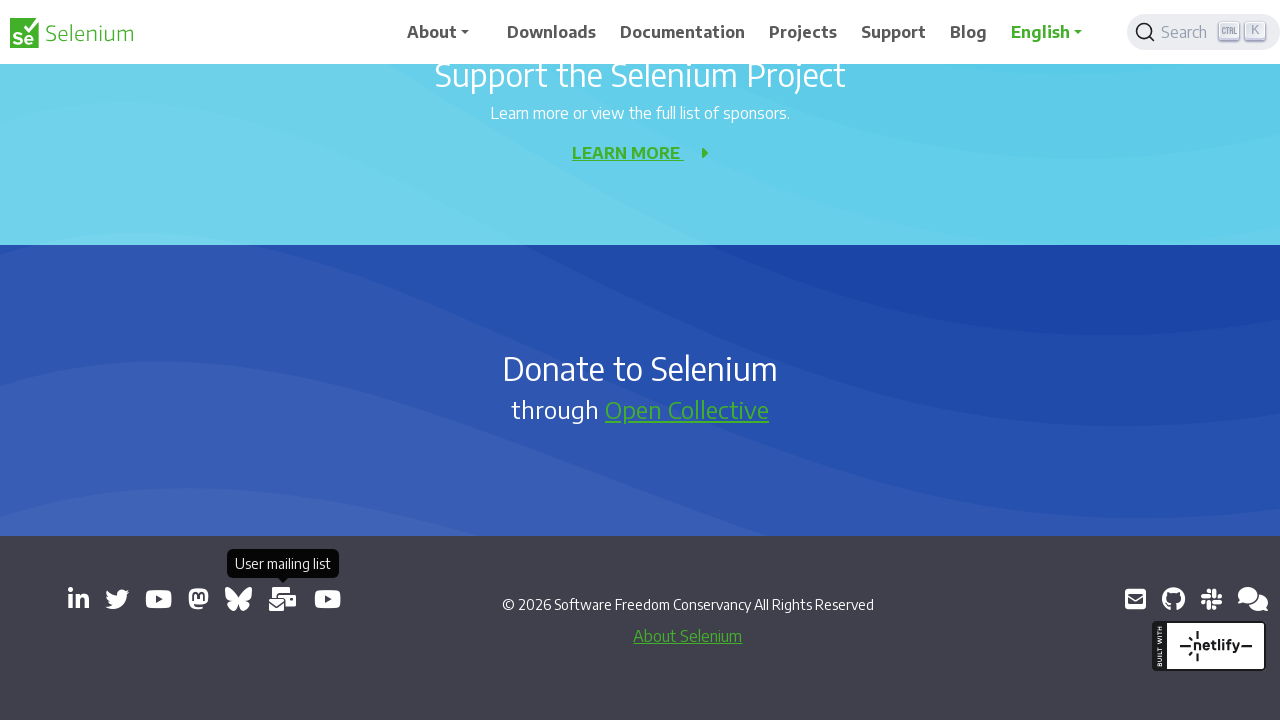

Captured new page/tab (total opened: 8)
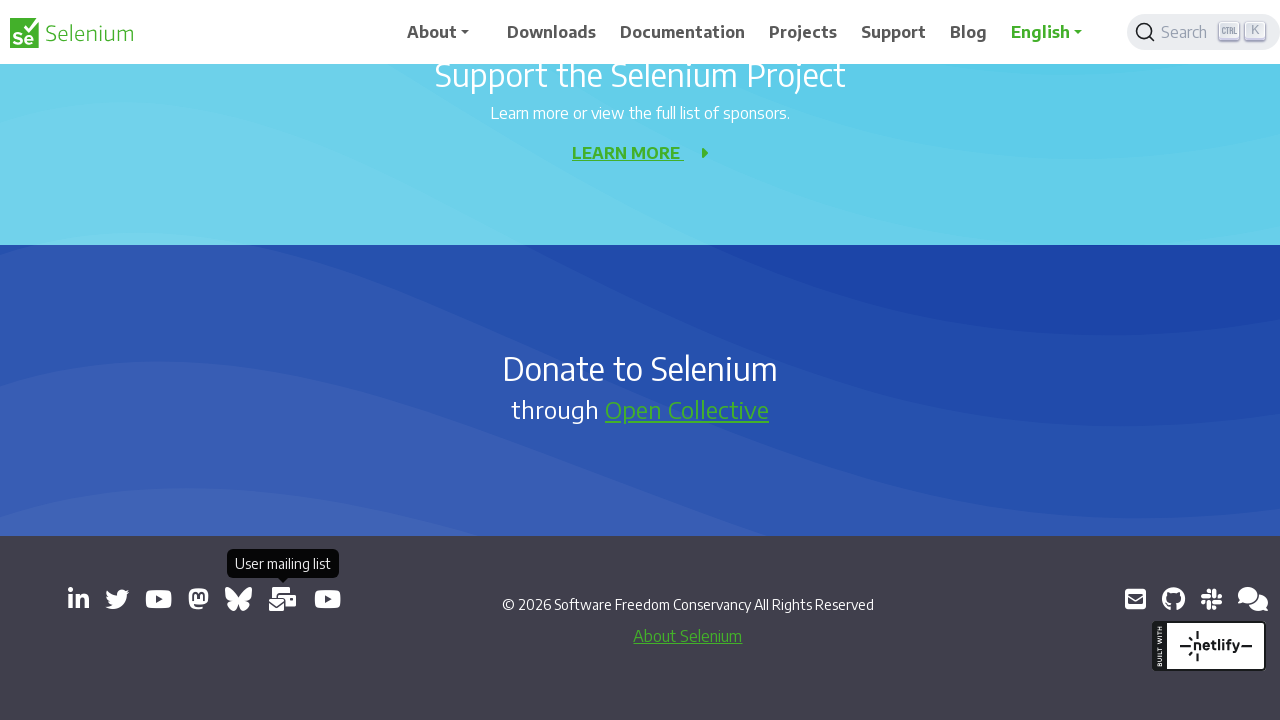

Selected link 9 of 14
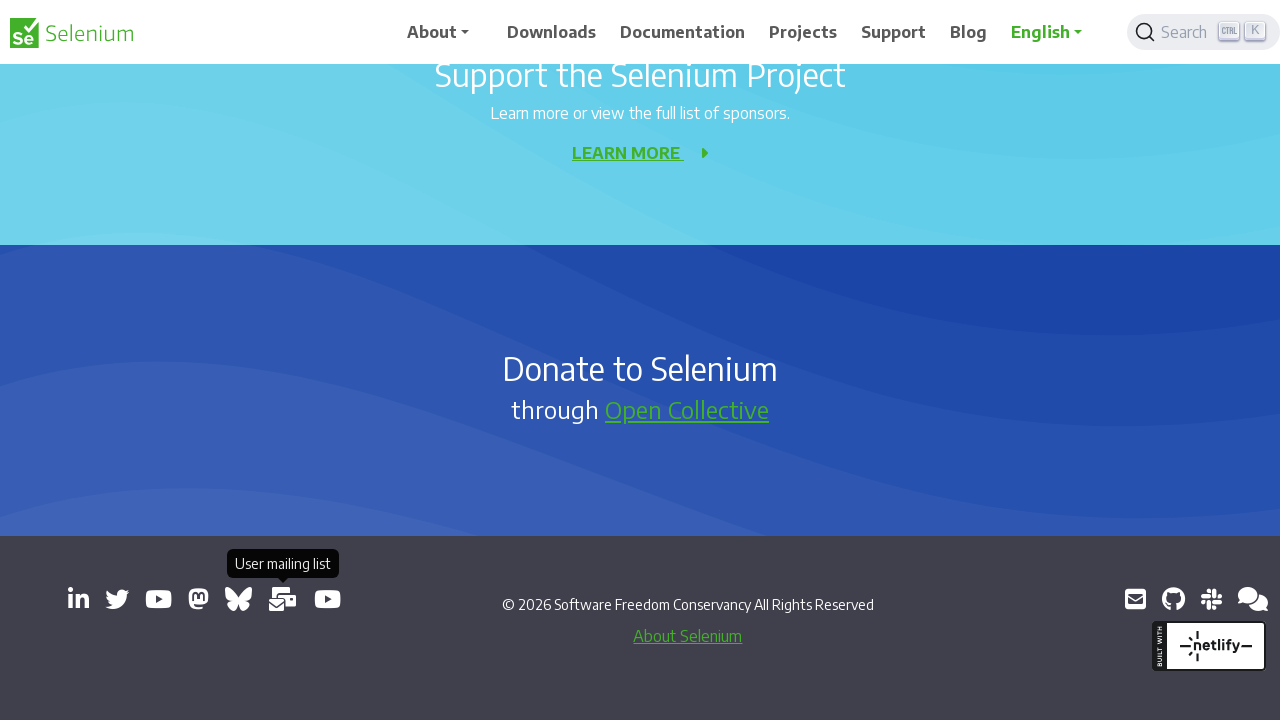

Retrieved href attribute: https://www.youtube.com/channel/UCbDlgX_613xNMrDqCe3QNEw
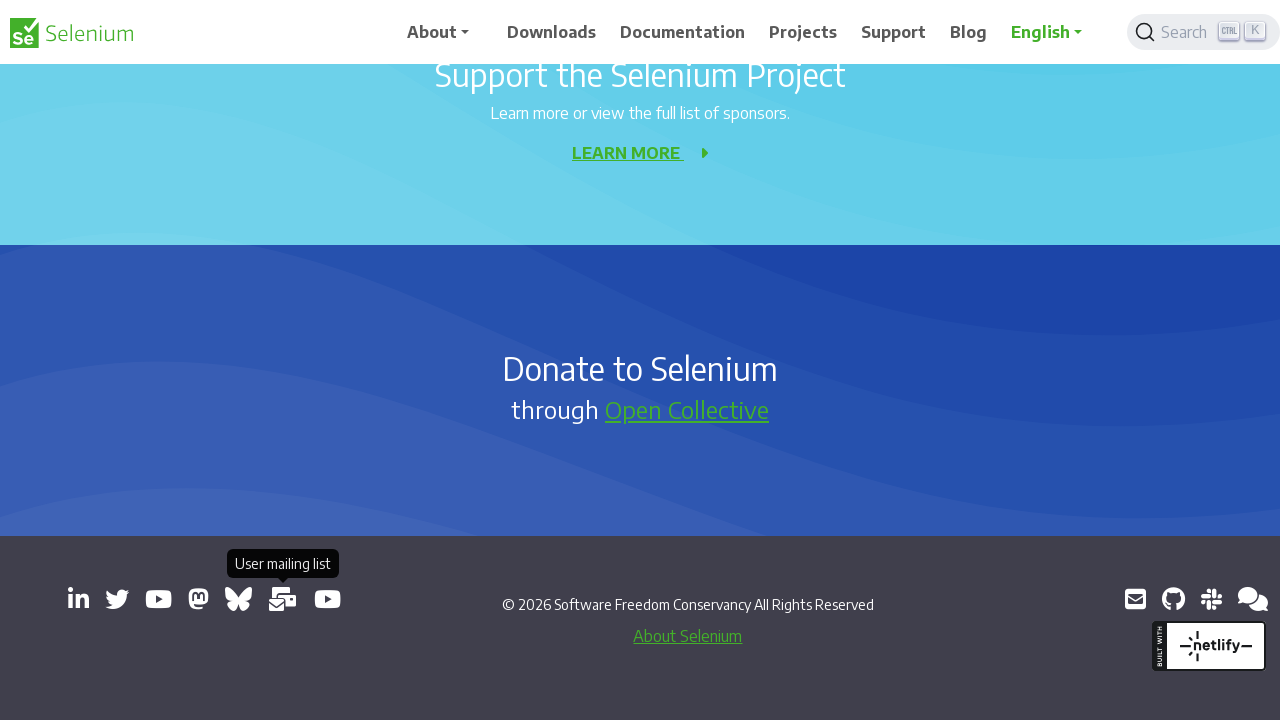

Clicked link and new window/tab opened for URL: https://www.youtube.com/channel/UCbDlgX_613xNMrDqCe3QNEw at (328, 599) on a[target='_blank'] >> nth=8
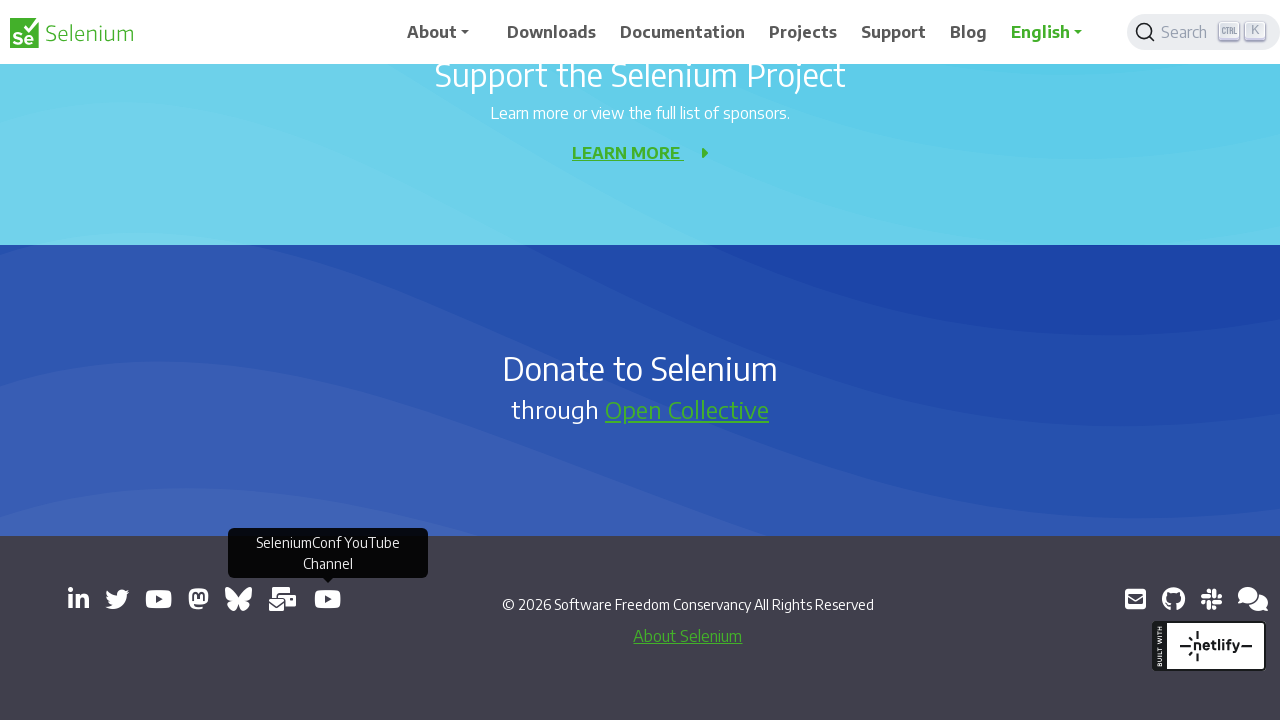

Captured new page/tab (total opened: 9)
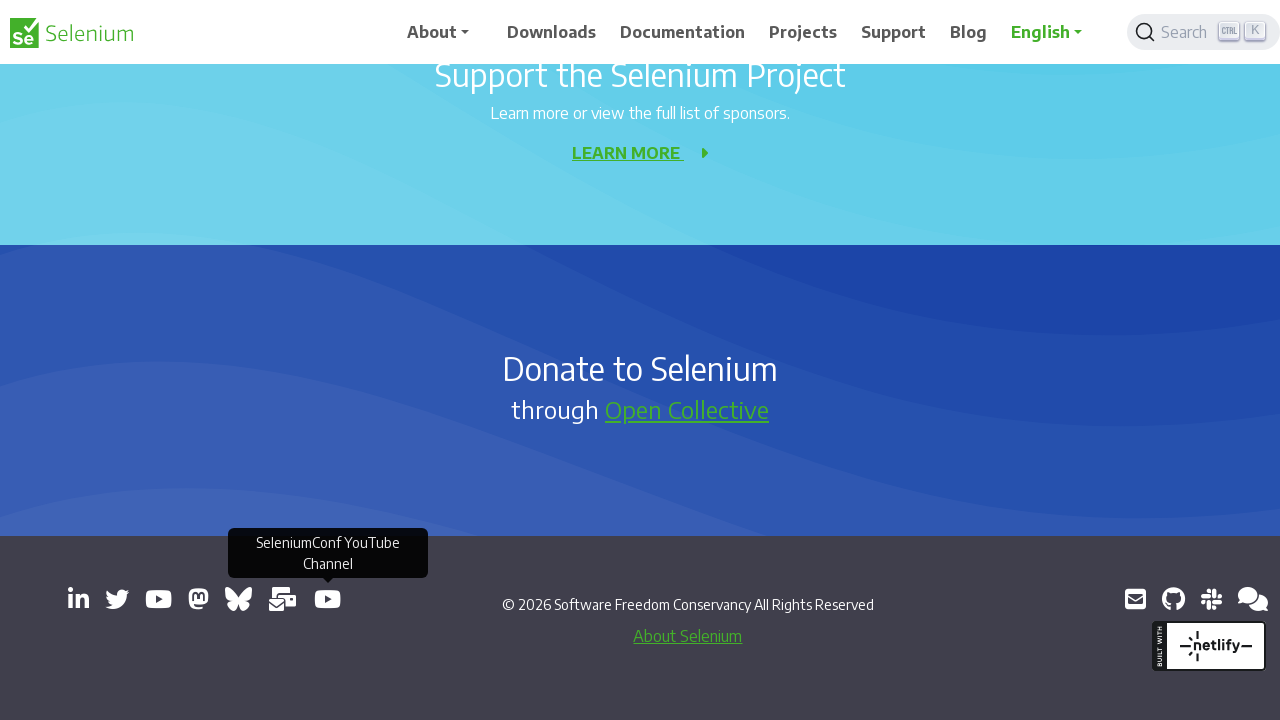

Selected link 10 of 14
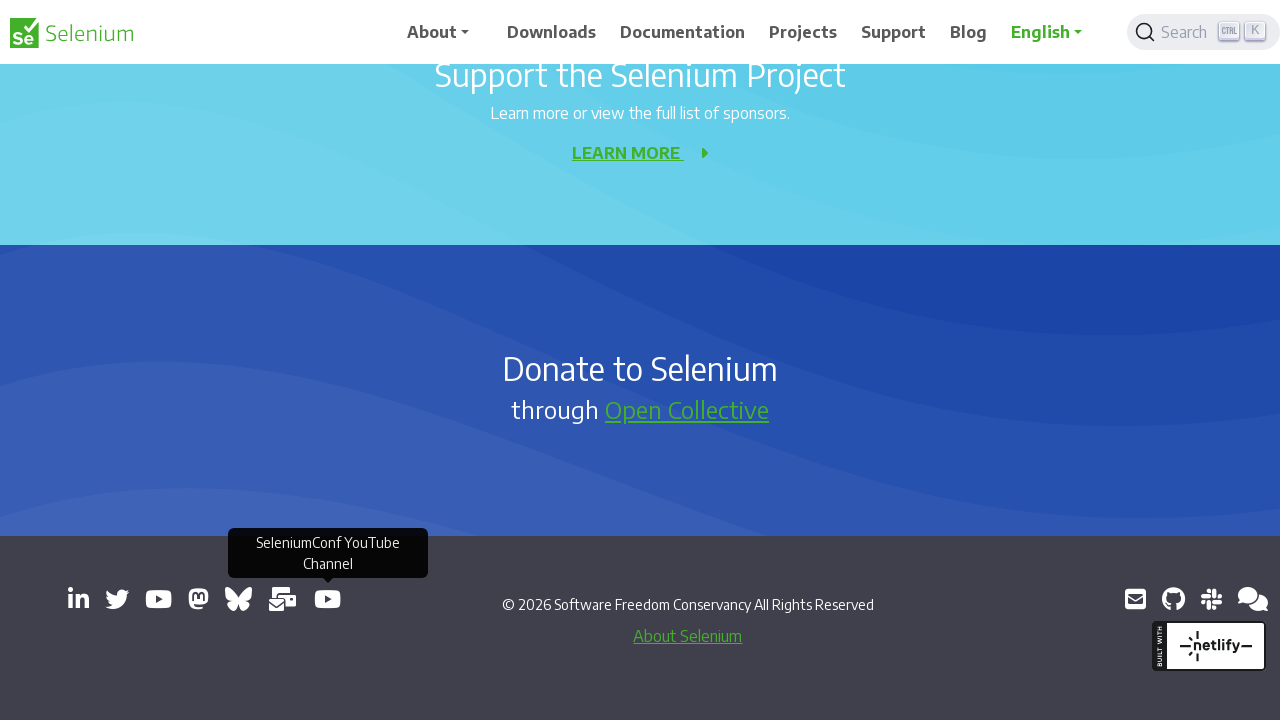

Retrieved href attribute: mailto:selenium@sfconservancy.org
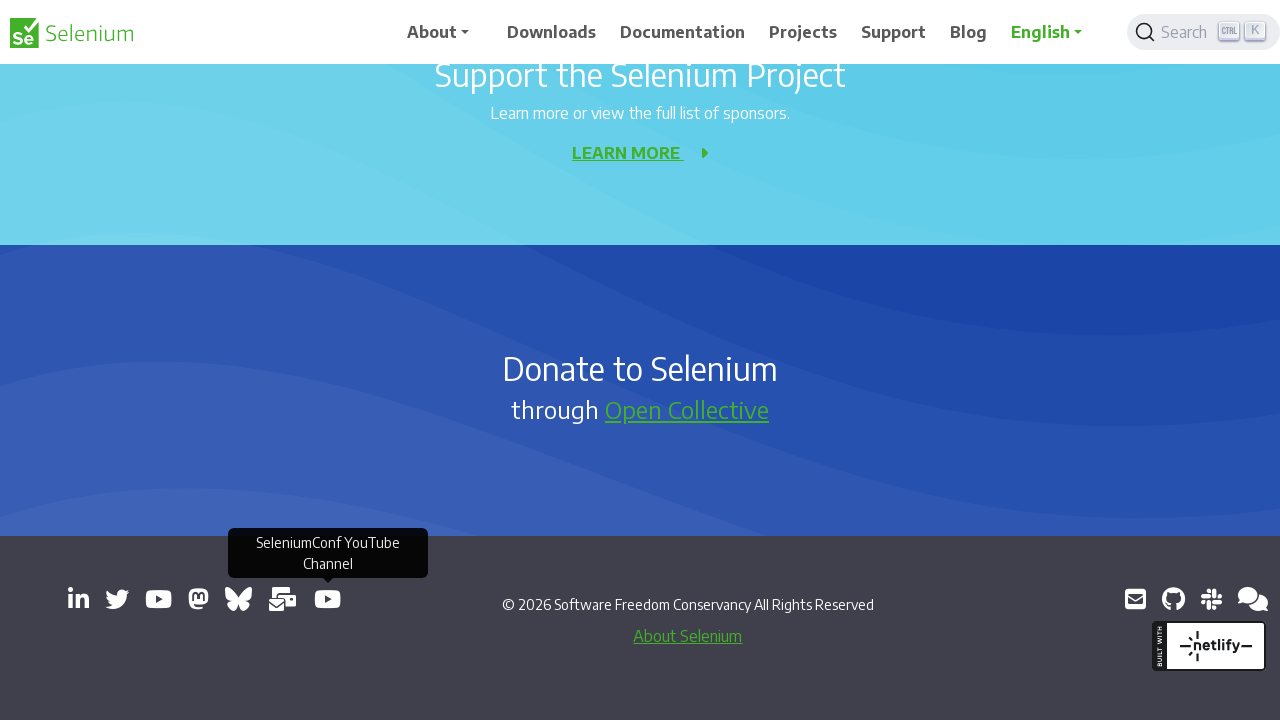

Selected link 11 of 14
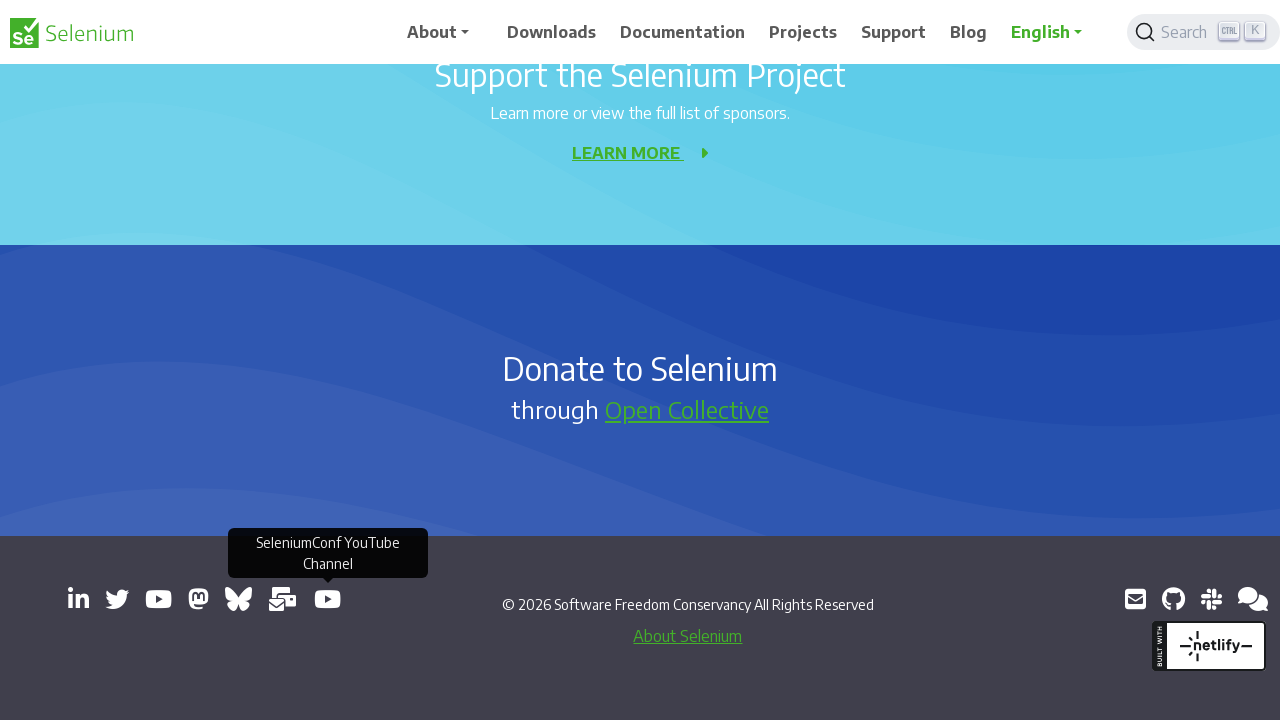

Retrieved href attribute: https://github.com/seleniumhq/selenium
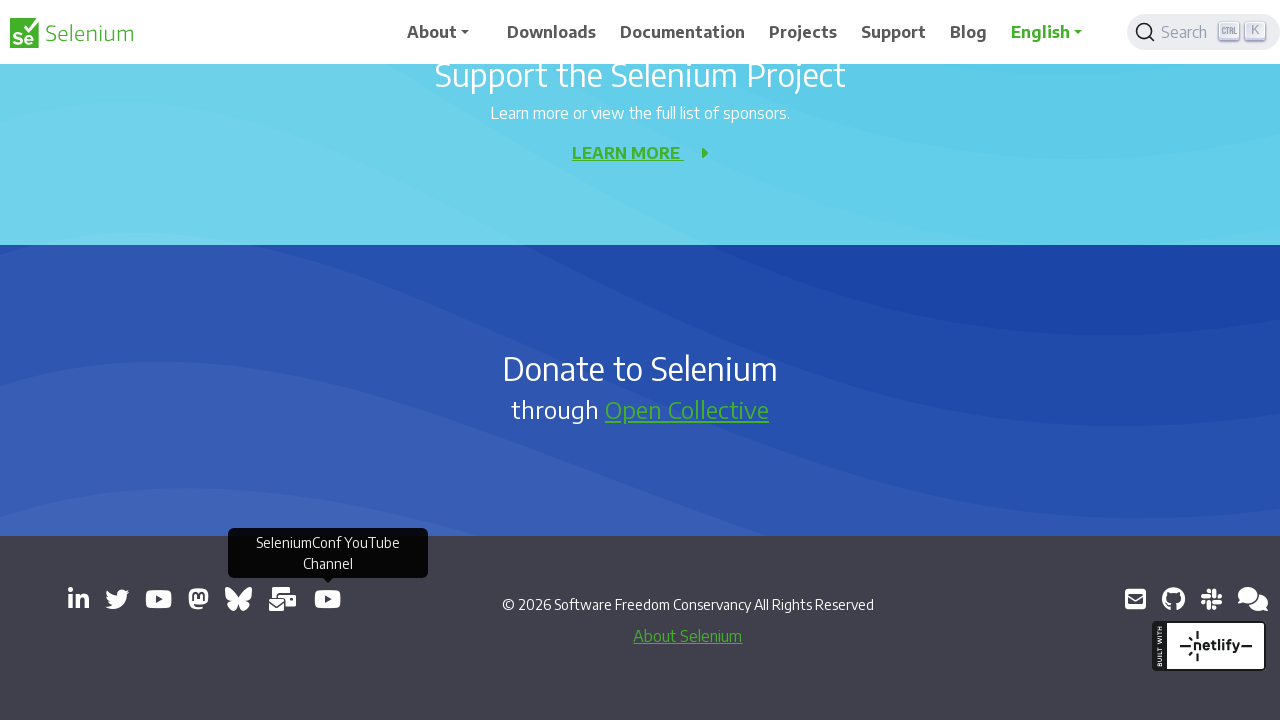

Clicked link and new window/tab opened for URL: https://github.com/seleniumhq/selenium at (1173, 599) on a[target='_blank'] >> nth=10
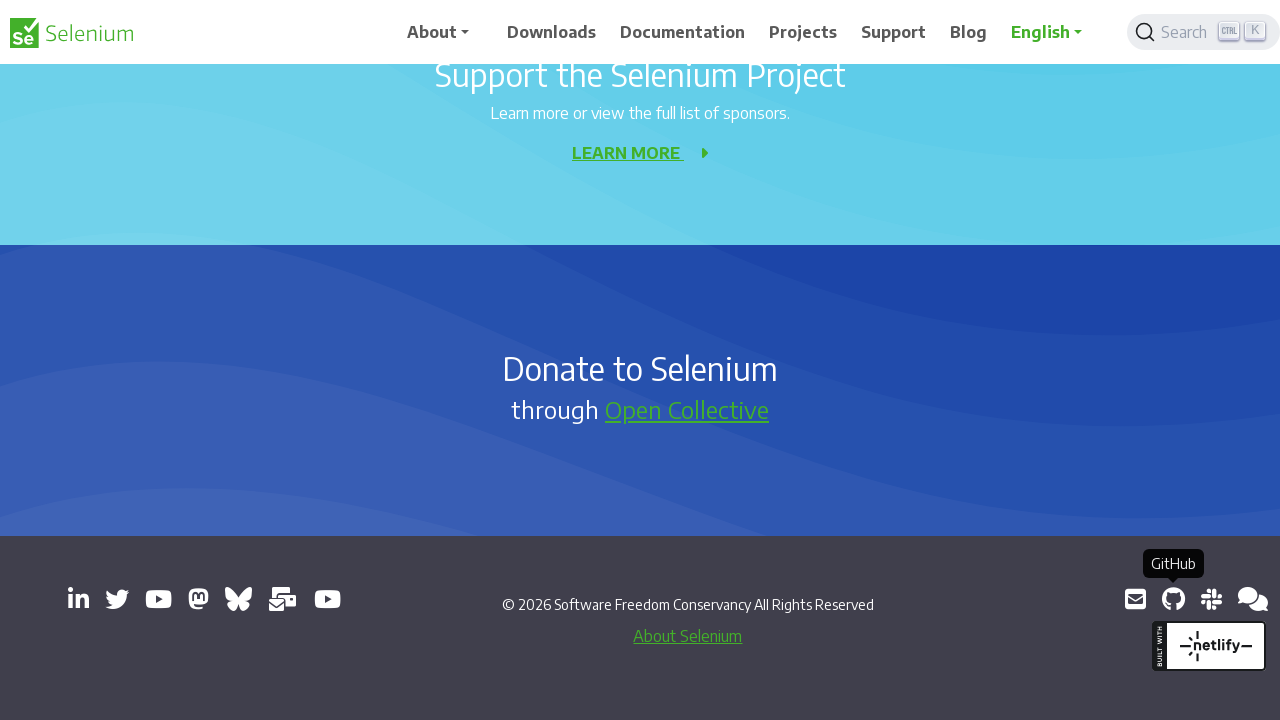

Captured new page/tab (total opened: 10)
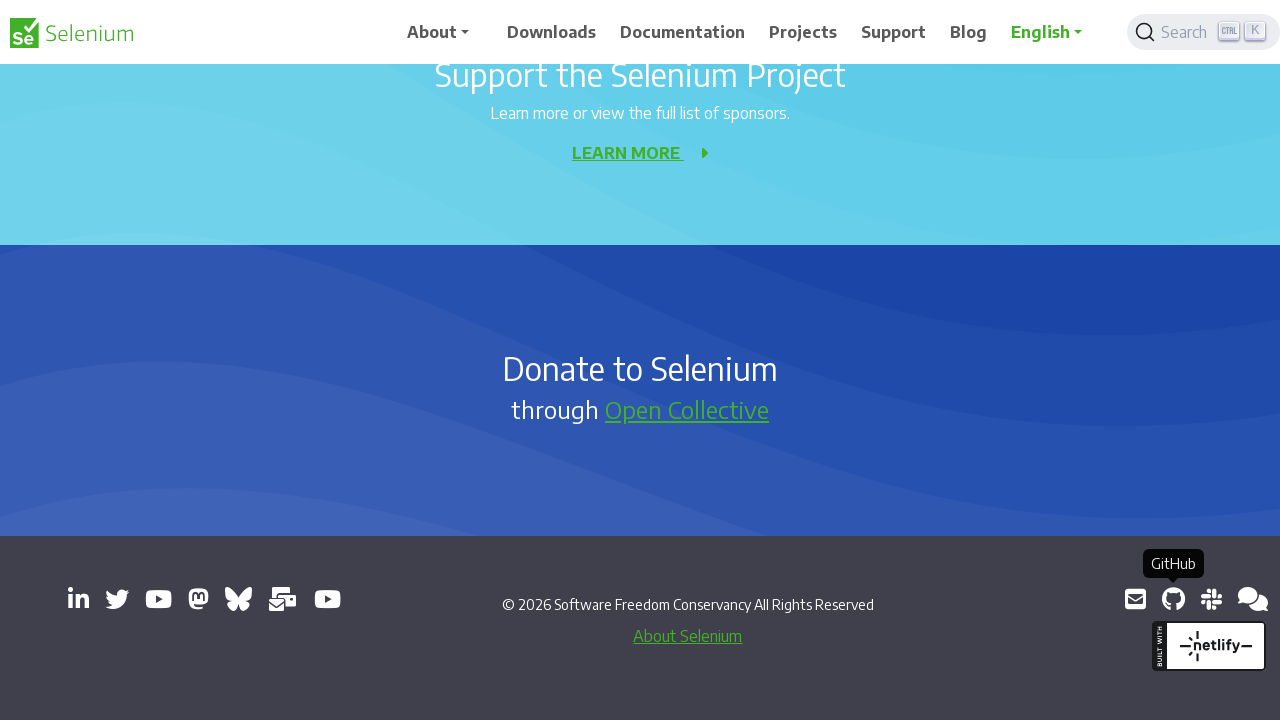

Selected link 12 of 14
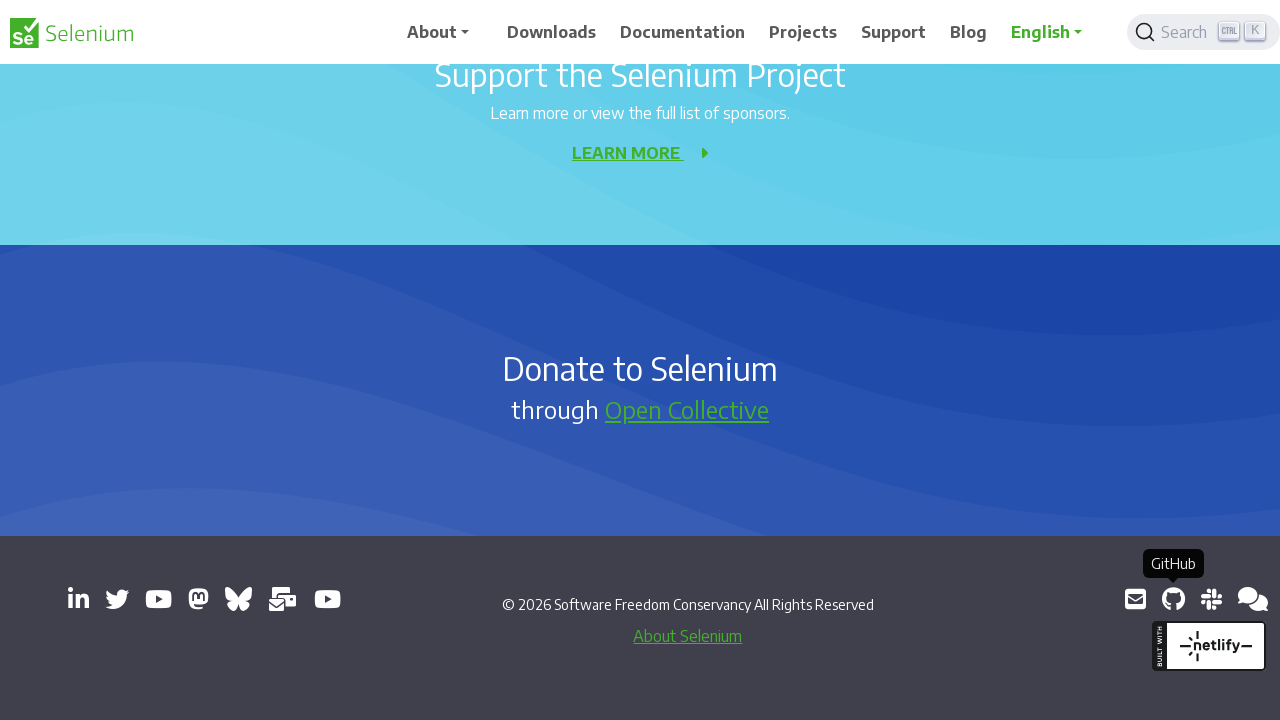

Retrieved href attribute: https://inviter.co/seleniumhq
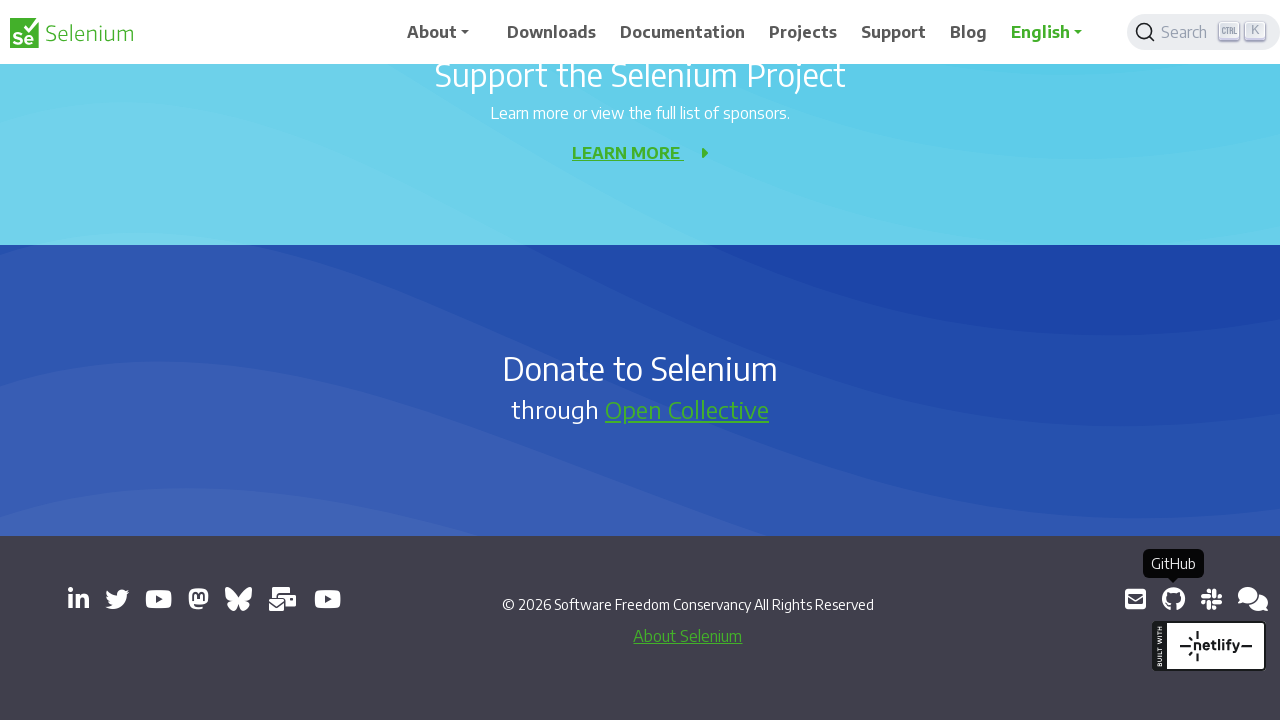

Clicked link and new window/tab opened for URL: https://inviter.co/seleniumhq at (1211, 599) on a[target='_blank'] >> nth=11
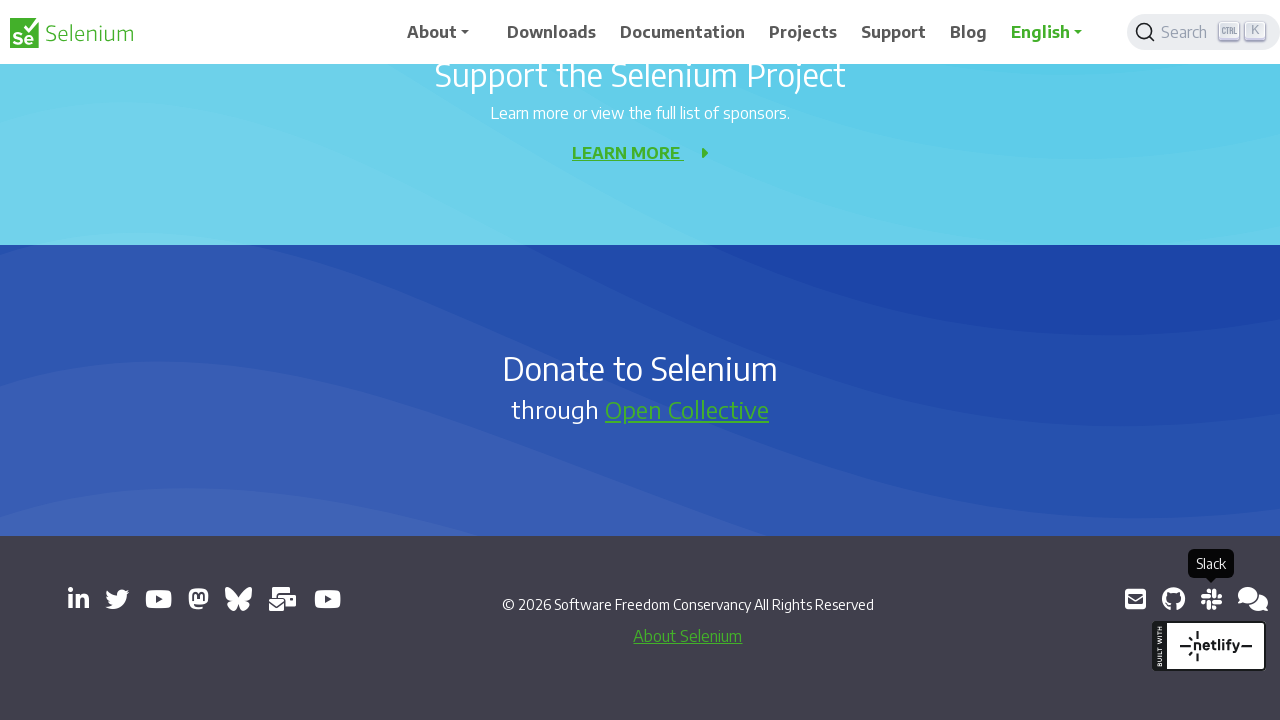

Captured new page/tab (total opened: 11)
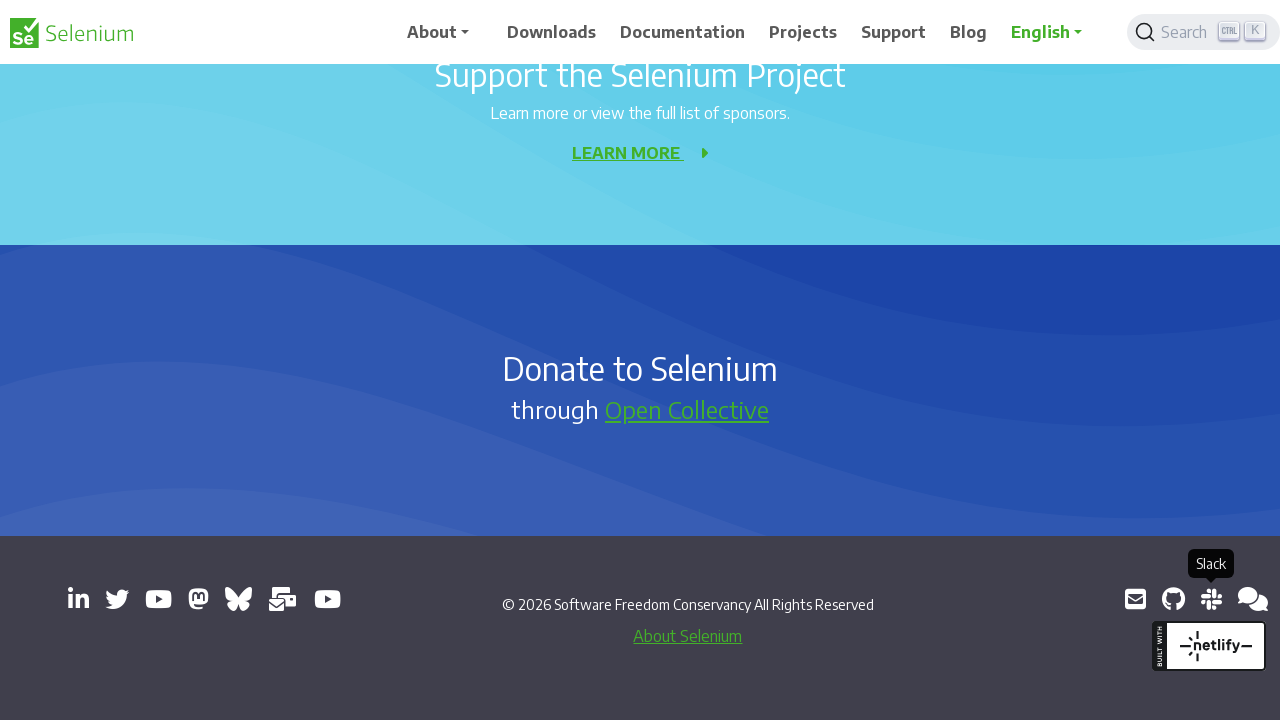

Selected link 13 of 14
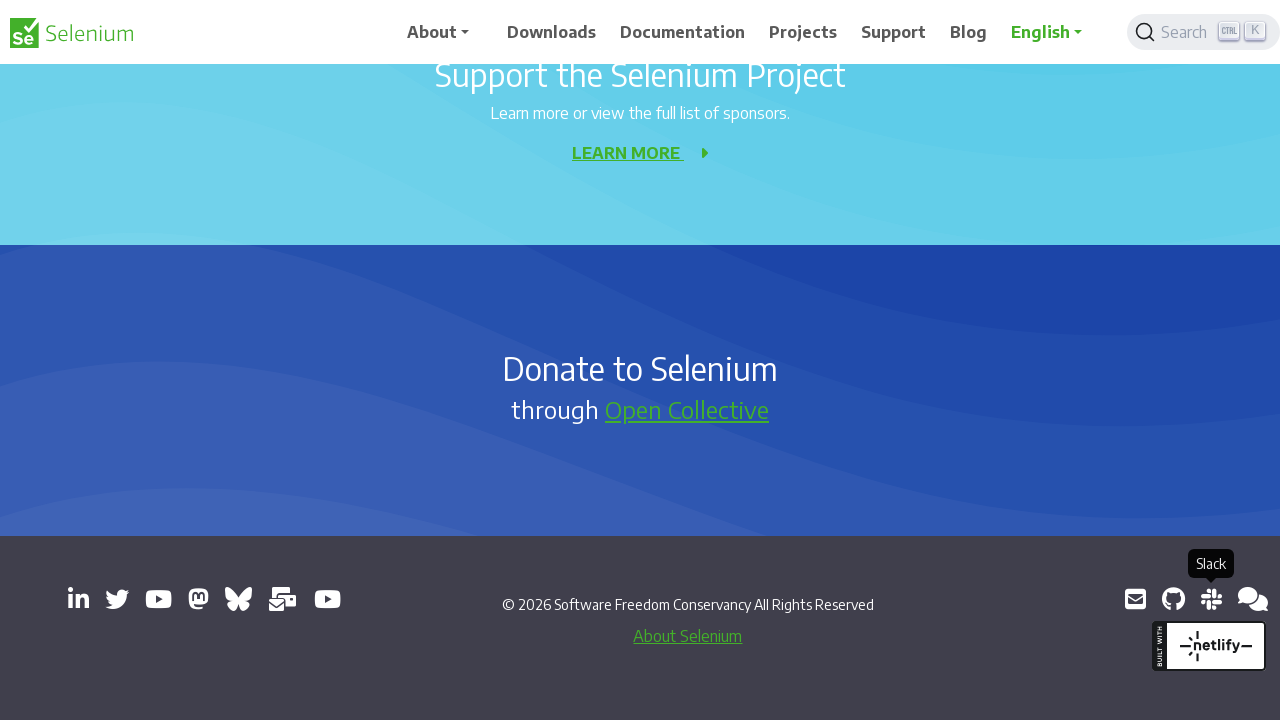

Retrieved href attribute: https://web.libera.chat/#selenium
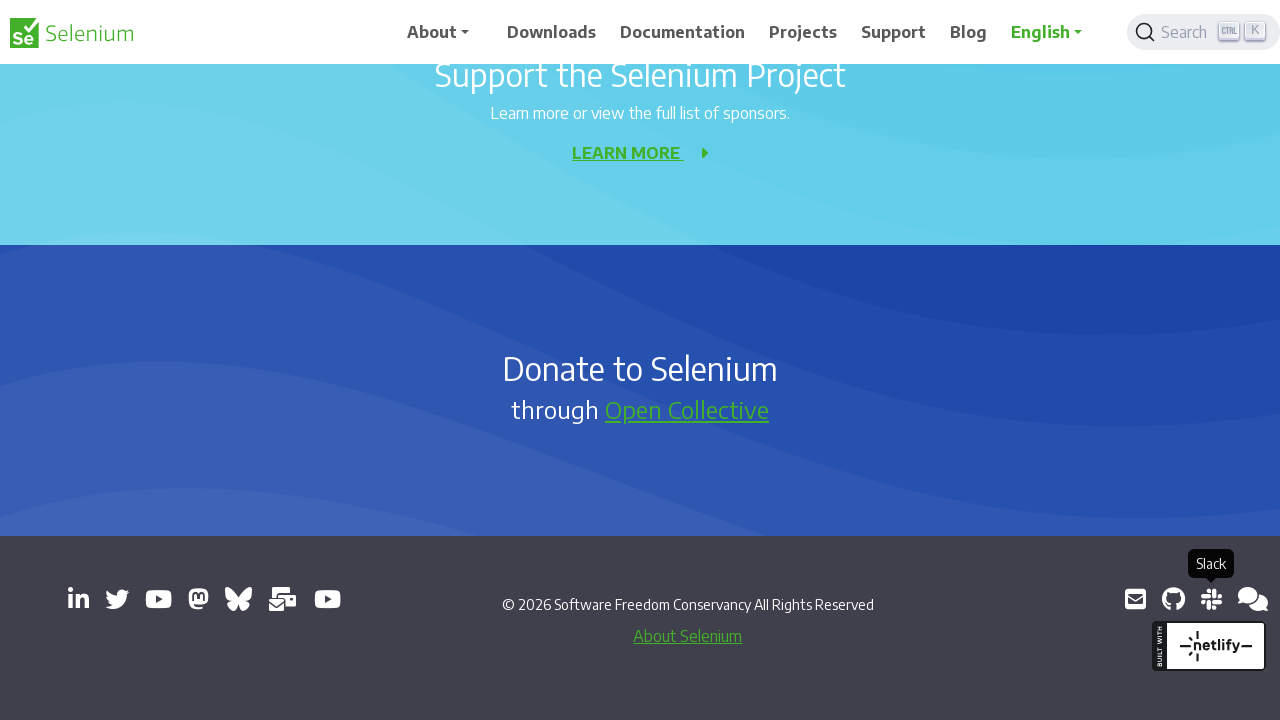

Clicked link and new window/tab opened for URL: https://web.libera.chat/#selenium at (1253, 599) on a[target='_blank'] >> nth=12
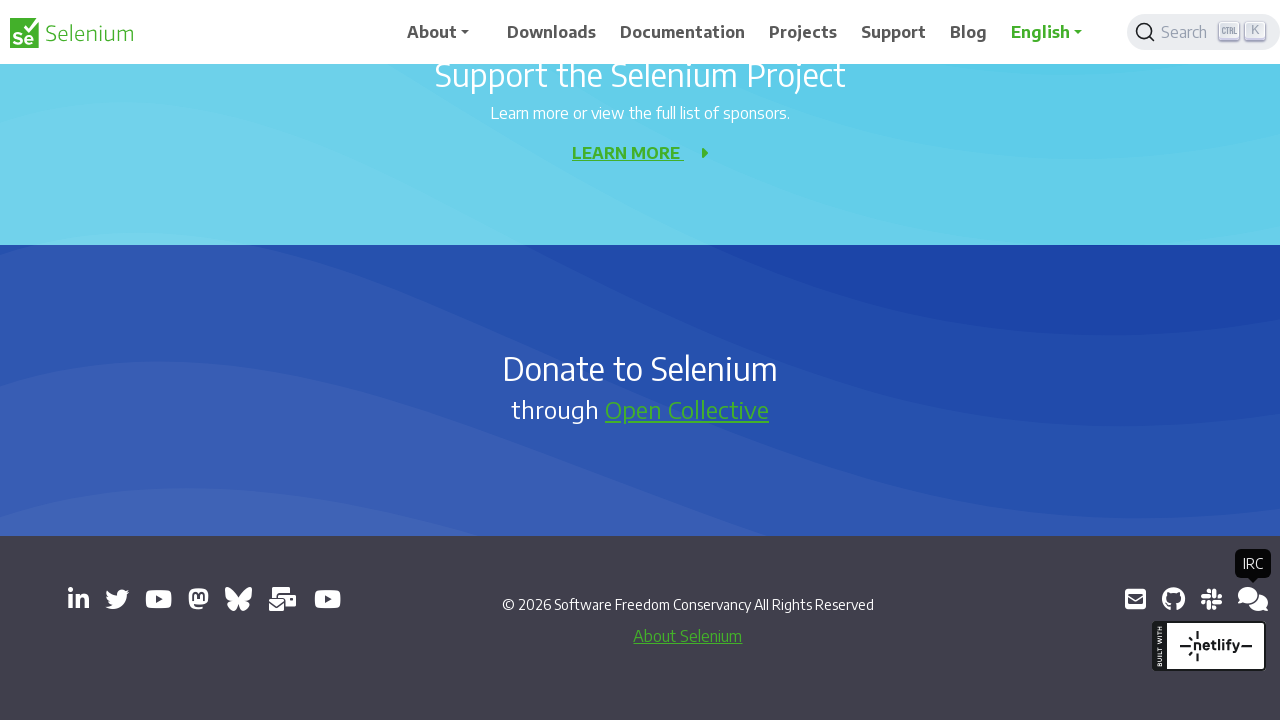

Captured new page/tab (total opened: 12)
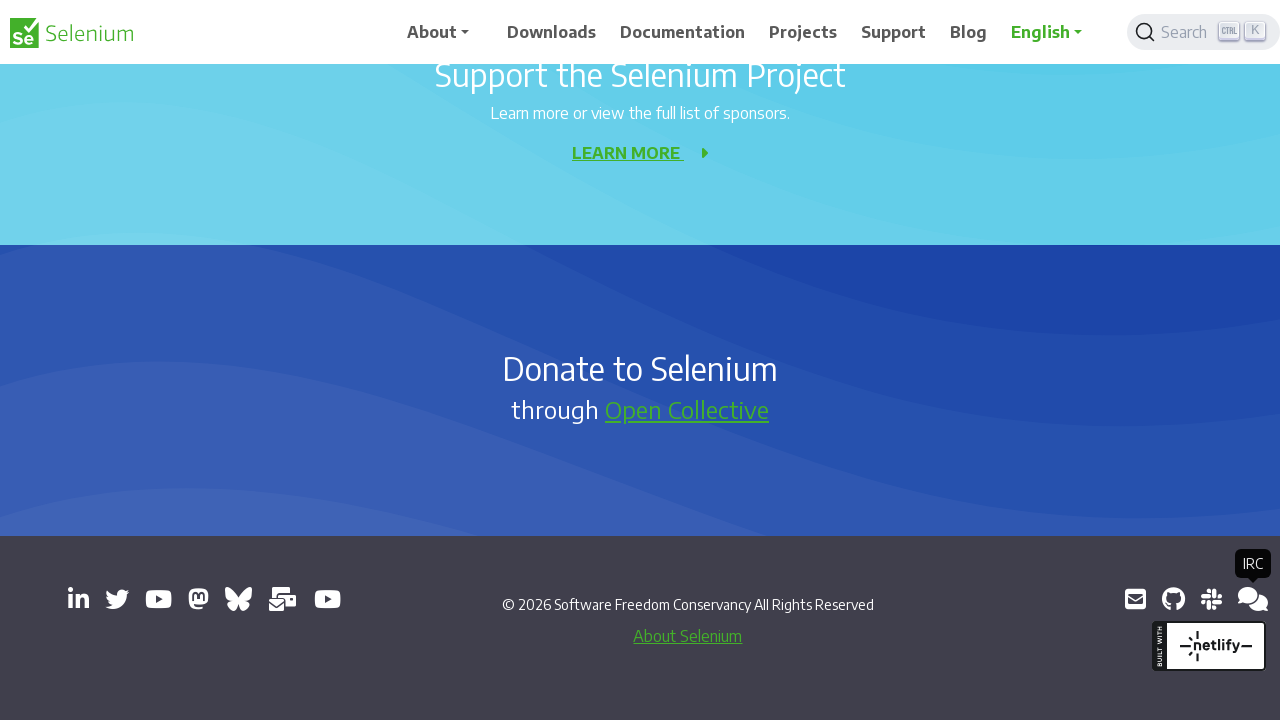

Selected link 14 of 14
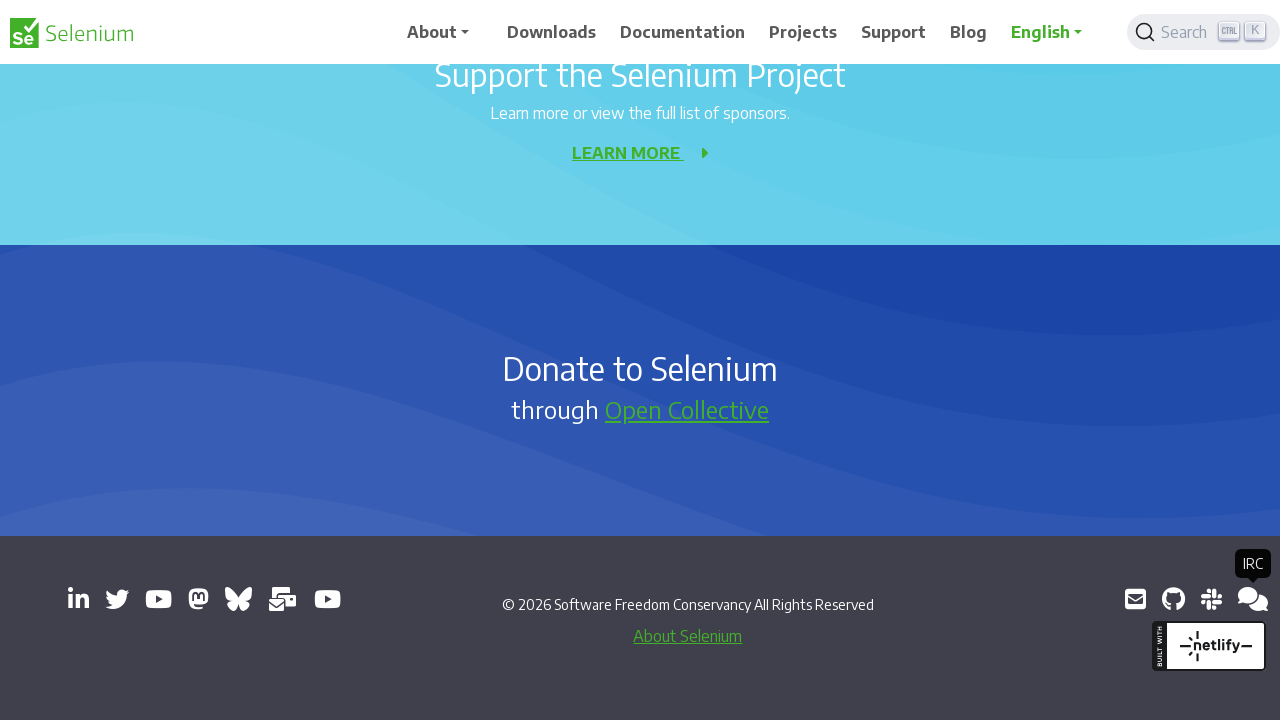

Retrieved href attribute: https://groups.google.com/g/selenium-developers
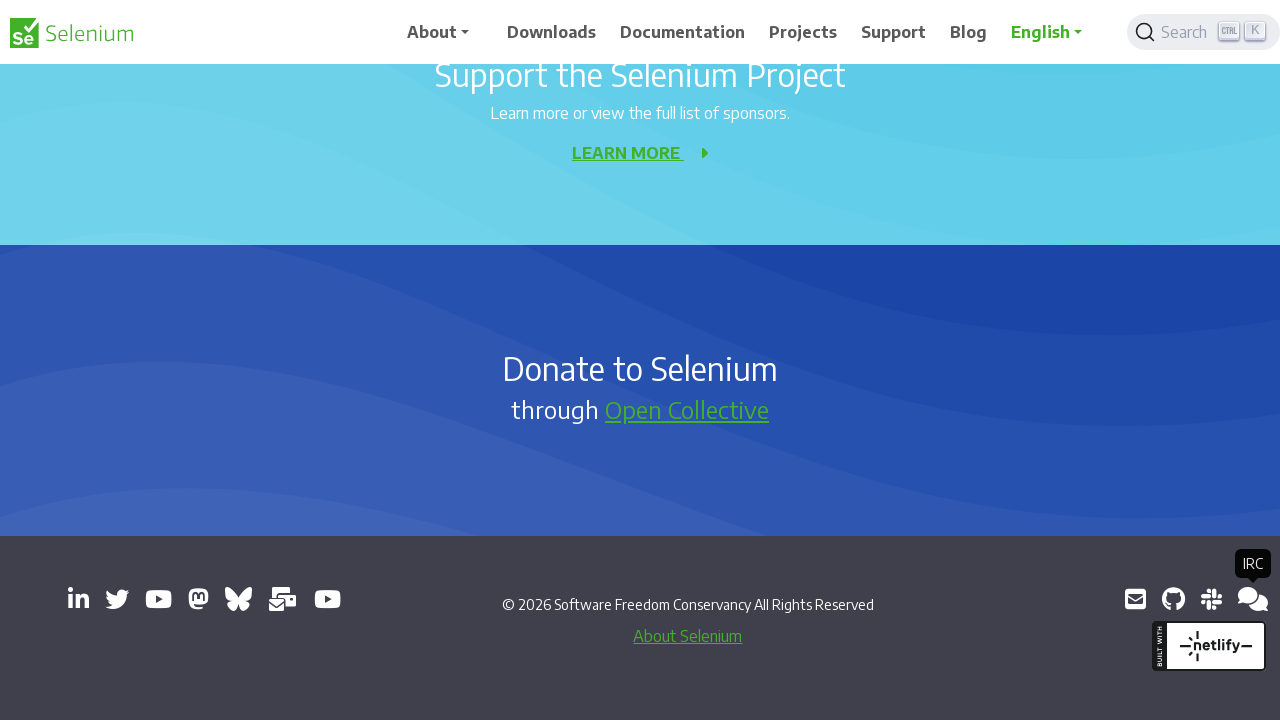

Clicked link and new window/tab opened for URL: https://groups.google.com/g/selenium-developers at (1248, 599) on a[target='_blank'] >> nth=13
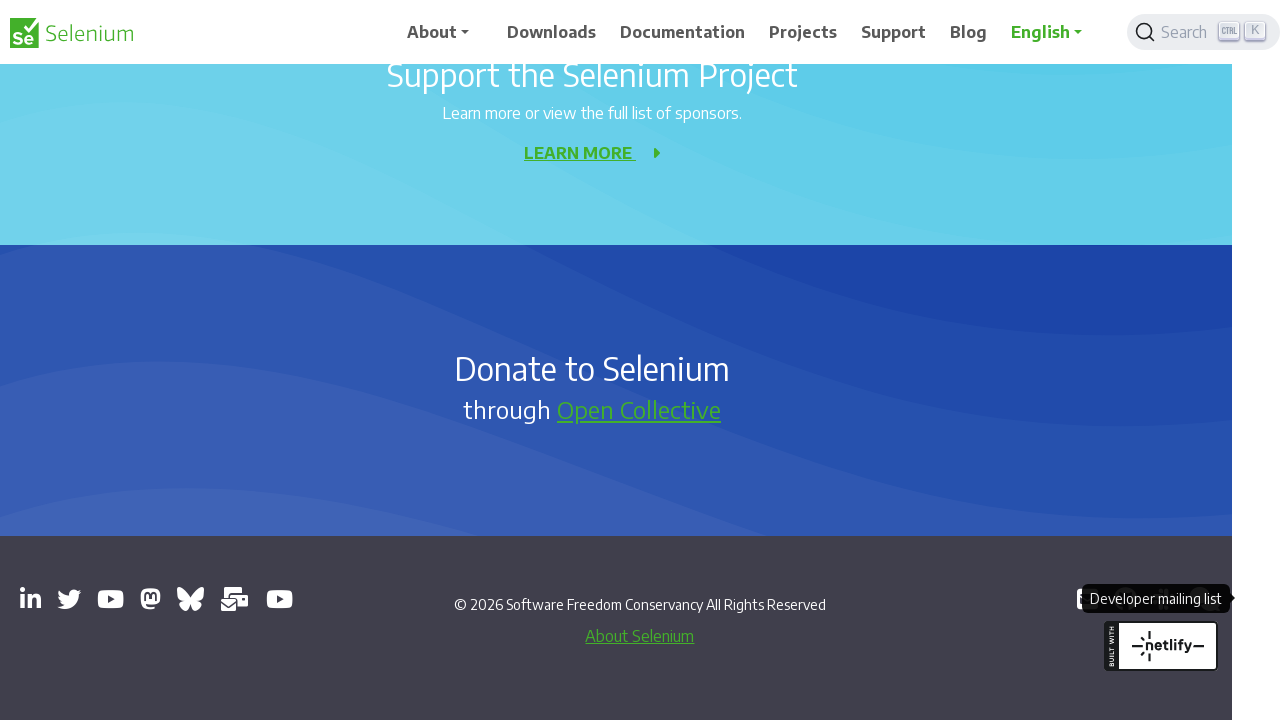

Captured new page/tab (total opened: 13)
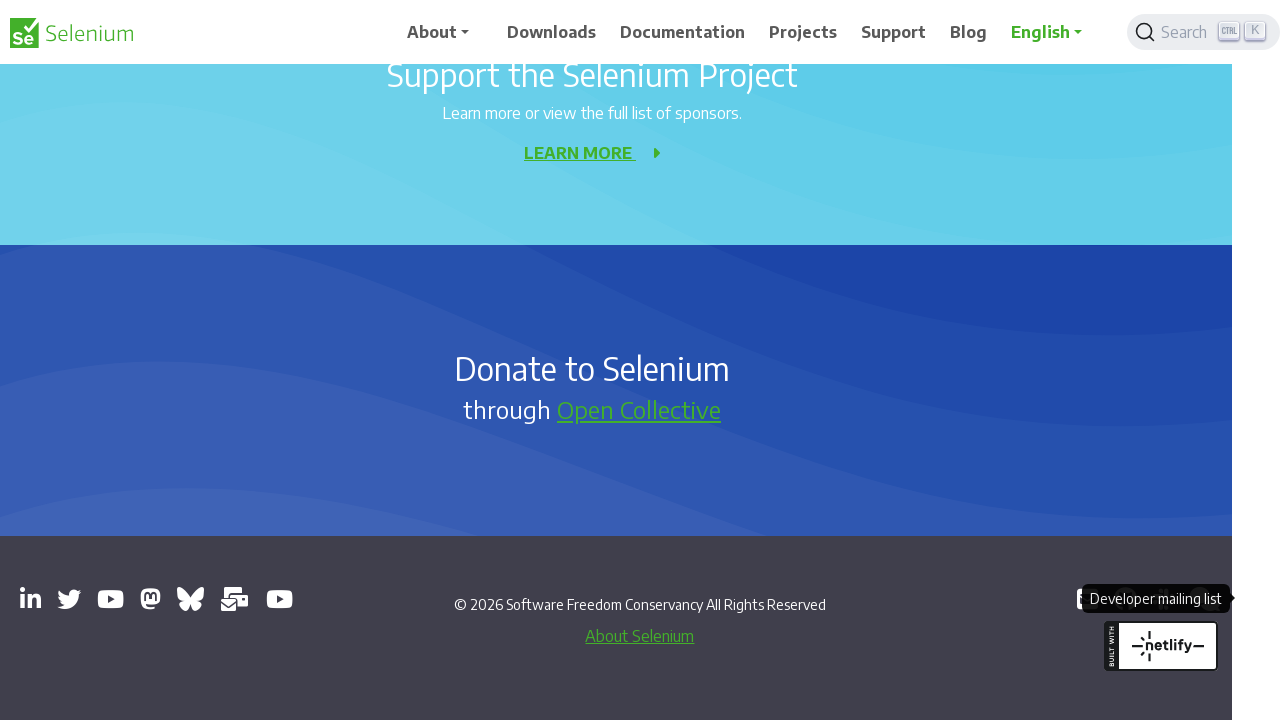

Switched to opened page and waited for load state
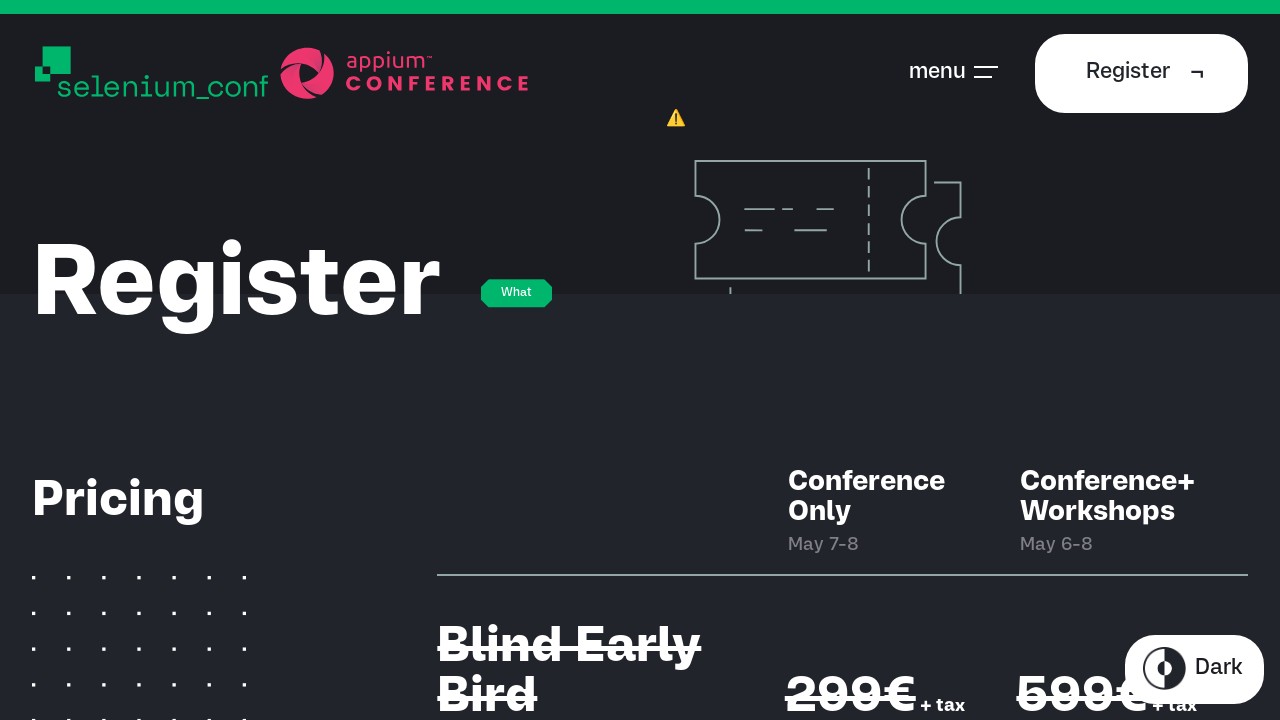

Retrieved and printed page title: Register - SeleniumConf
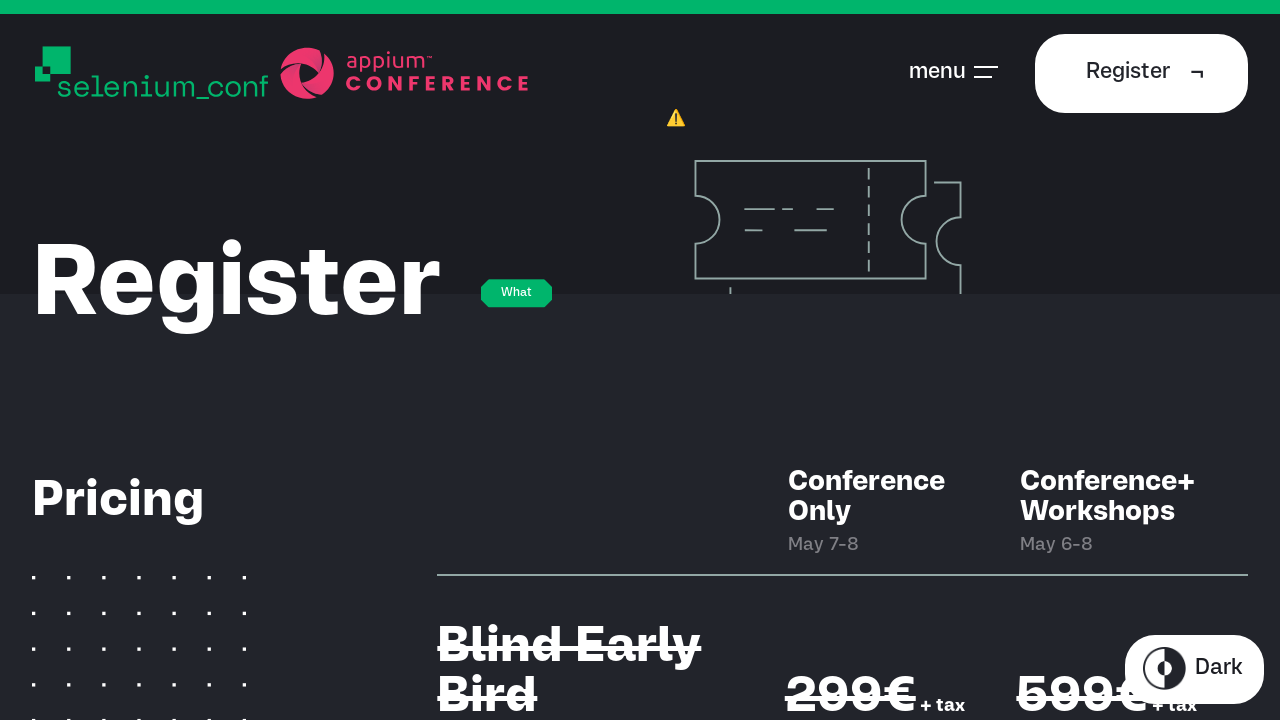

Closed the opened page/tab
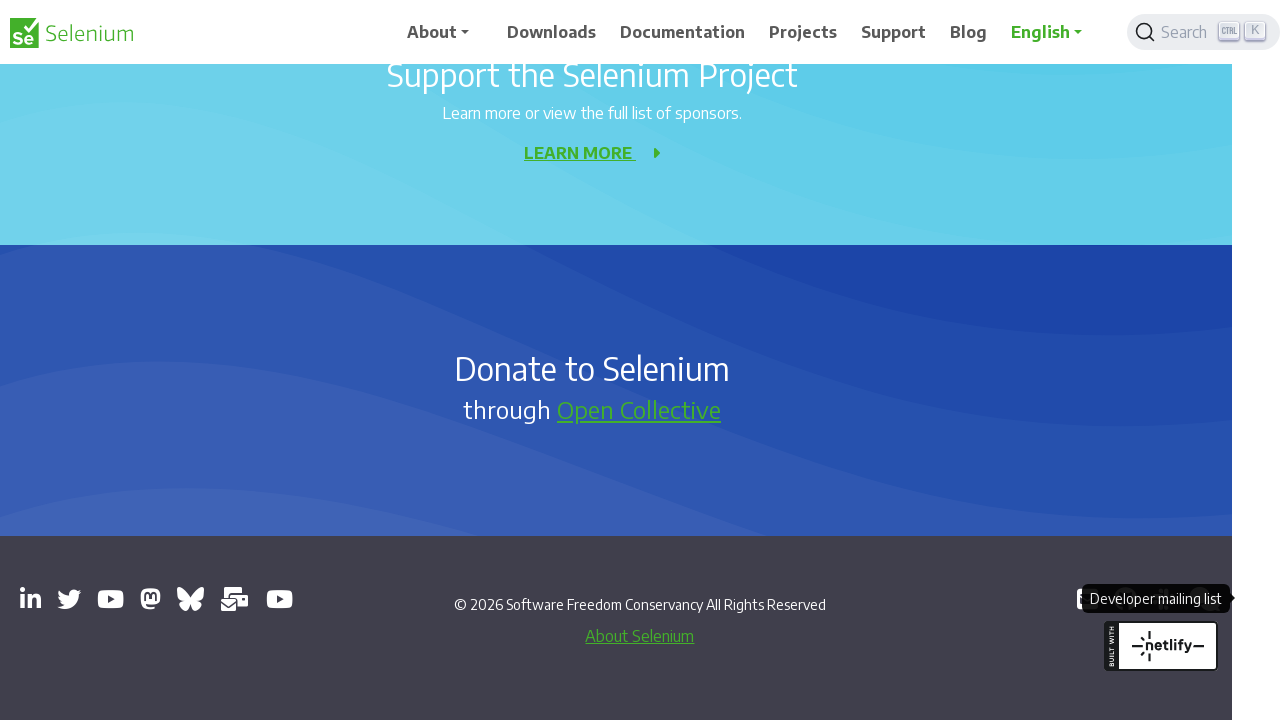

Switched to opened page and waited for load state
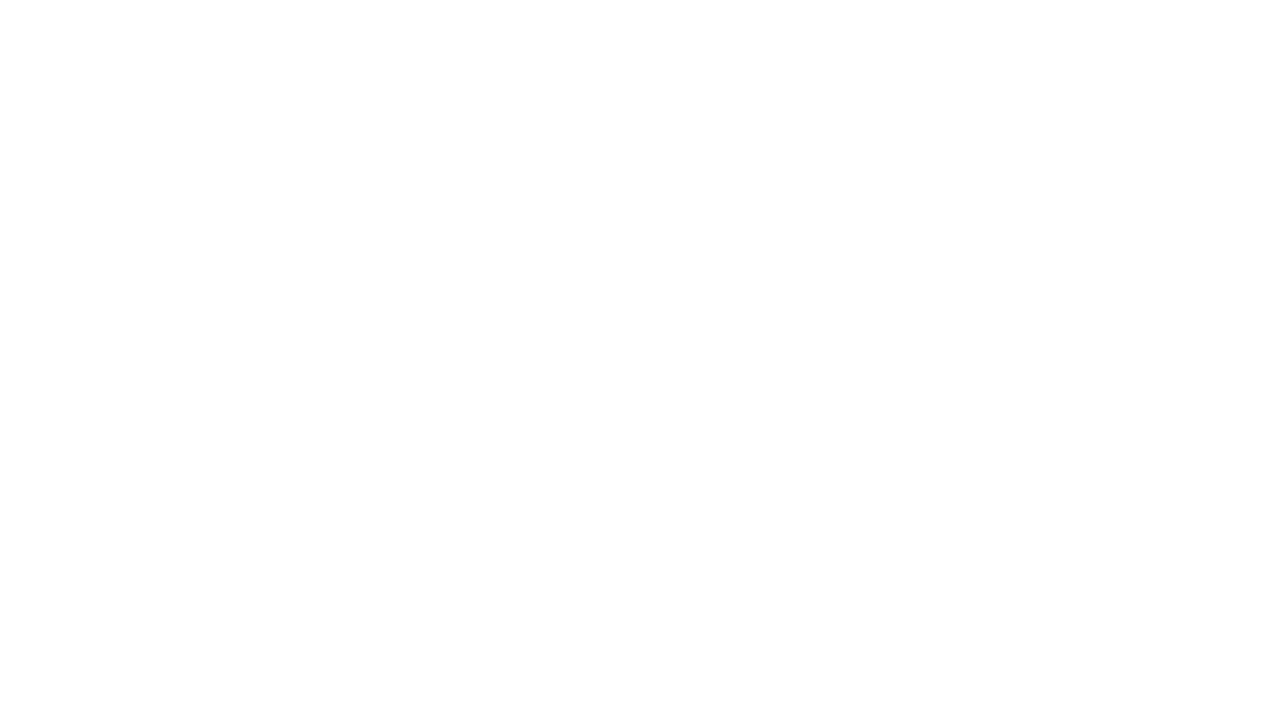

Retrieved and printed page title: 
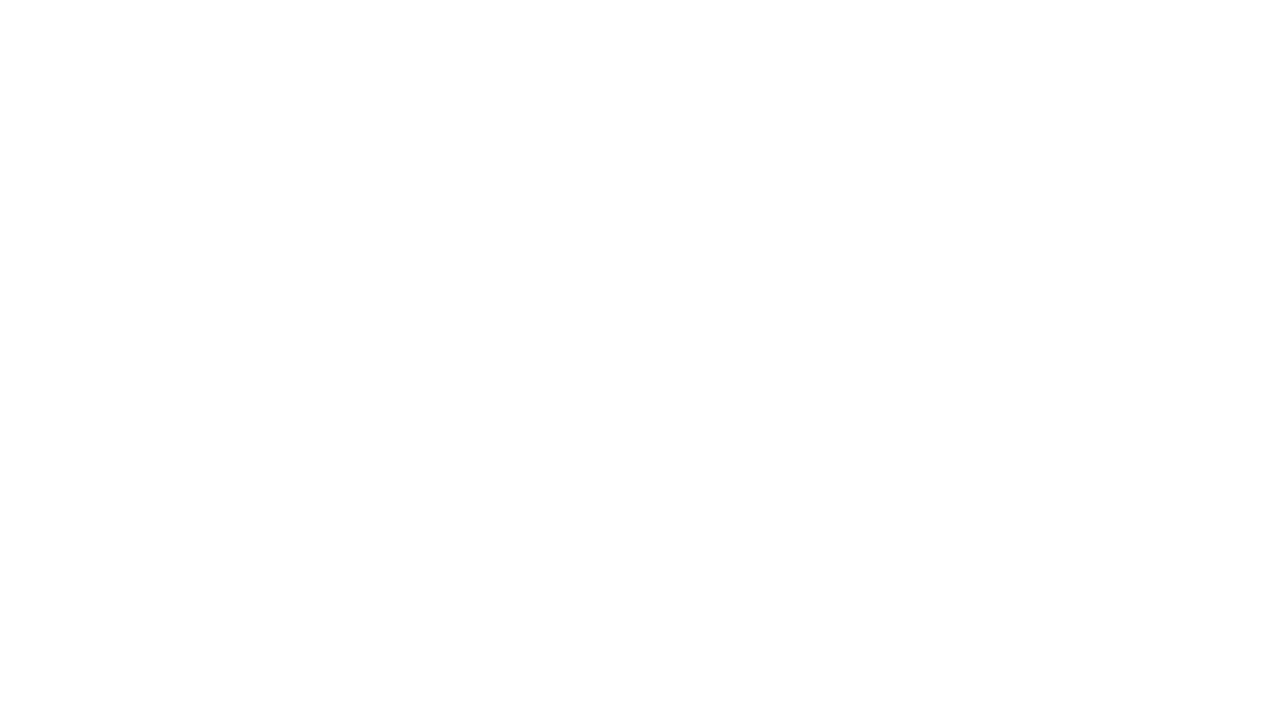

Closed the opened page/tab
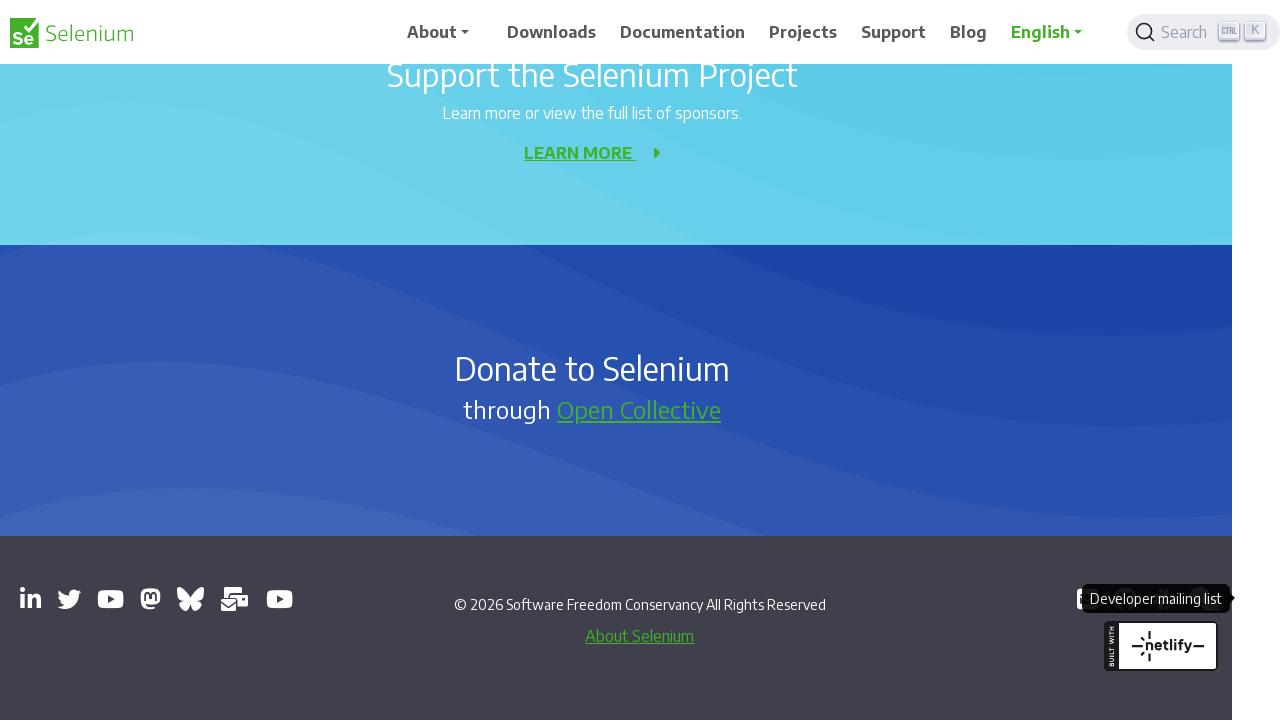

Switched to opened page and waited for load state
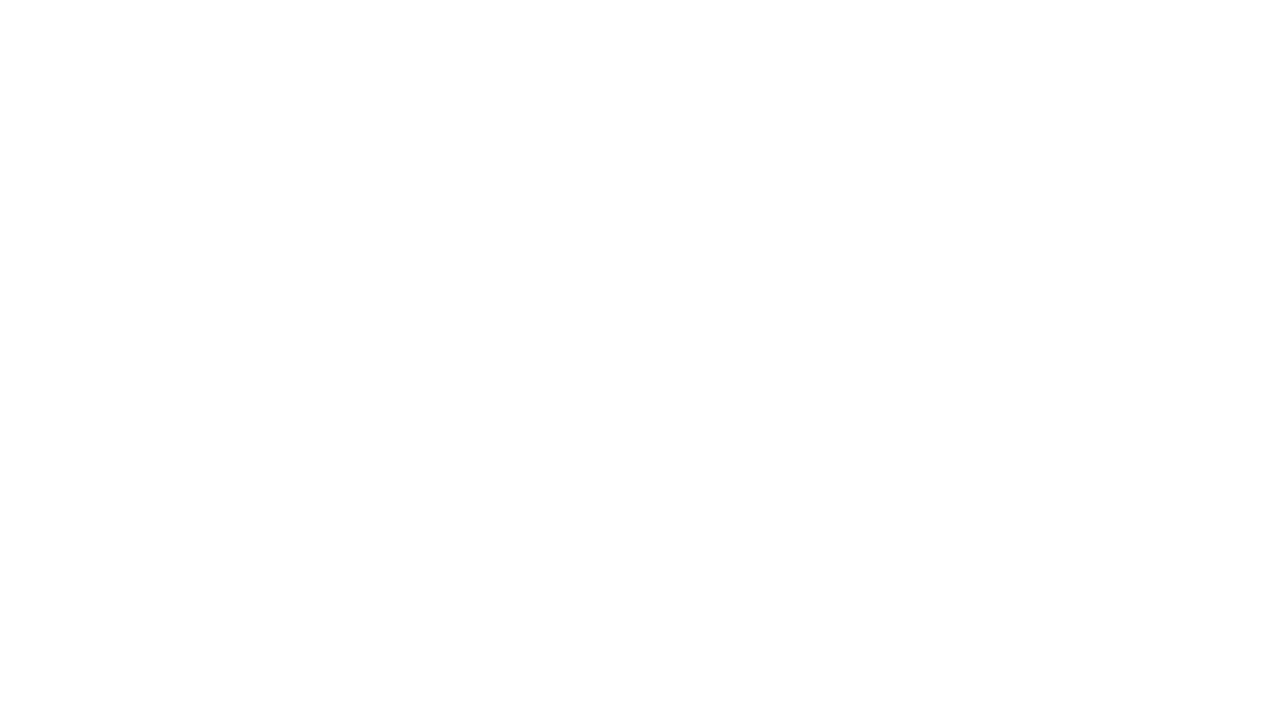

Retrieved and printed page title: 
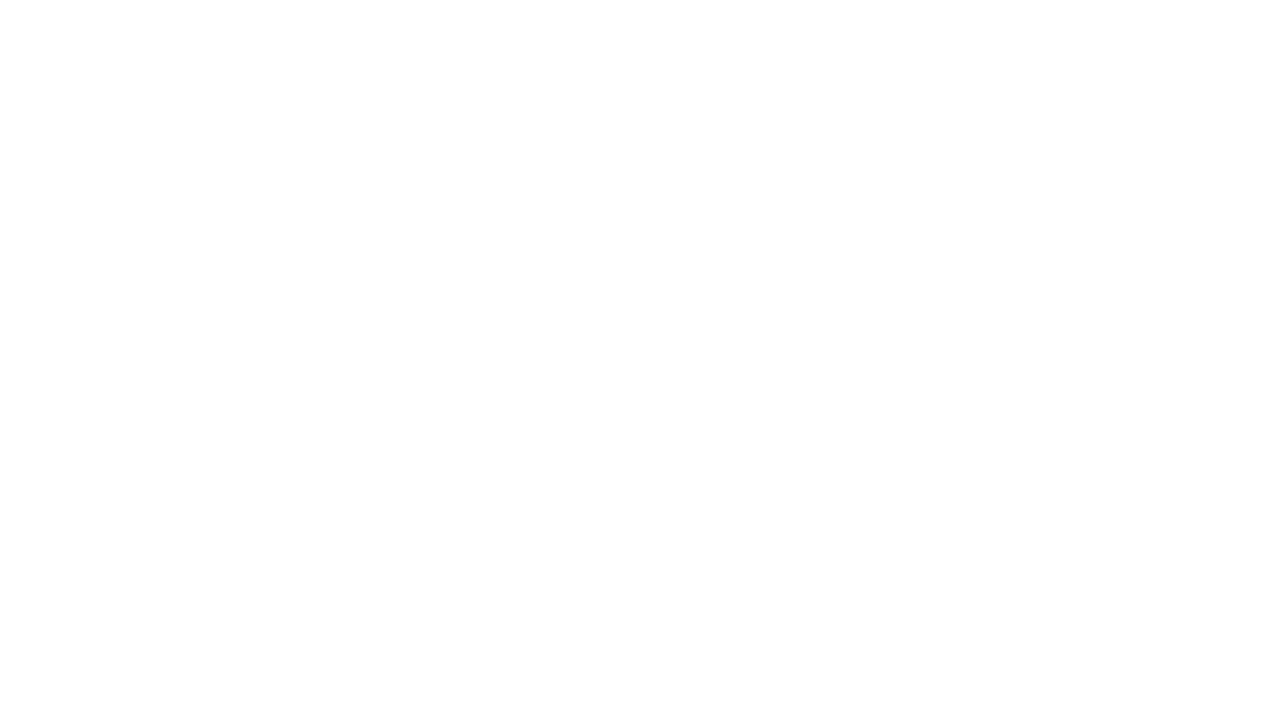

Closed the opened page/tab
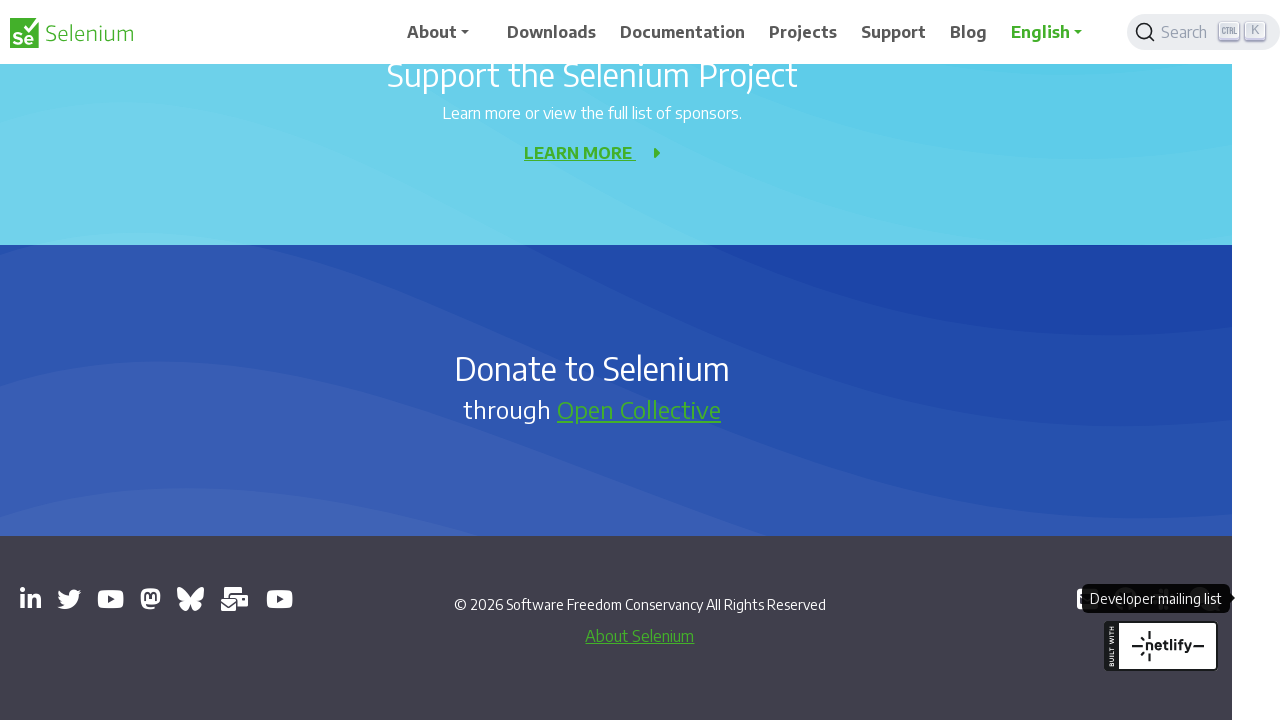

Switched to opened page and waited for load state
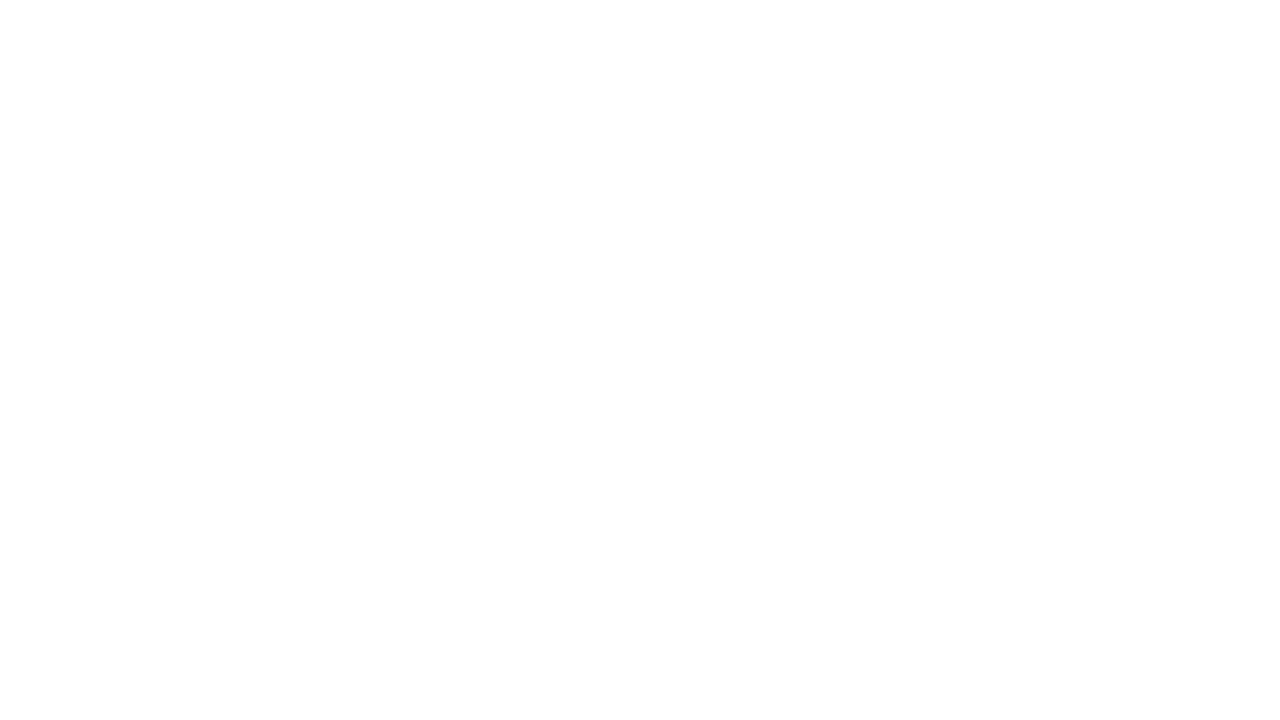

Retrieved and printed page title: 
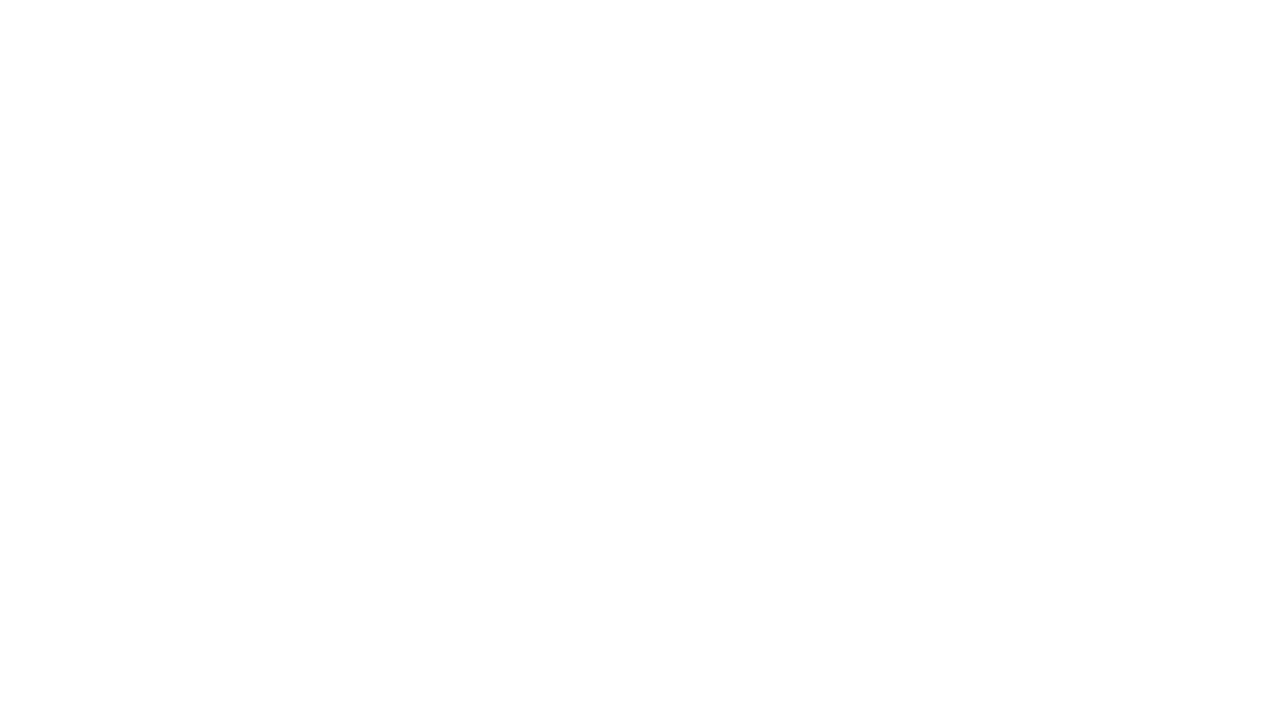

Closed the opened page/tab
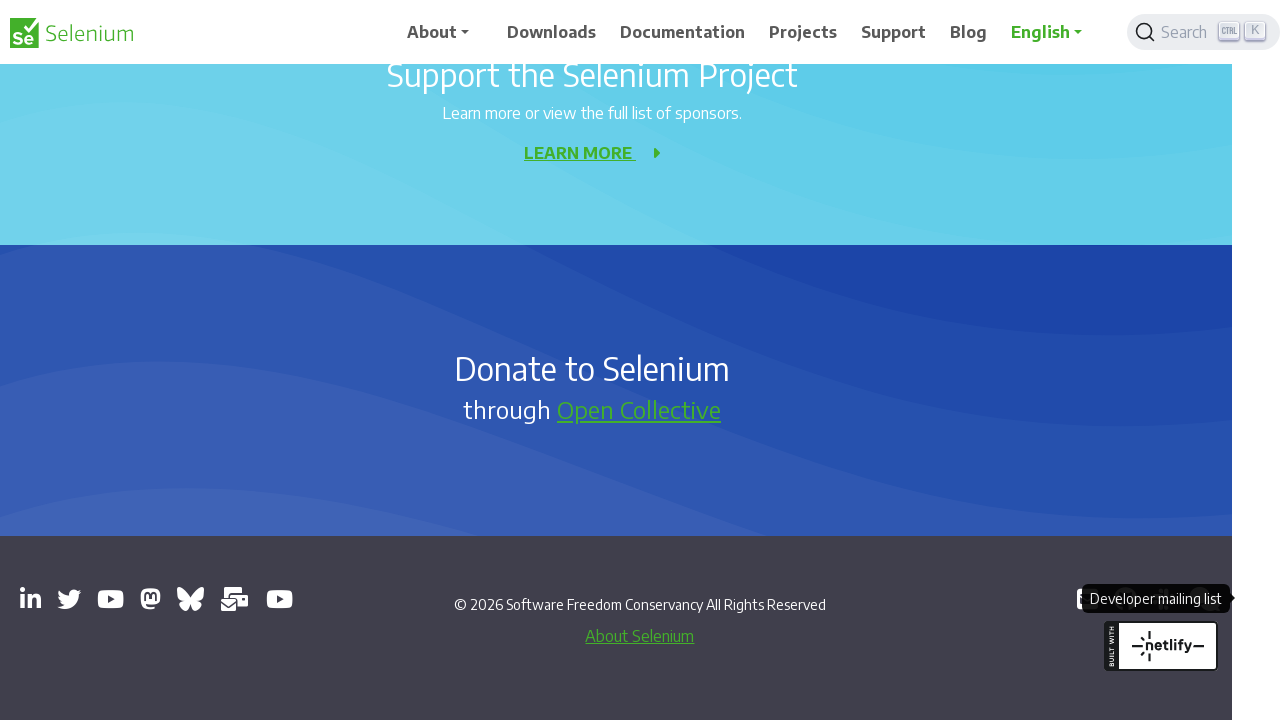

Switched to opened page and waited for load state
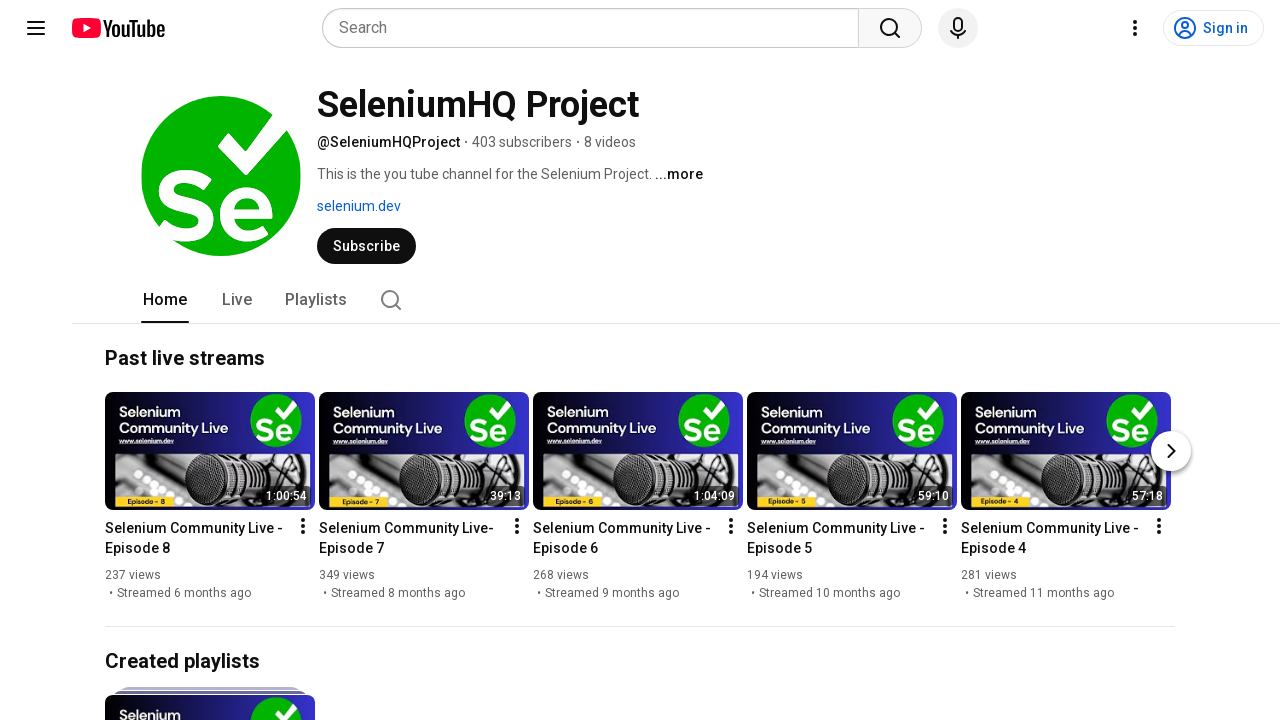

Retrieved and printed page title: SeleniumHQ Project - YouTube
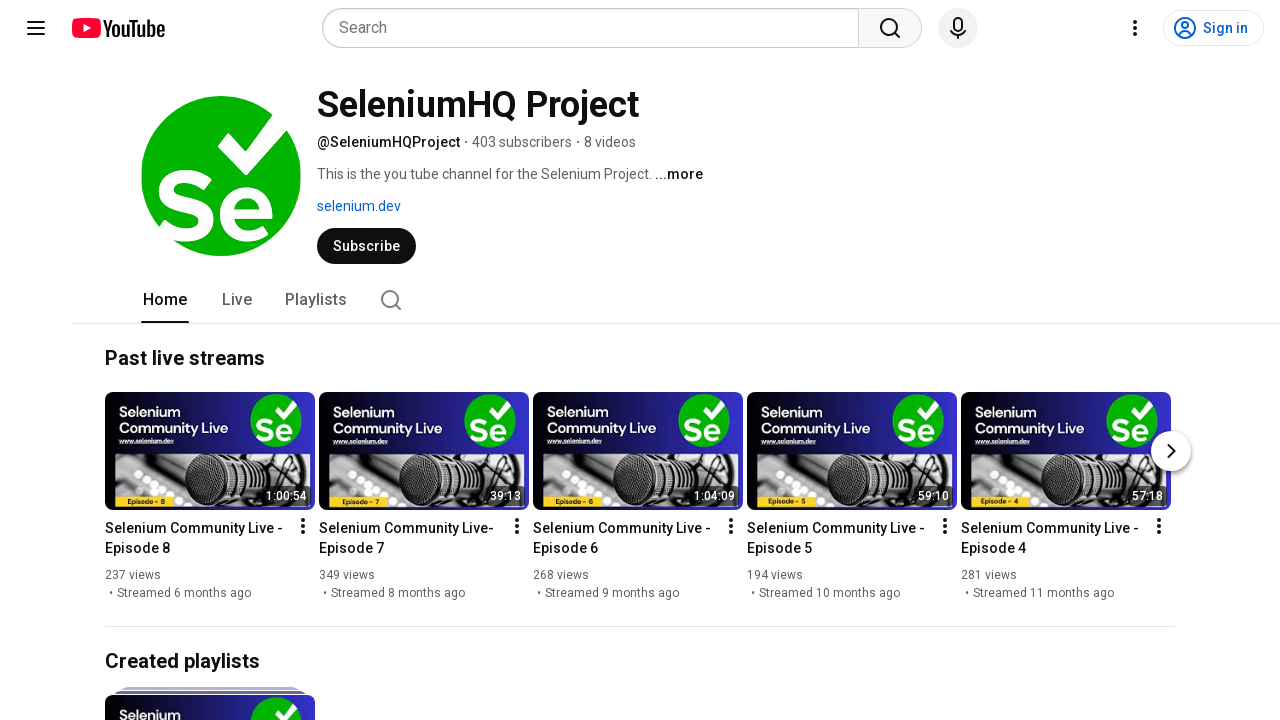

Closed the opened page/tab
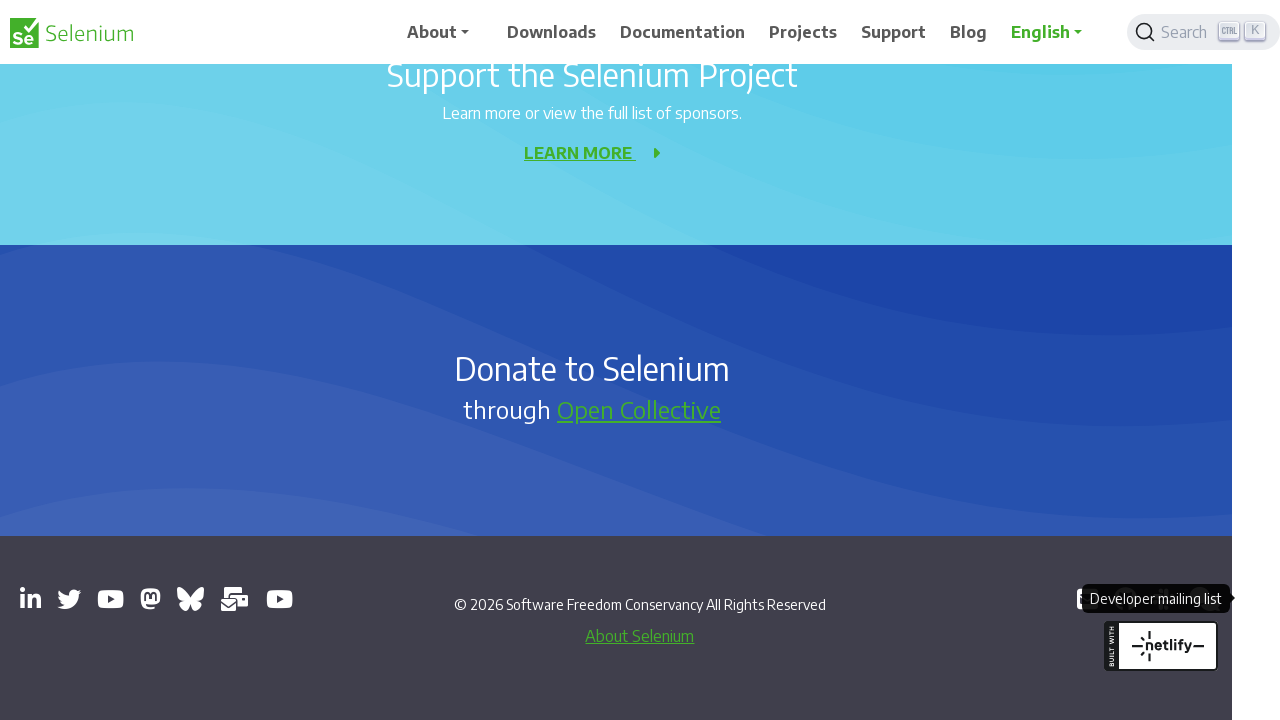

Switched to opened page and waited for load state
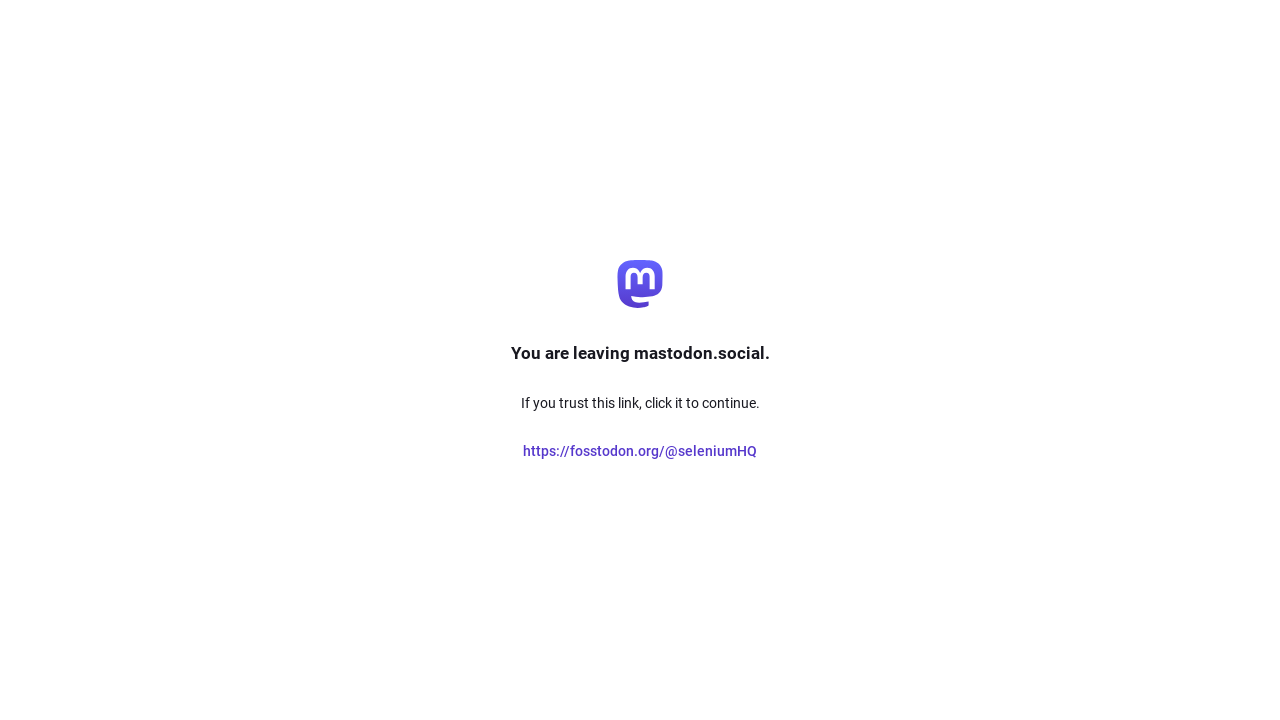

Retrieved and printed page title: Mastodon
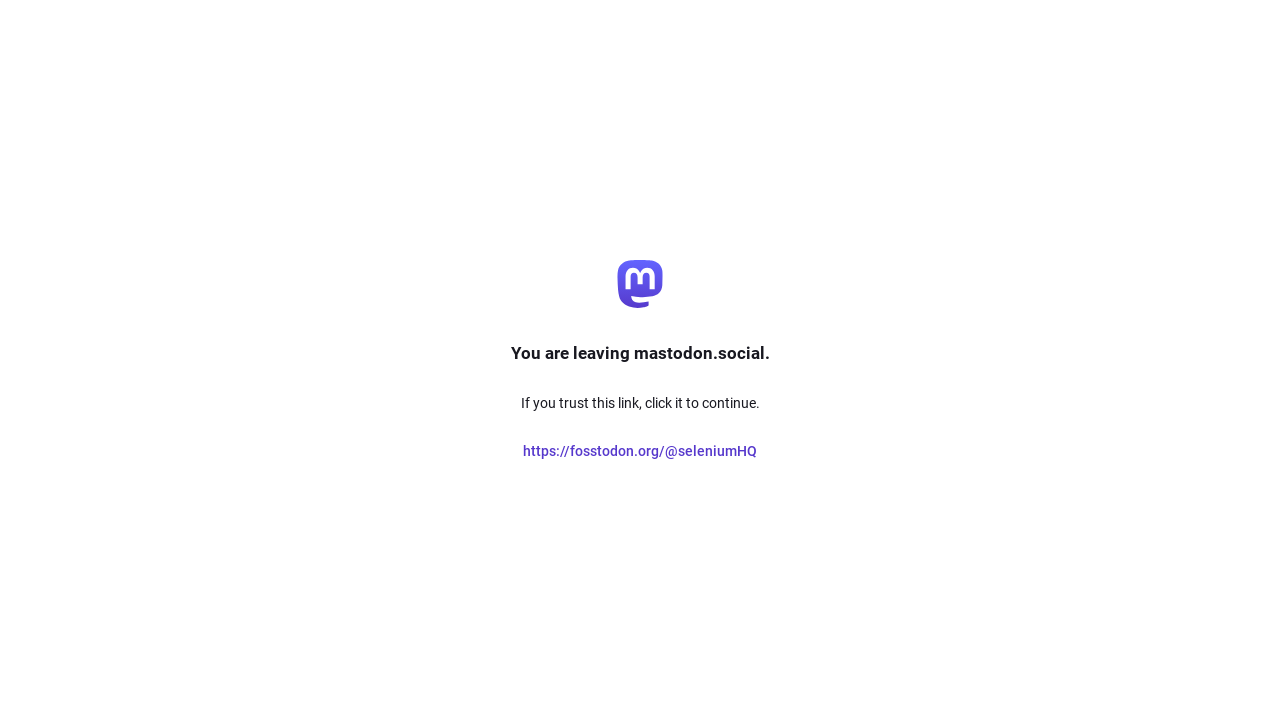

Closed the opened page/tab
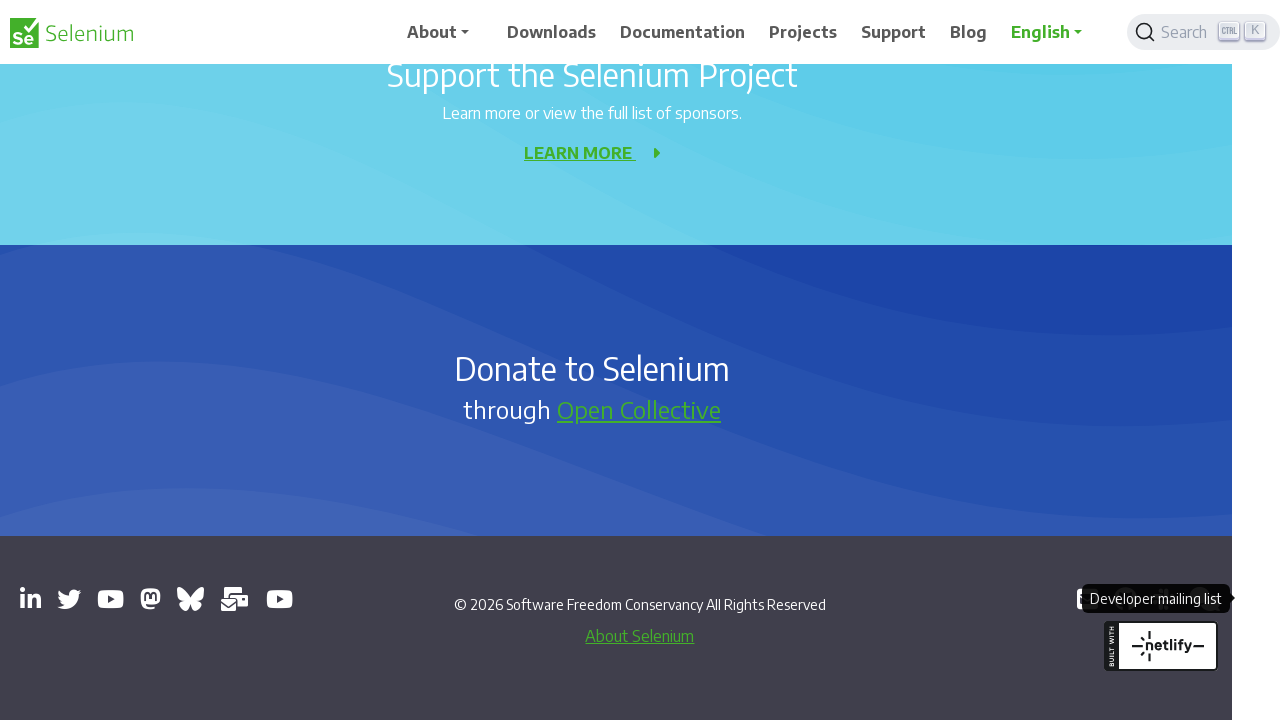

Switched to opened page and waited for load state
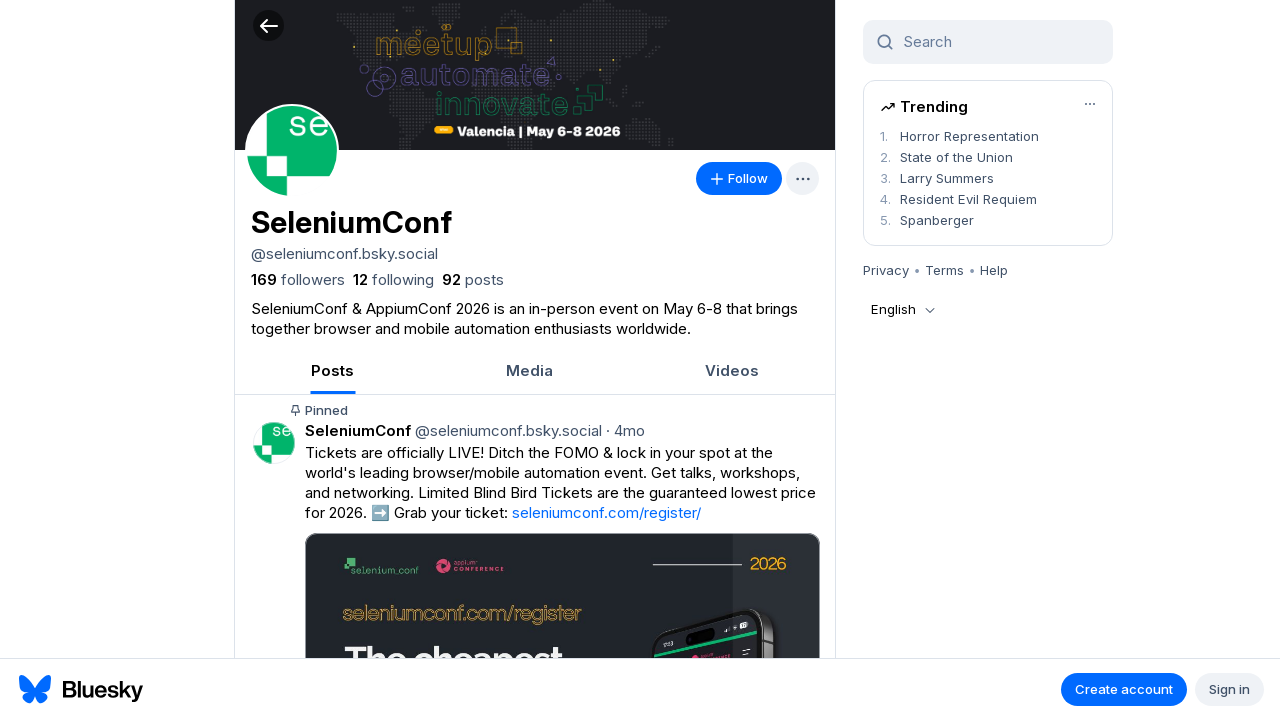

Retrieved and printed page title: SeleniumConf (@seleniumconf.bsky.social) — Bluesky
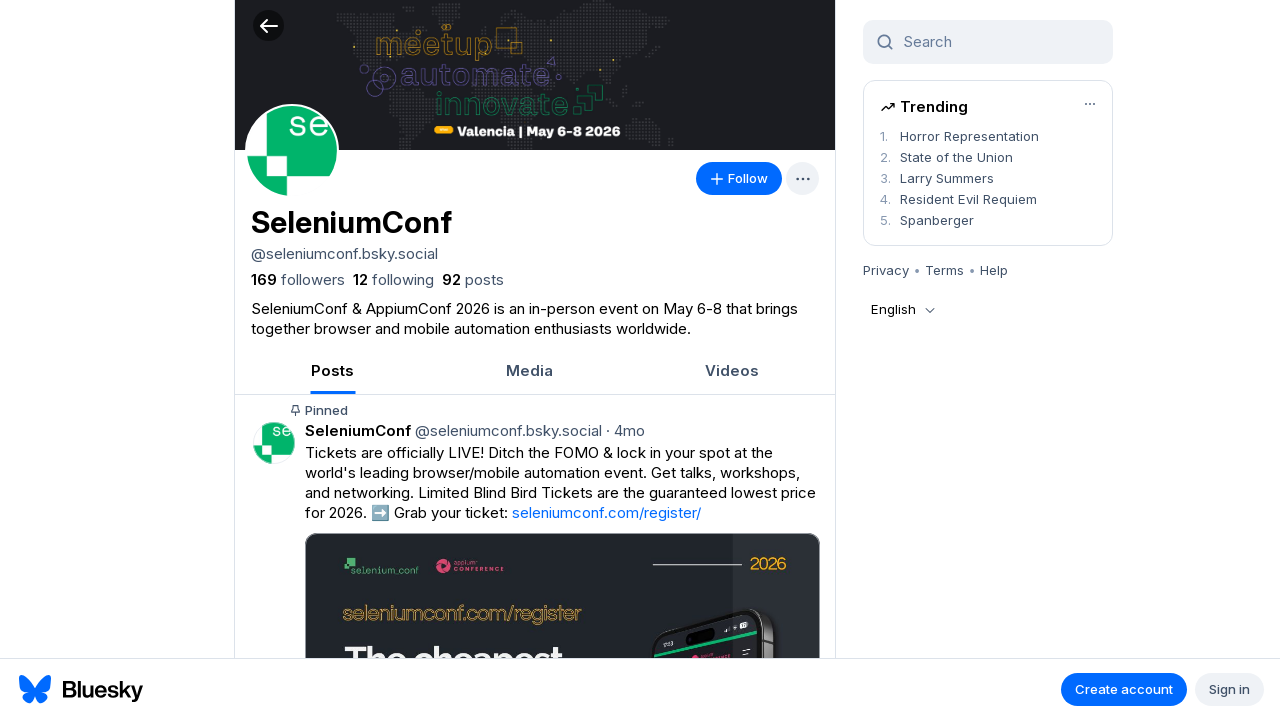

Closed the opened page/tab
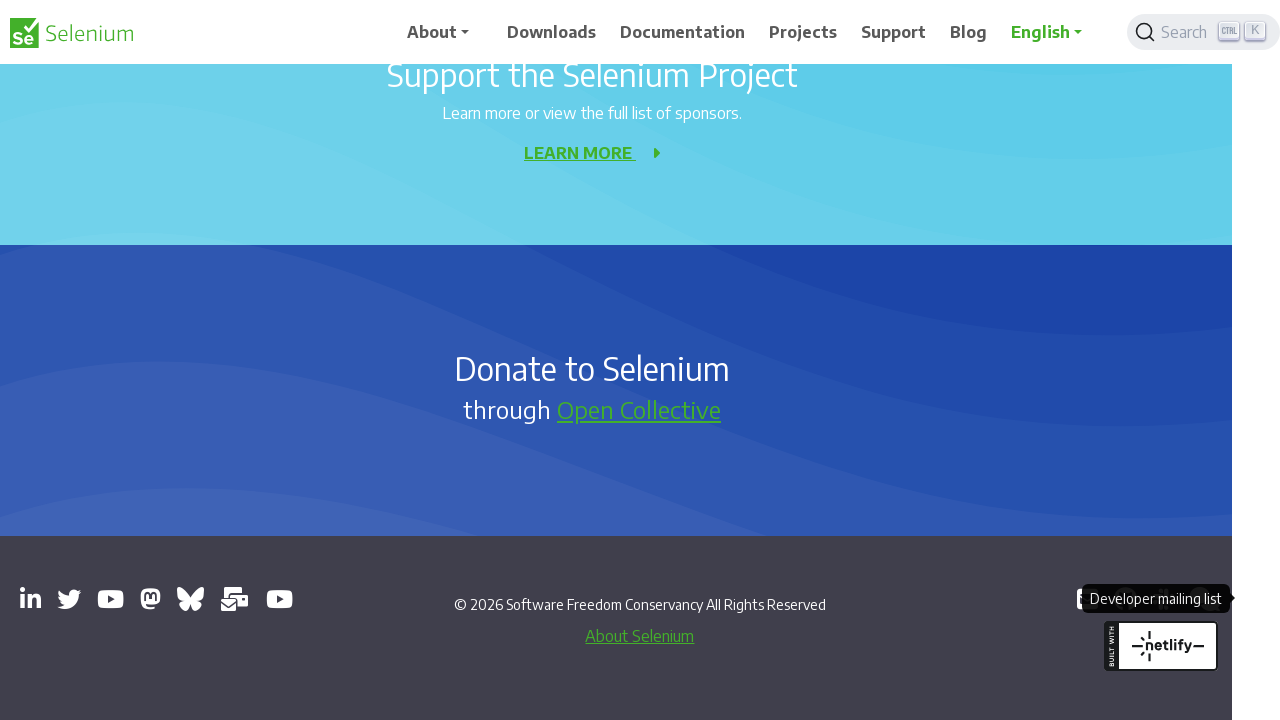

Switched to opened page and waited for load state
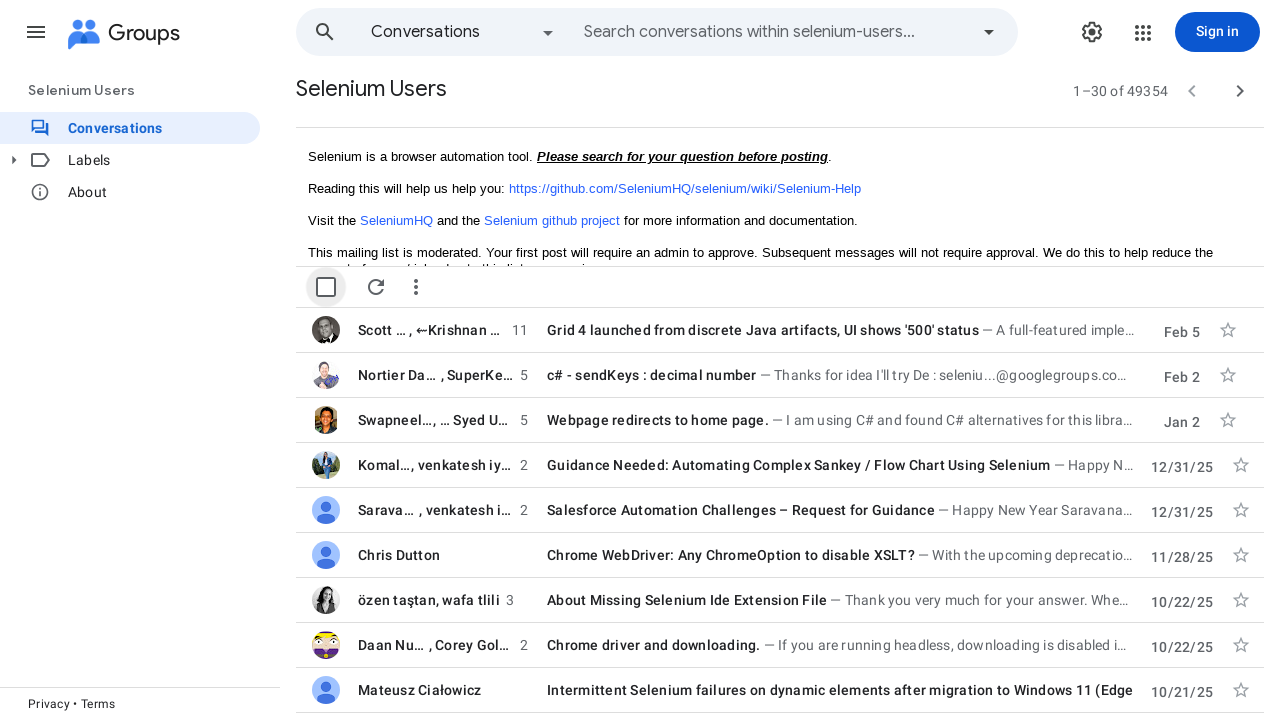

Retrieved and printed page title: Selenium Users - Google Groups
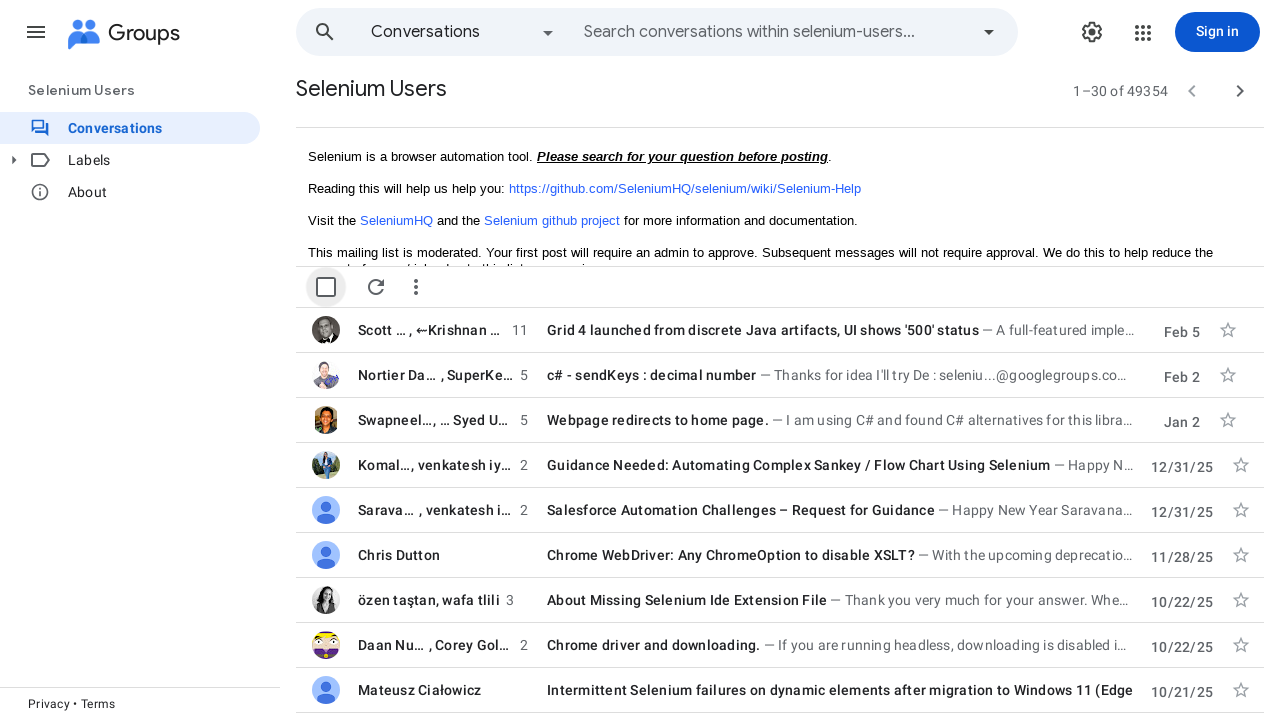

Closed the opened page/tab
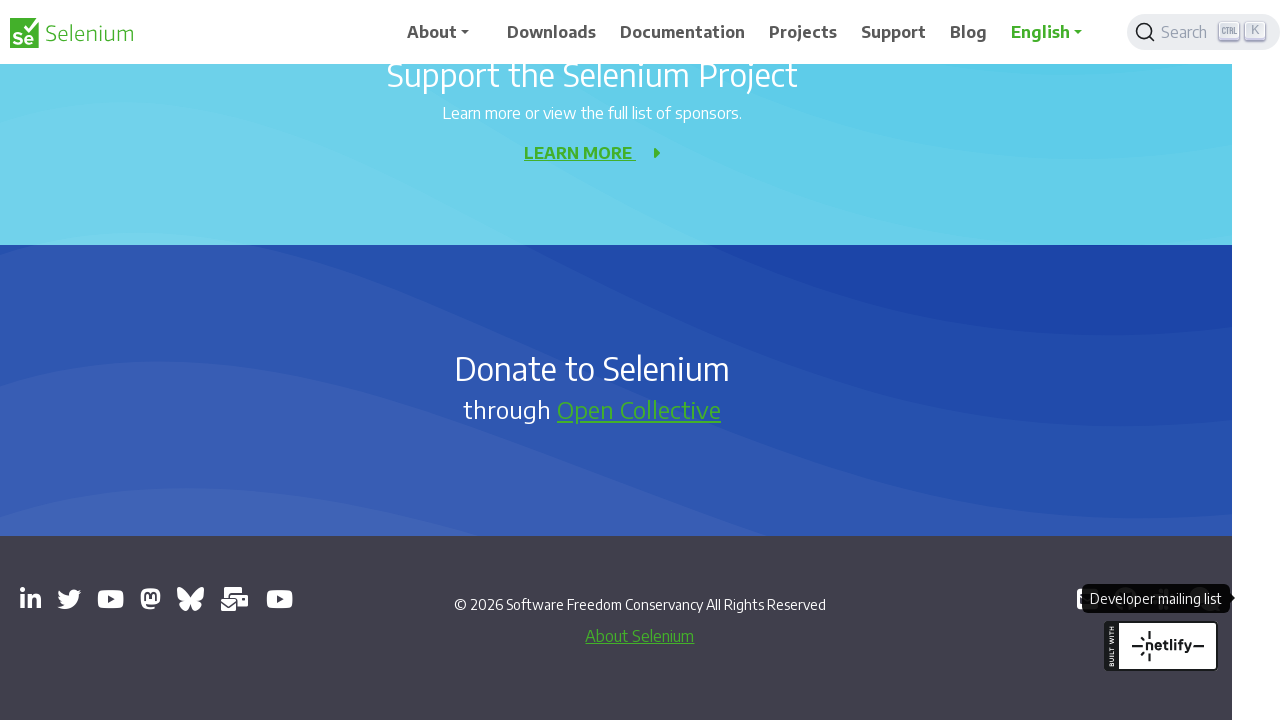

Switched to opened page and waited for load state
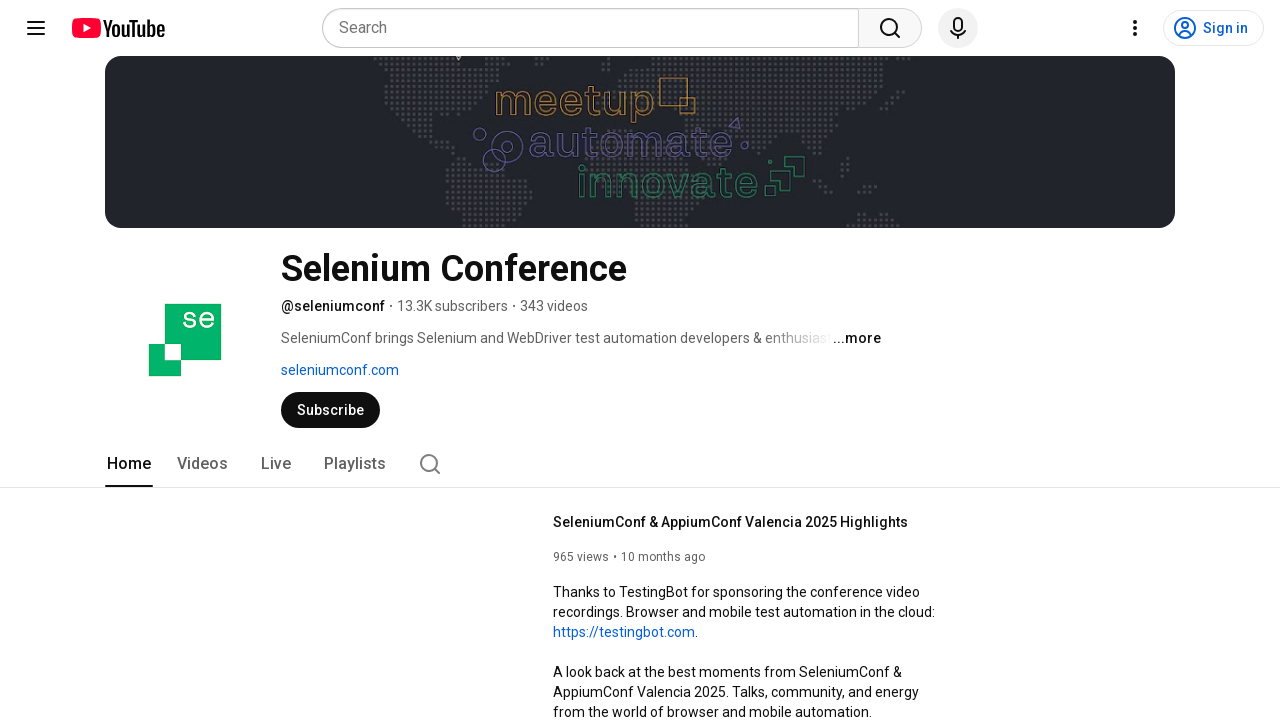

Retrieved and printed page title: Selenium Conference - YouTube
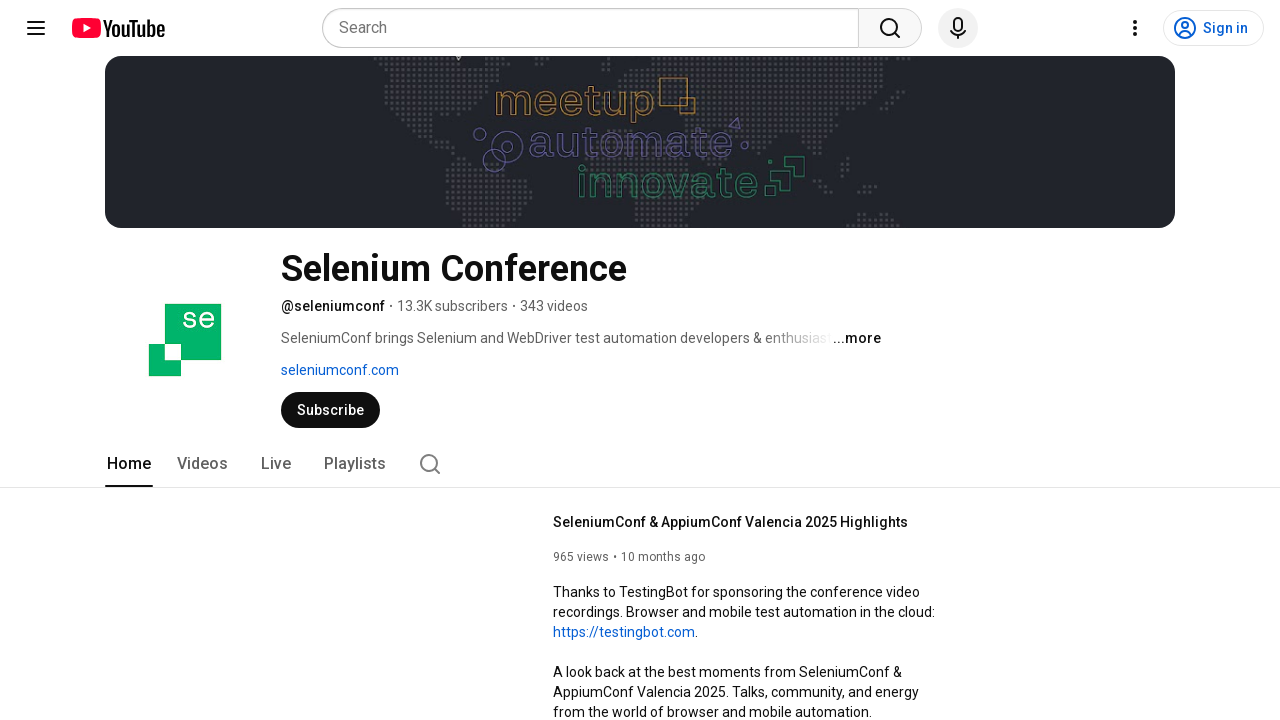

Closed the opened page/tab
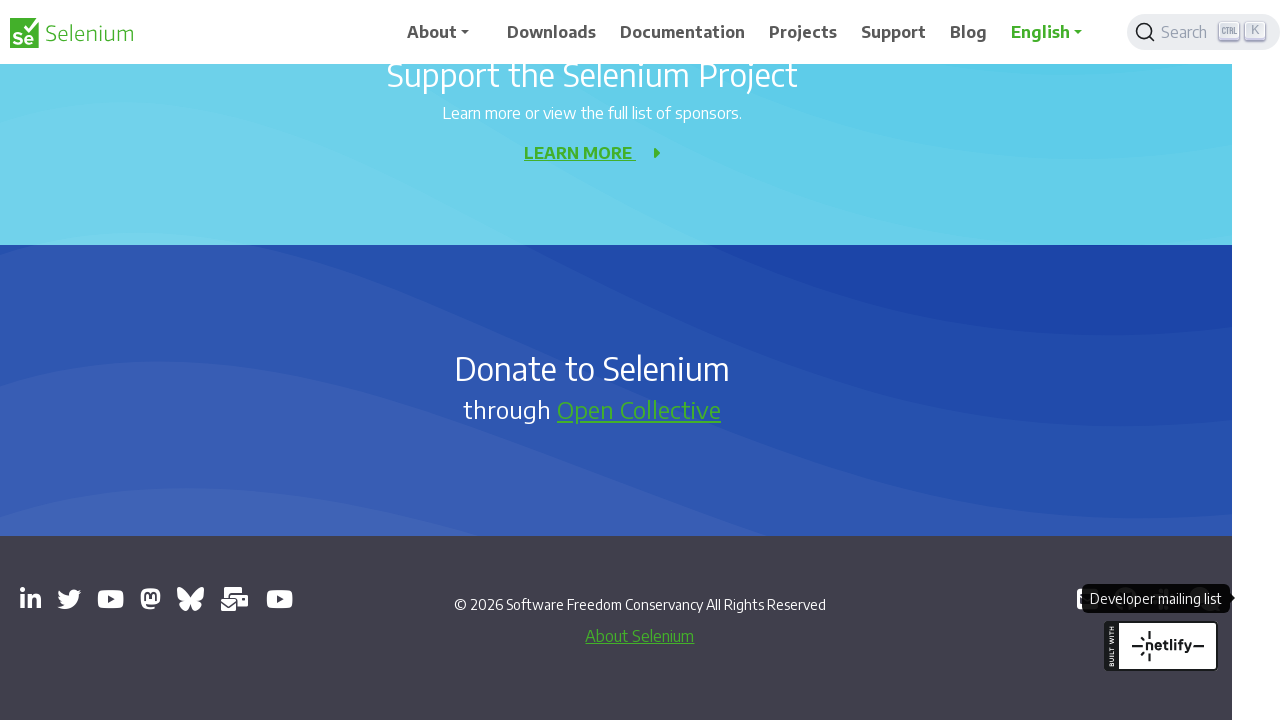

Switched to opened page and waited for load state
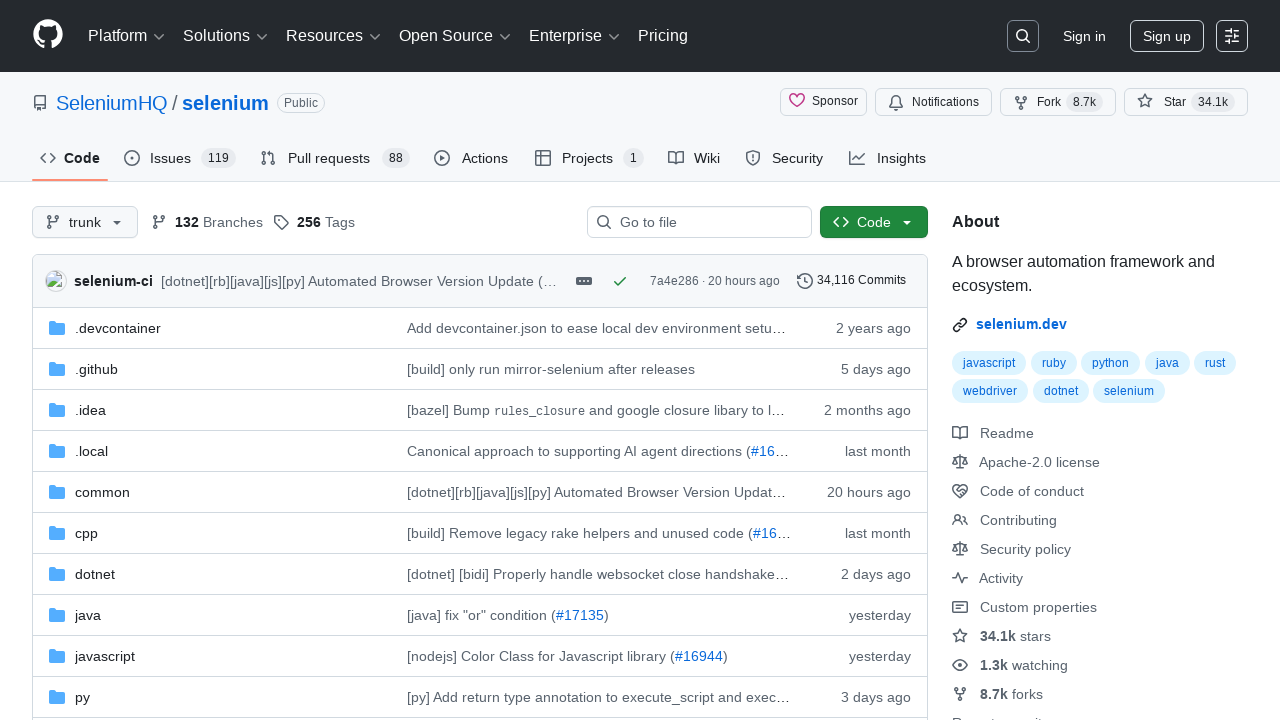

Retrieved and printed page title: GitHub - SeleniumHQ/selenium: A browser automation framework and ecosystem.
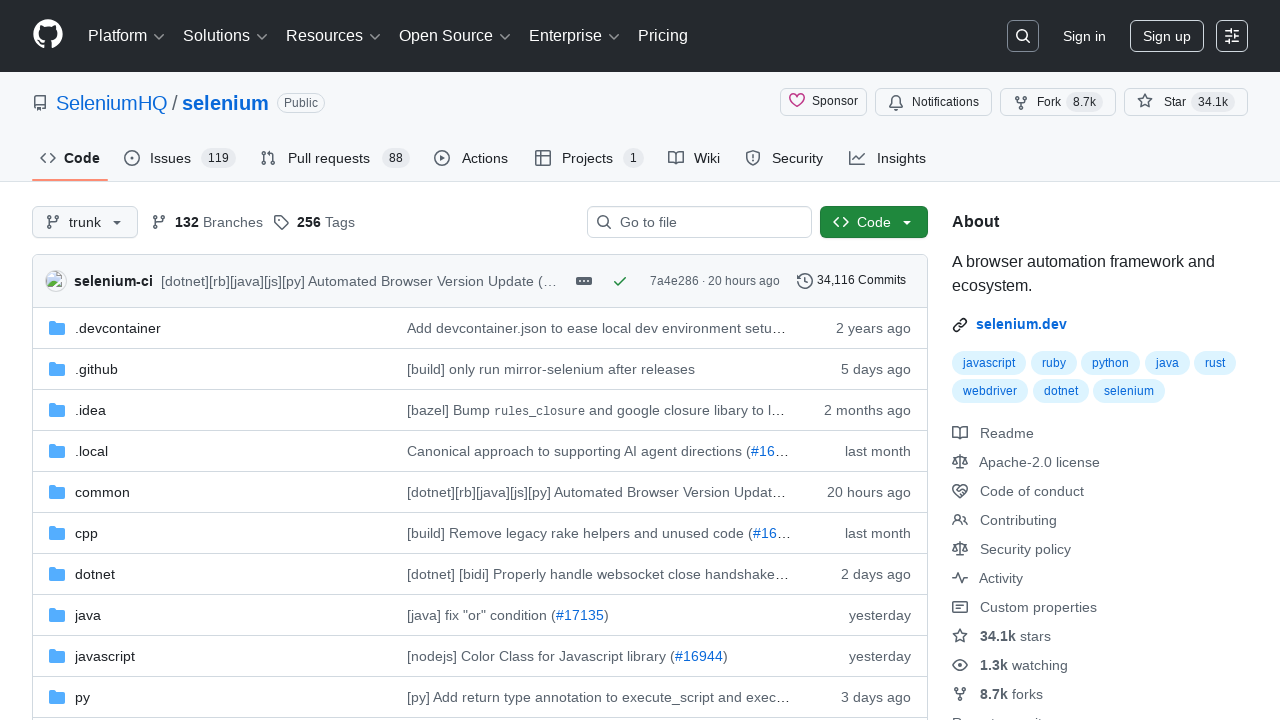

Closed the opened page/tab
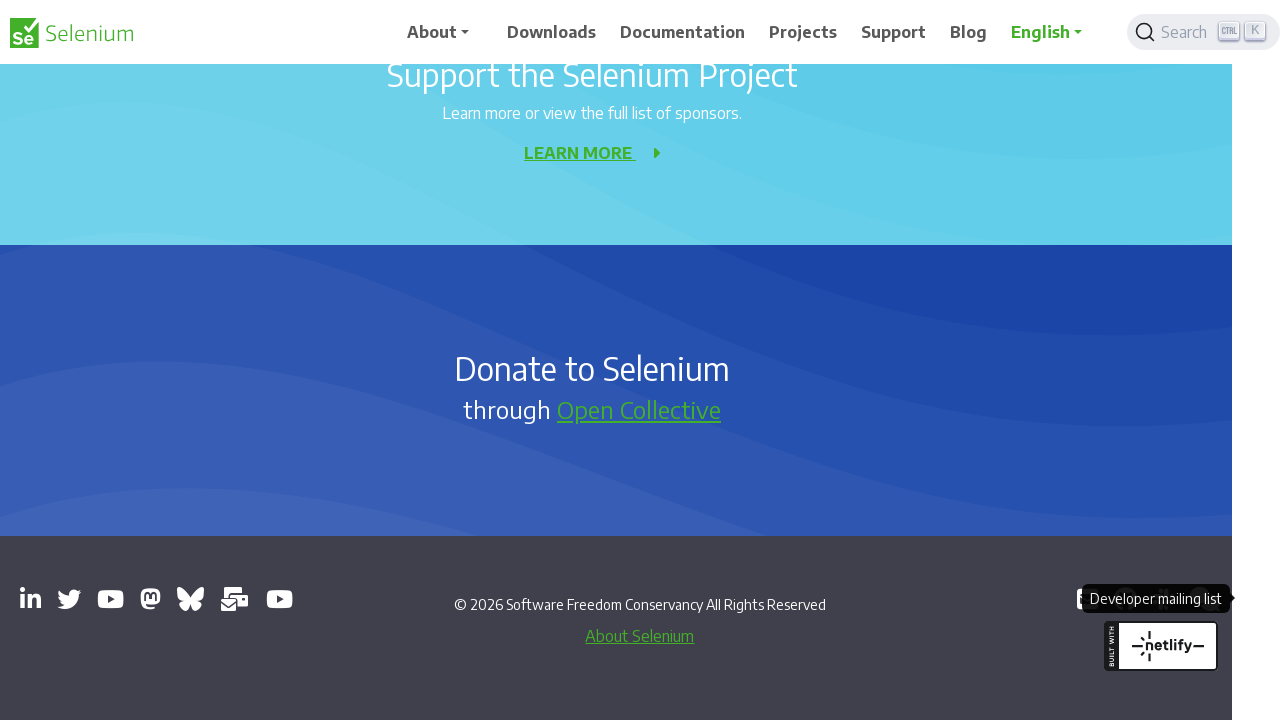

Switched to opened page and waited for load state
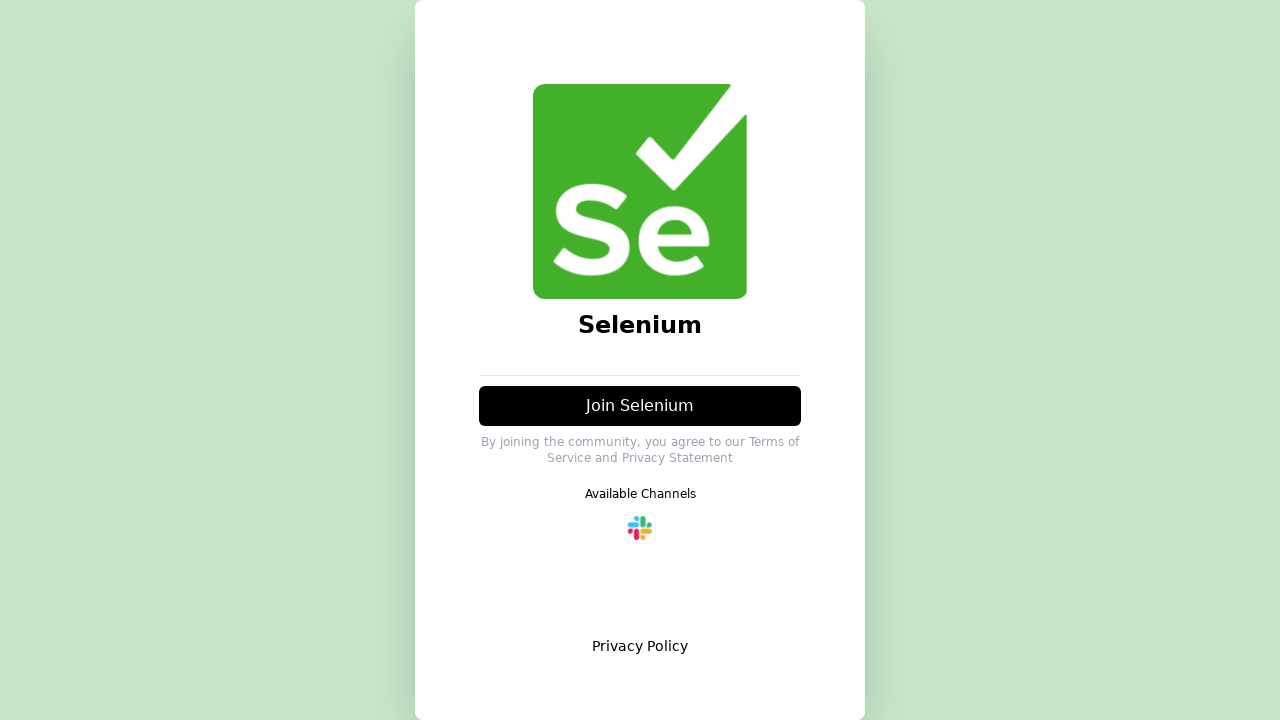

Retrieved and printed page title: 
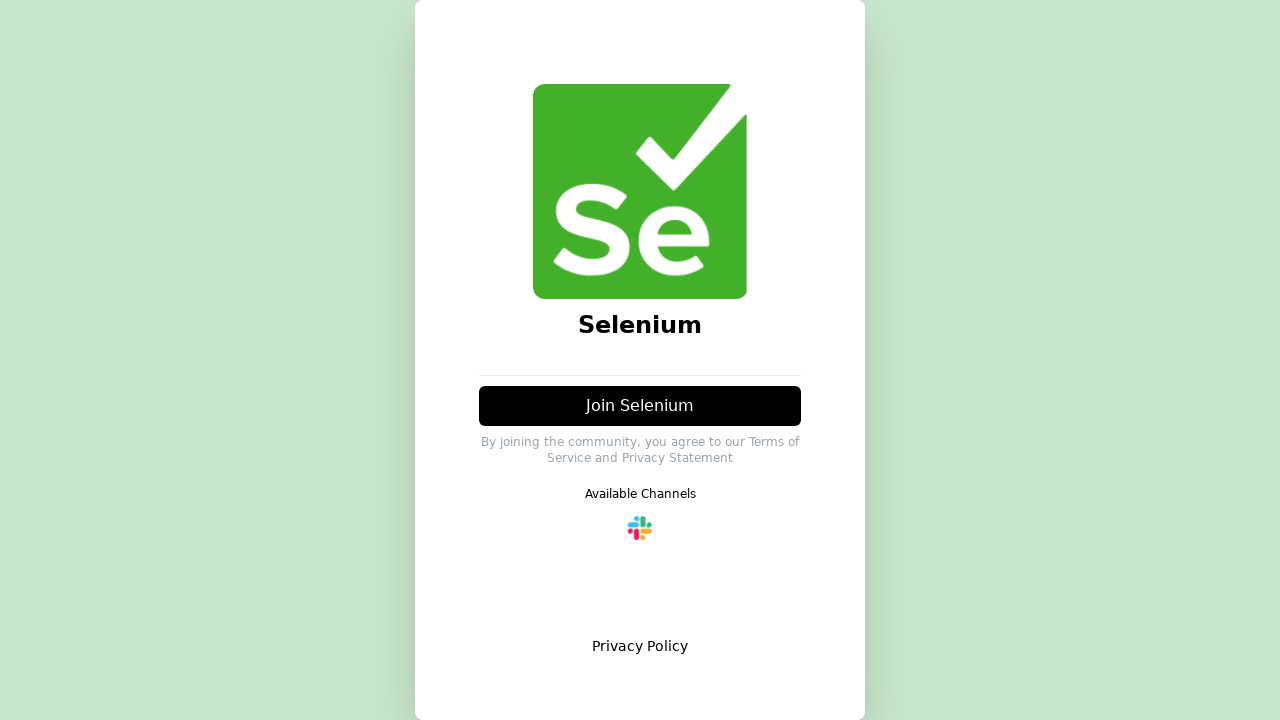

Closed the opened page/tab
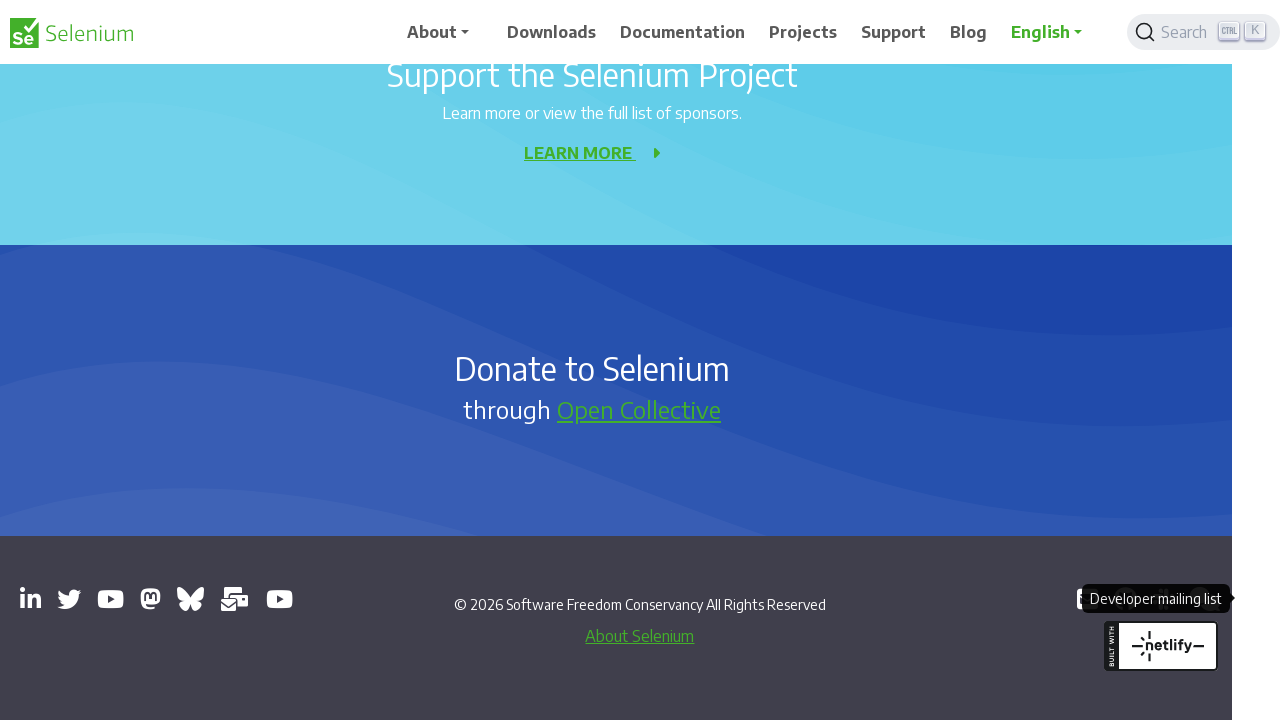

Switched to opened page and waited for load state
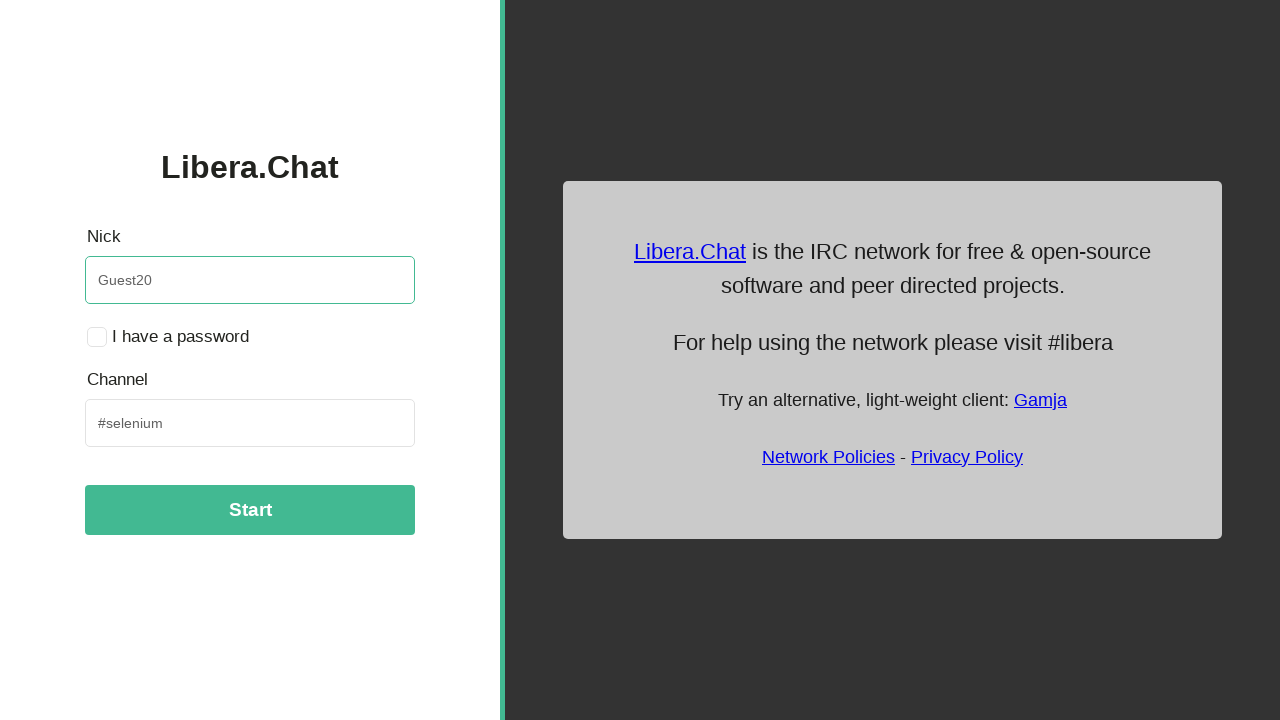

Retrieved and printed page title: Libera.Chat
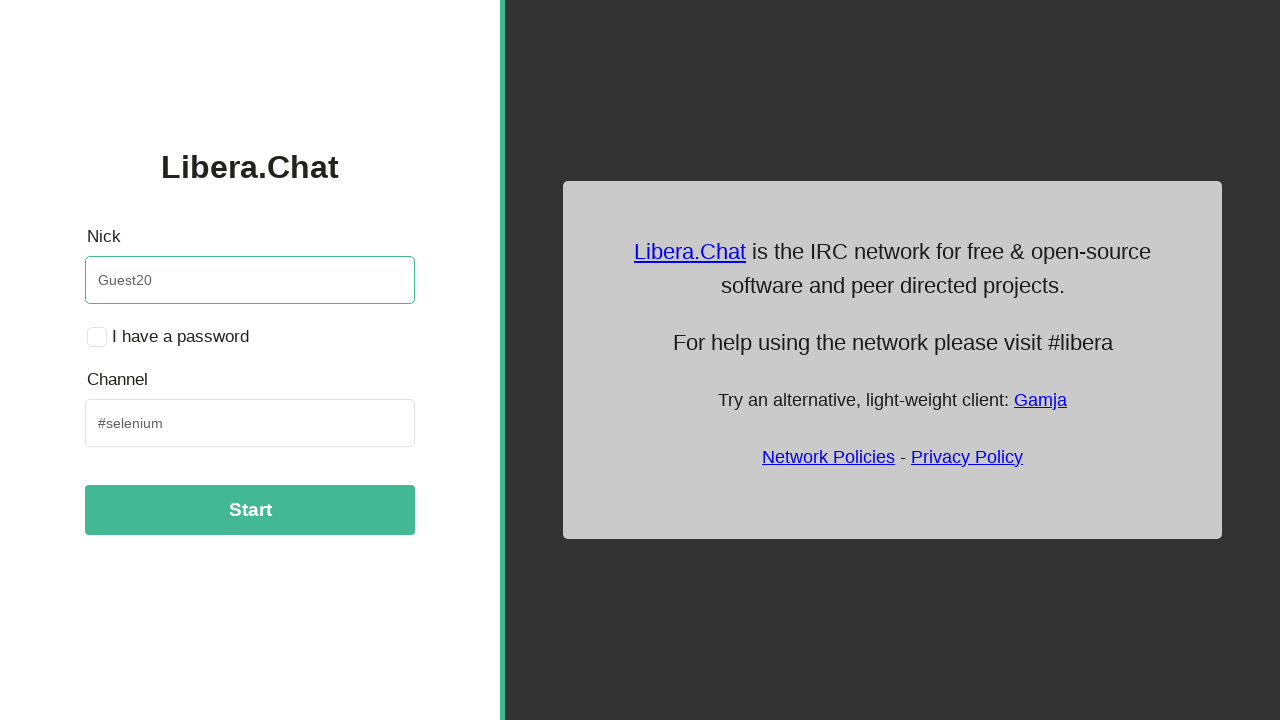

Closed the opened page/tab
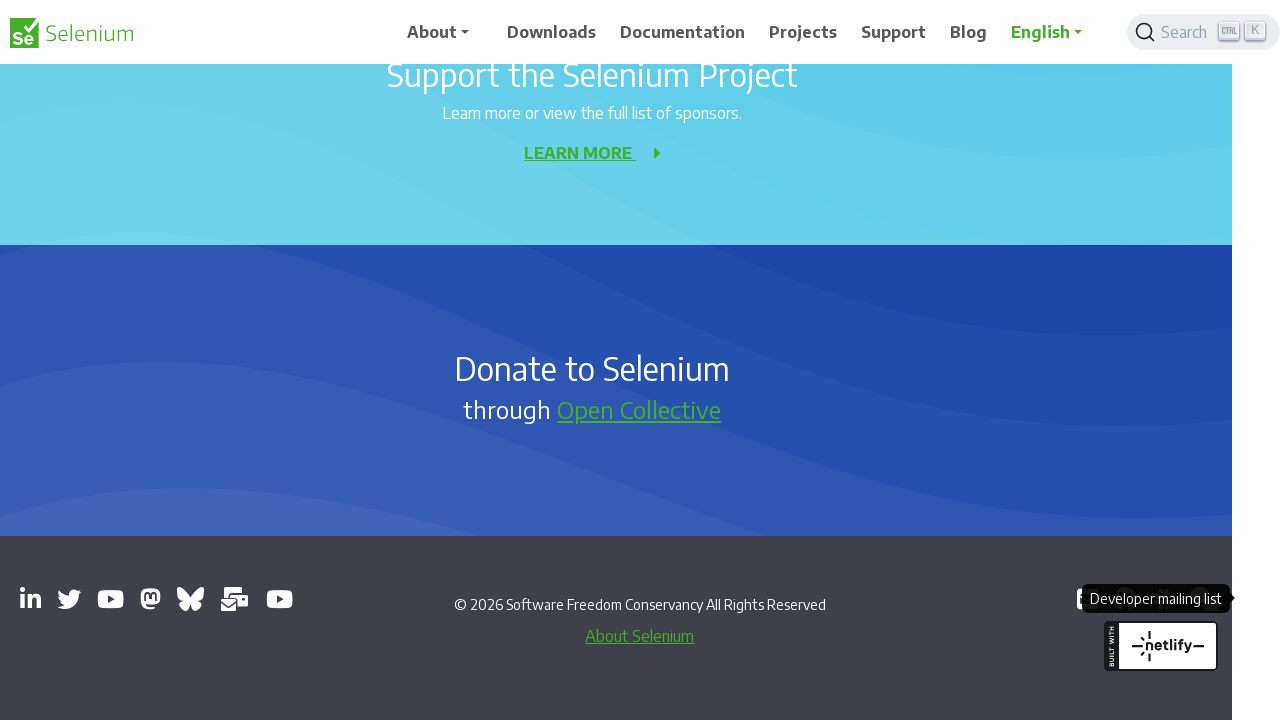

Switched to opened page and waited for load state
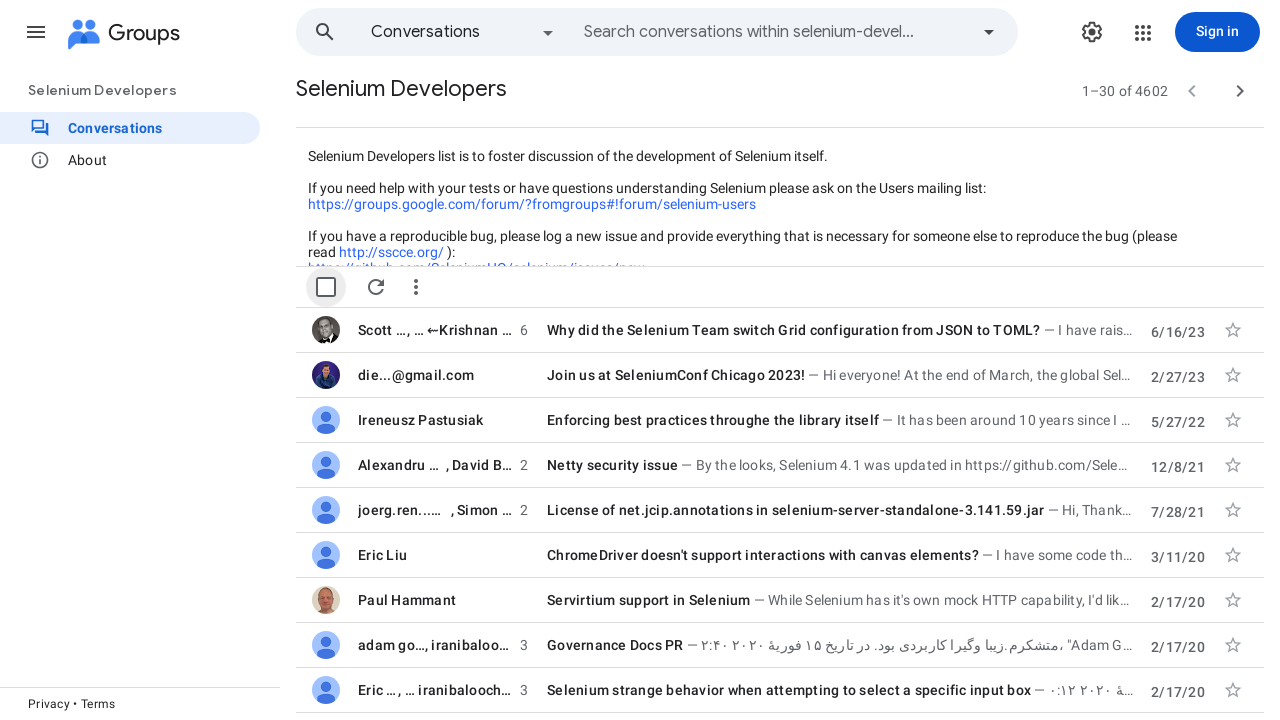

Retrieved and printed page title: Selenium Developers - Google Groups
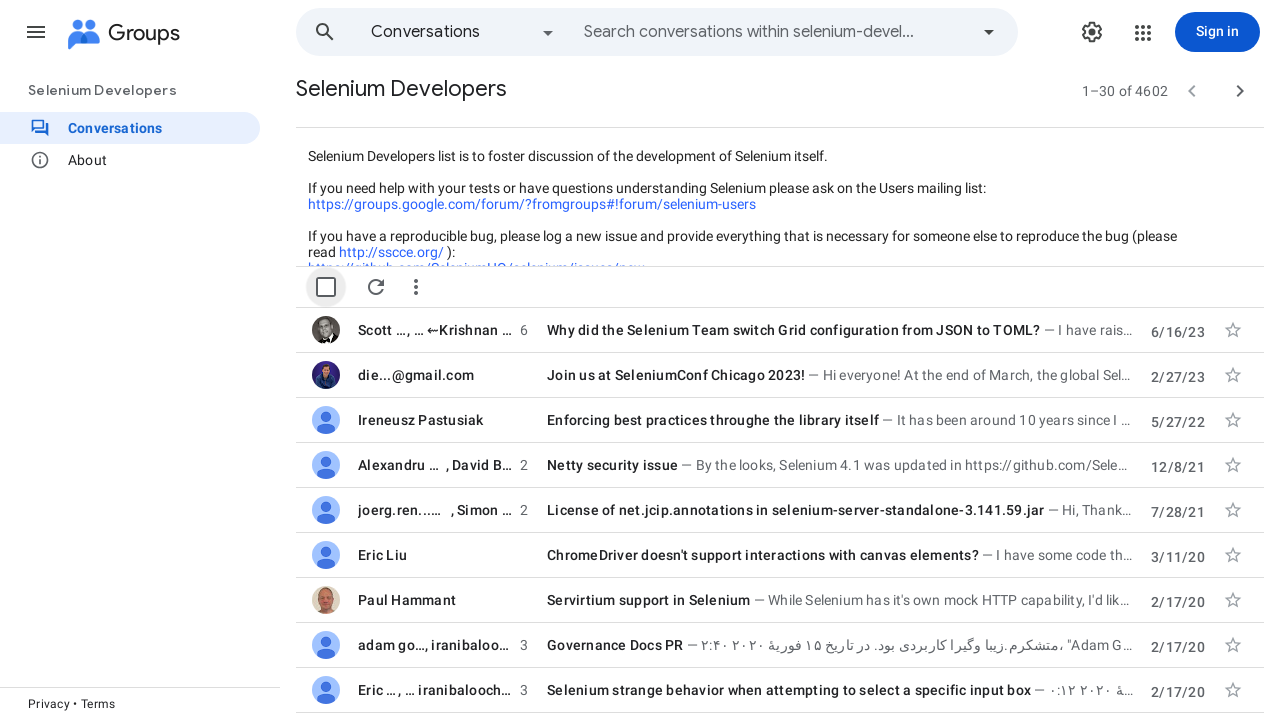

Closed the opened page/tab
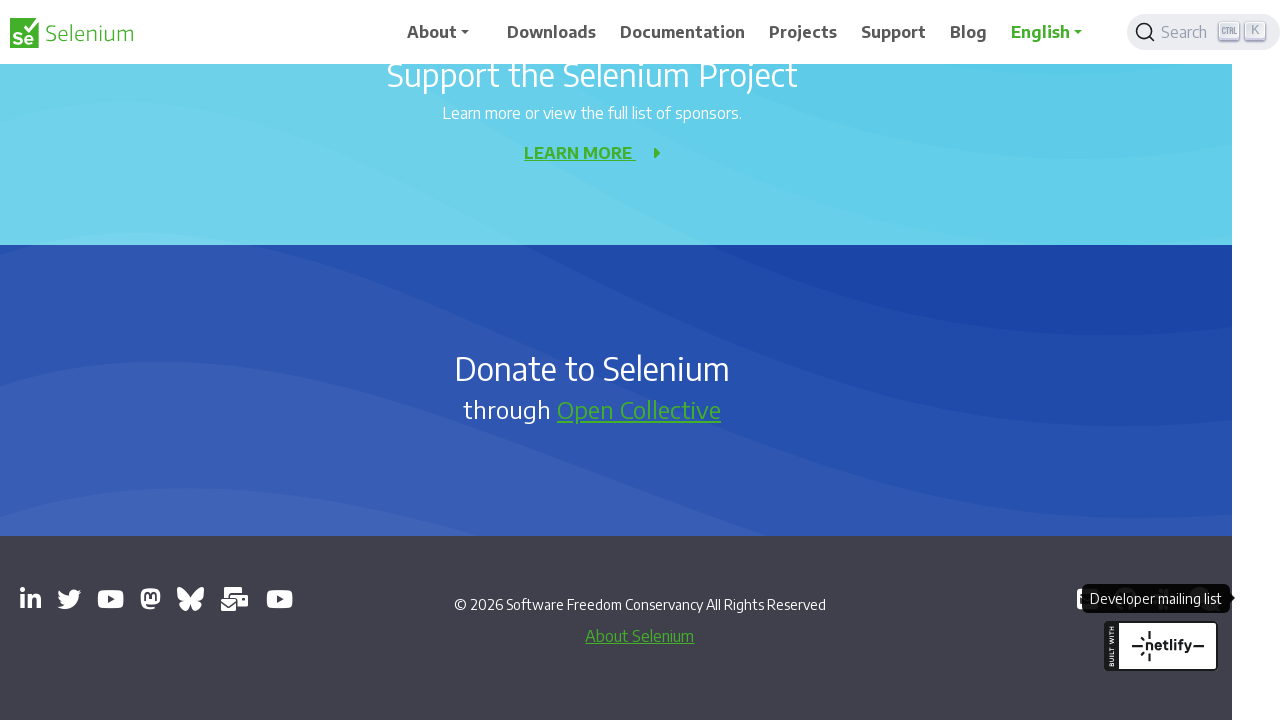

Returned to main page and printed its title: Selenium
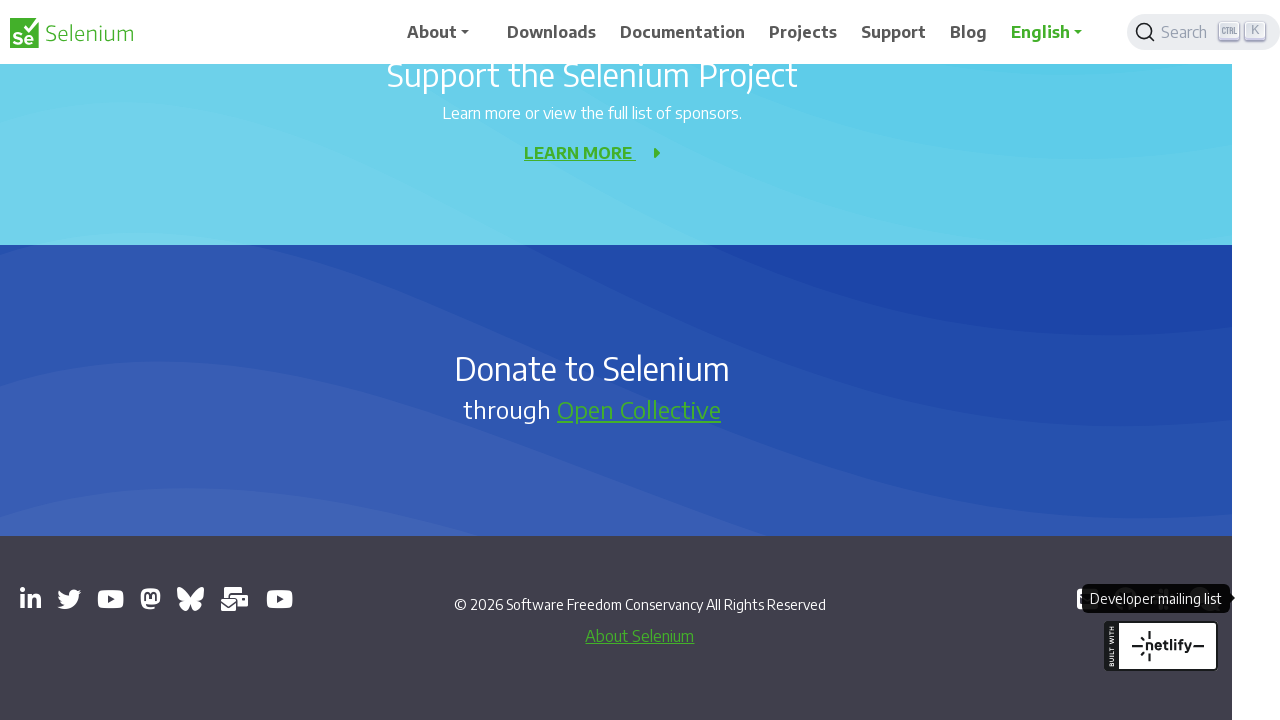

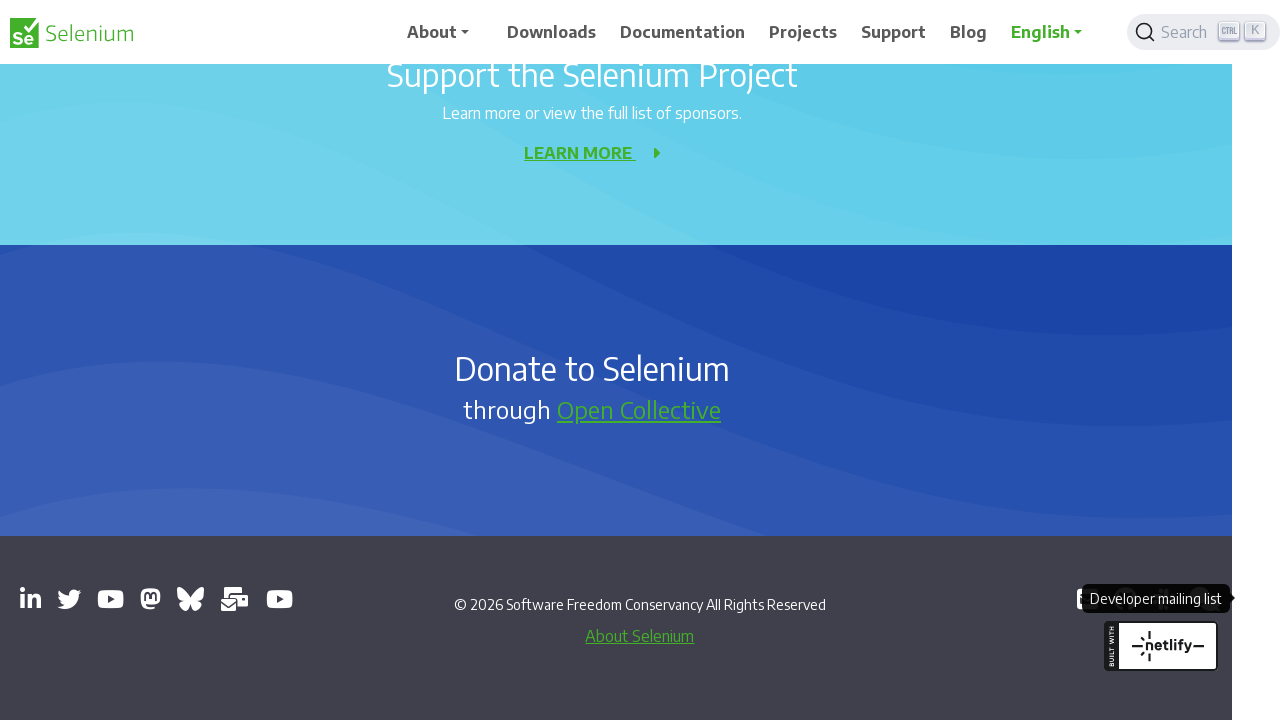